Tests filling a large form by entering the same answer in all input fields and submitting the form by clicking the submit button.

Starting URL: http://suninjuly.github.io/huge_form.html

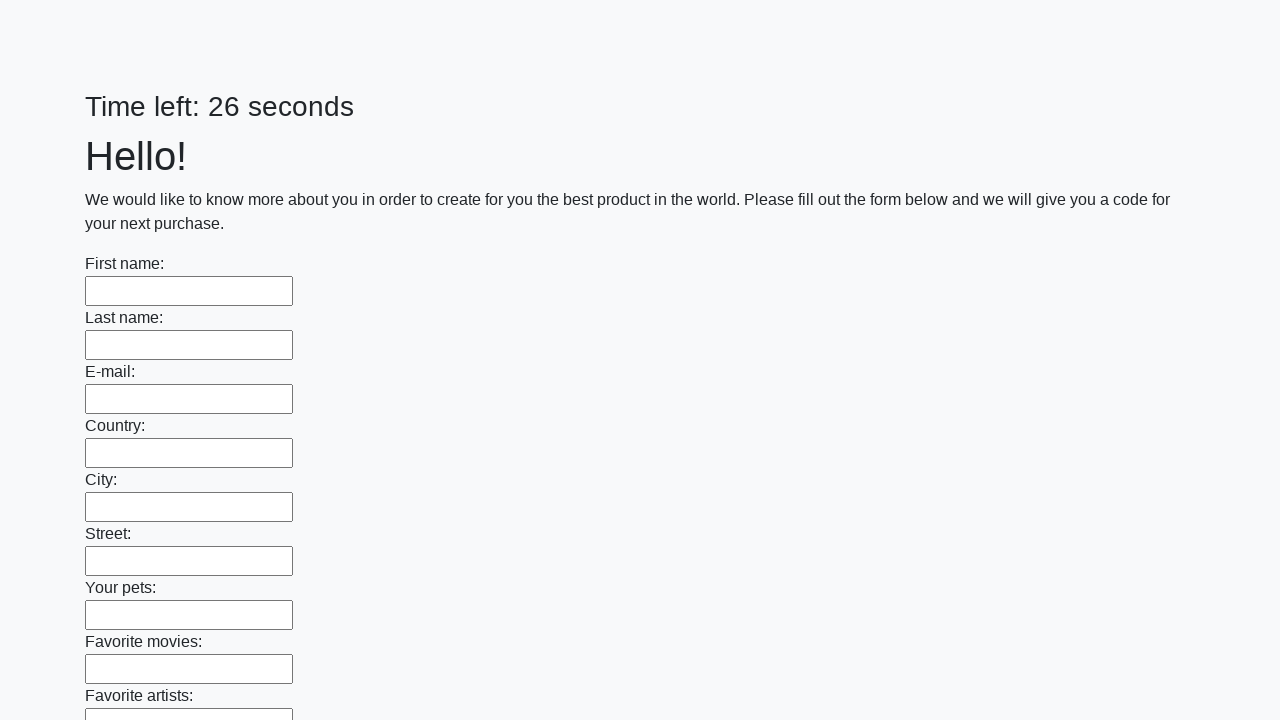

Located all input fields on the form
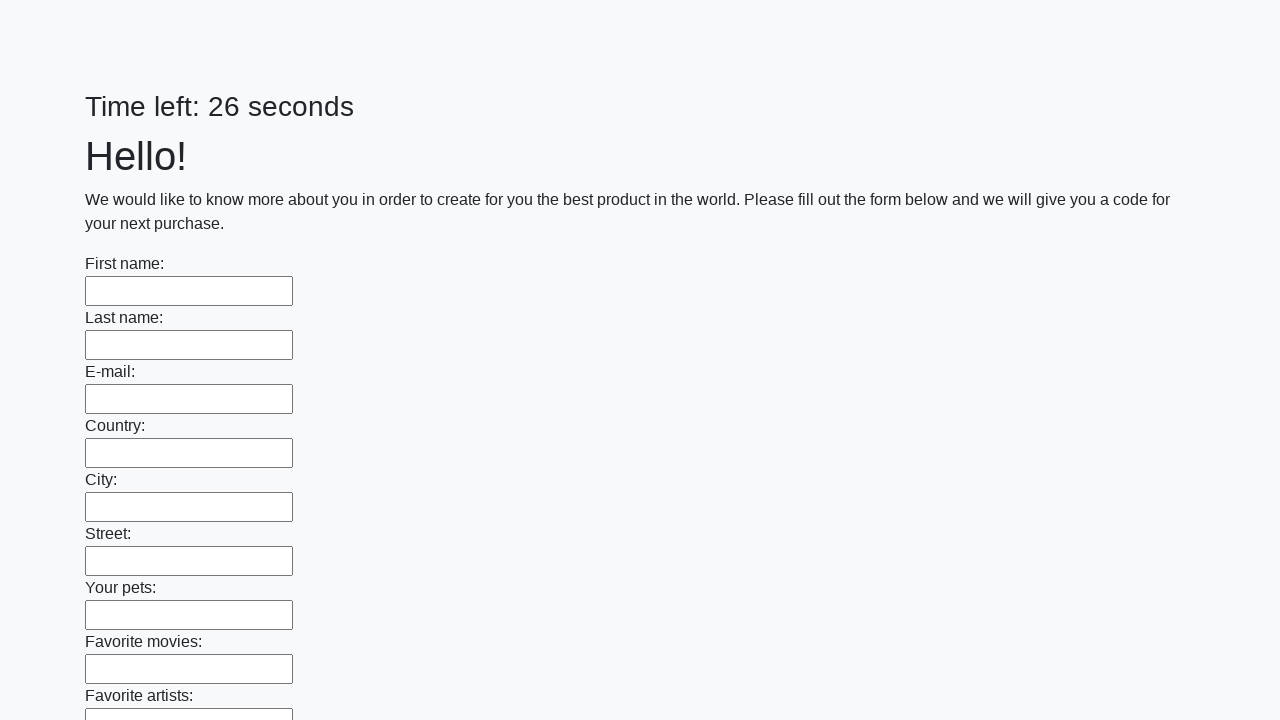

Filled an input field with 'my answer' on input >> nth=0
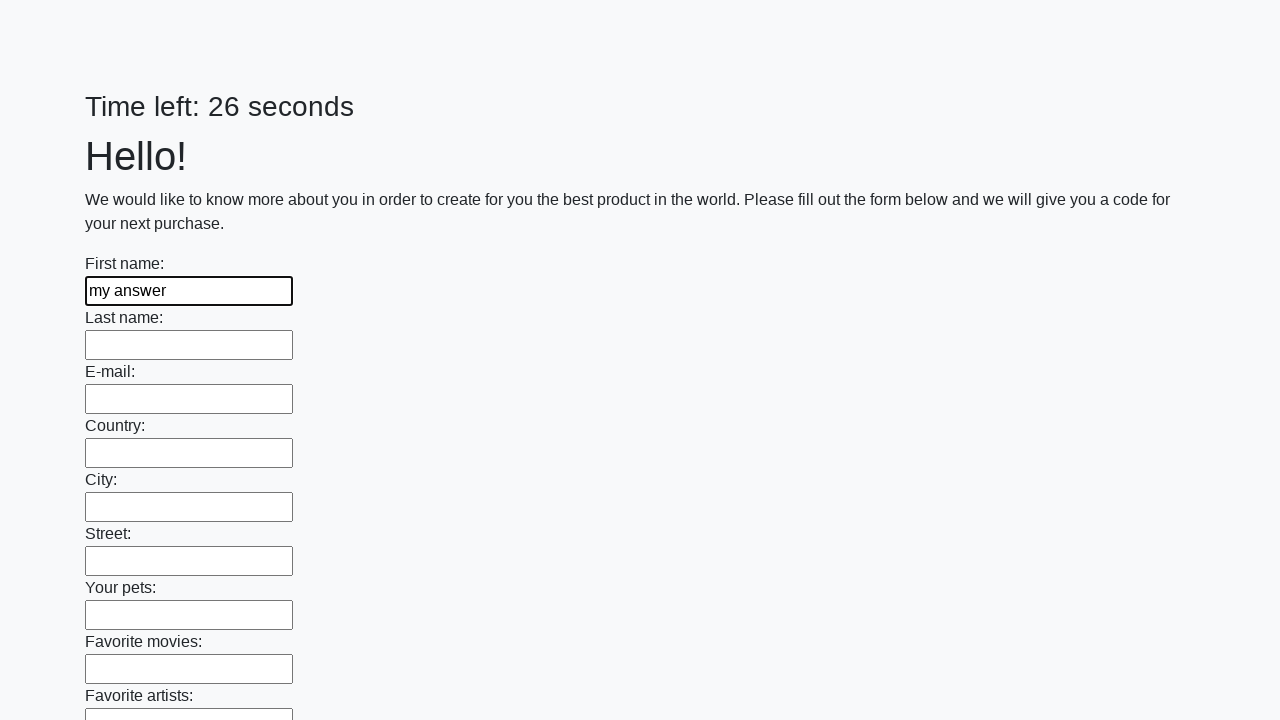

Filled an input field with 'my answer' on input >> nth=1
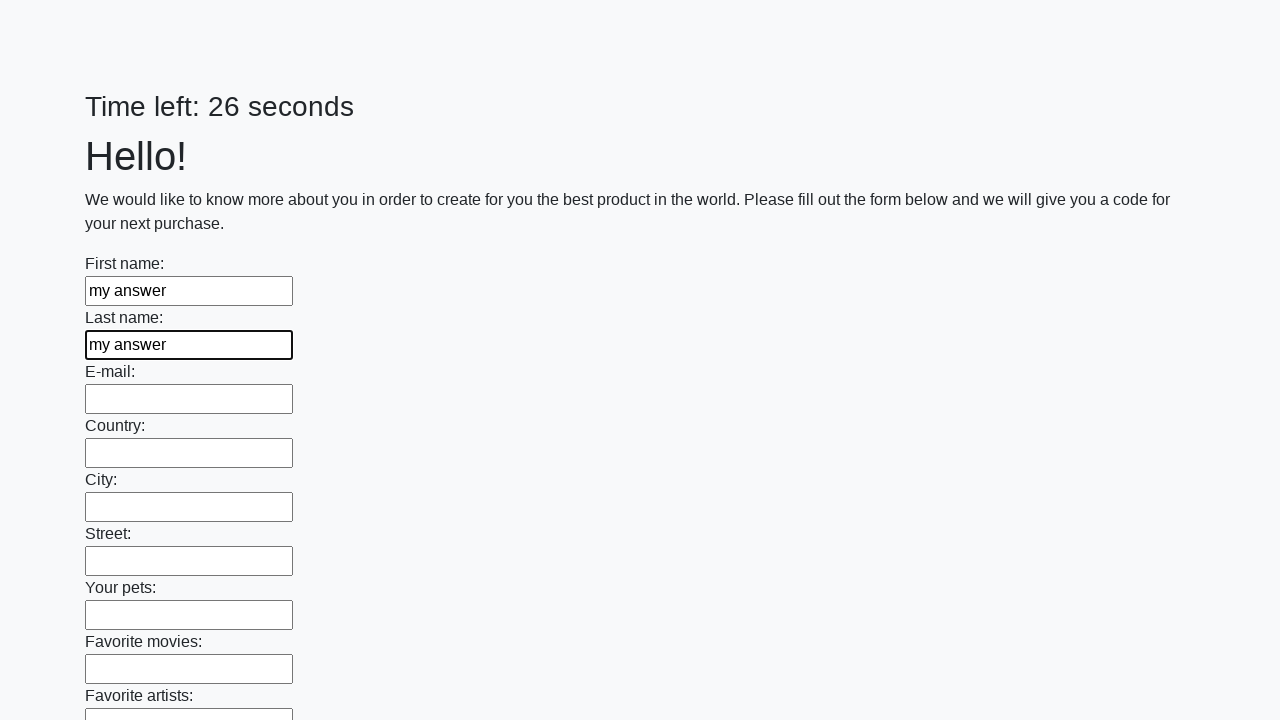

Filled an input field with 'my answer' on input >> nth=2
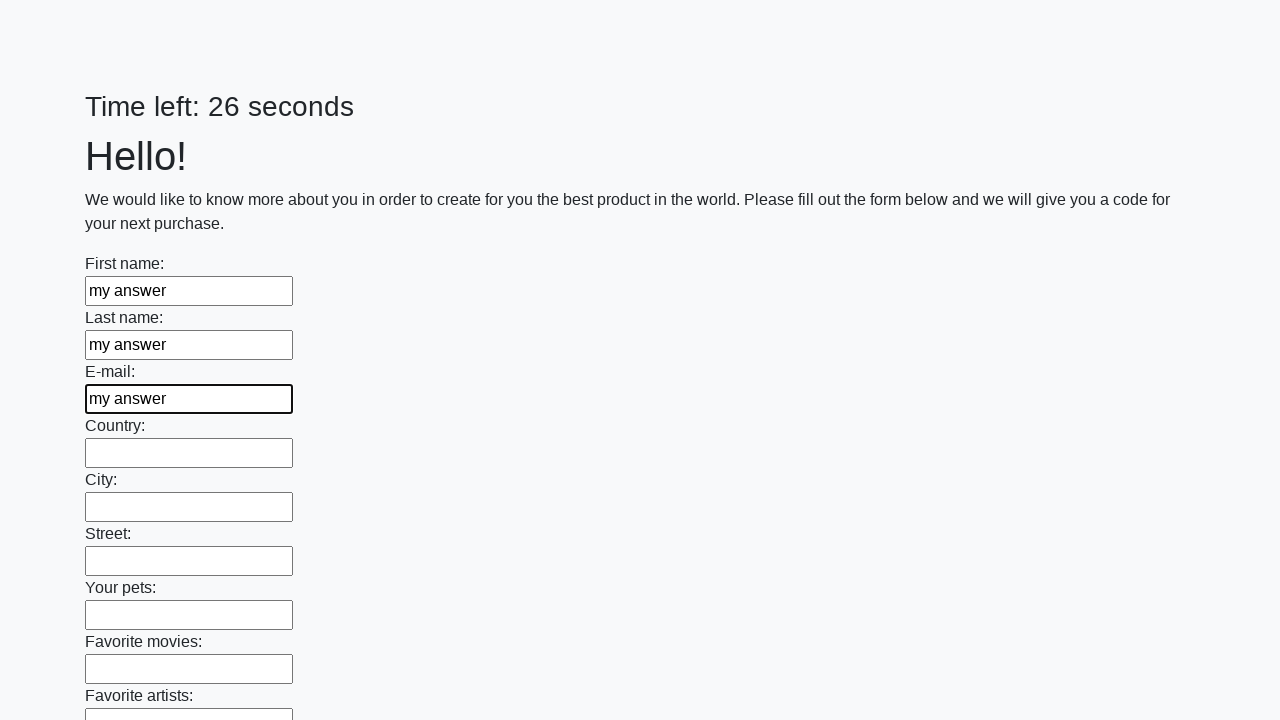

Filled an input field with 'my answer' on input >> nth=3
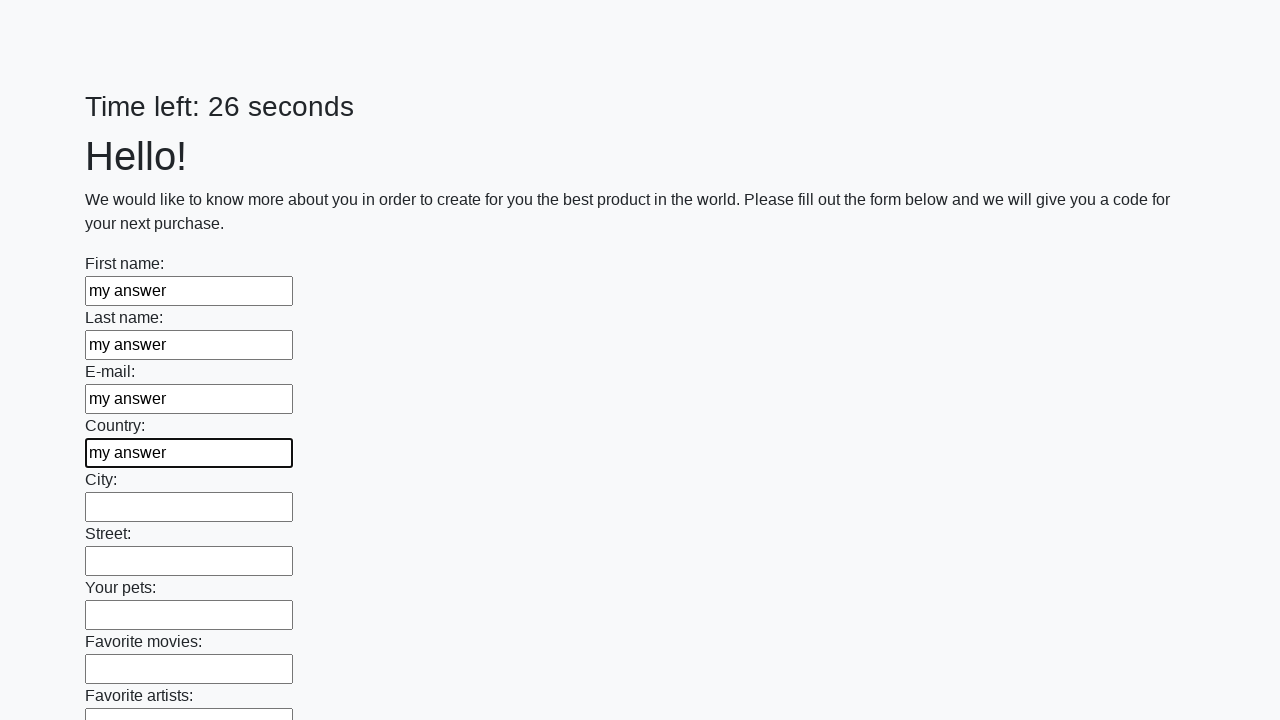

Filled an input field with 'my answer' on input >> nth=4
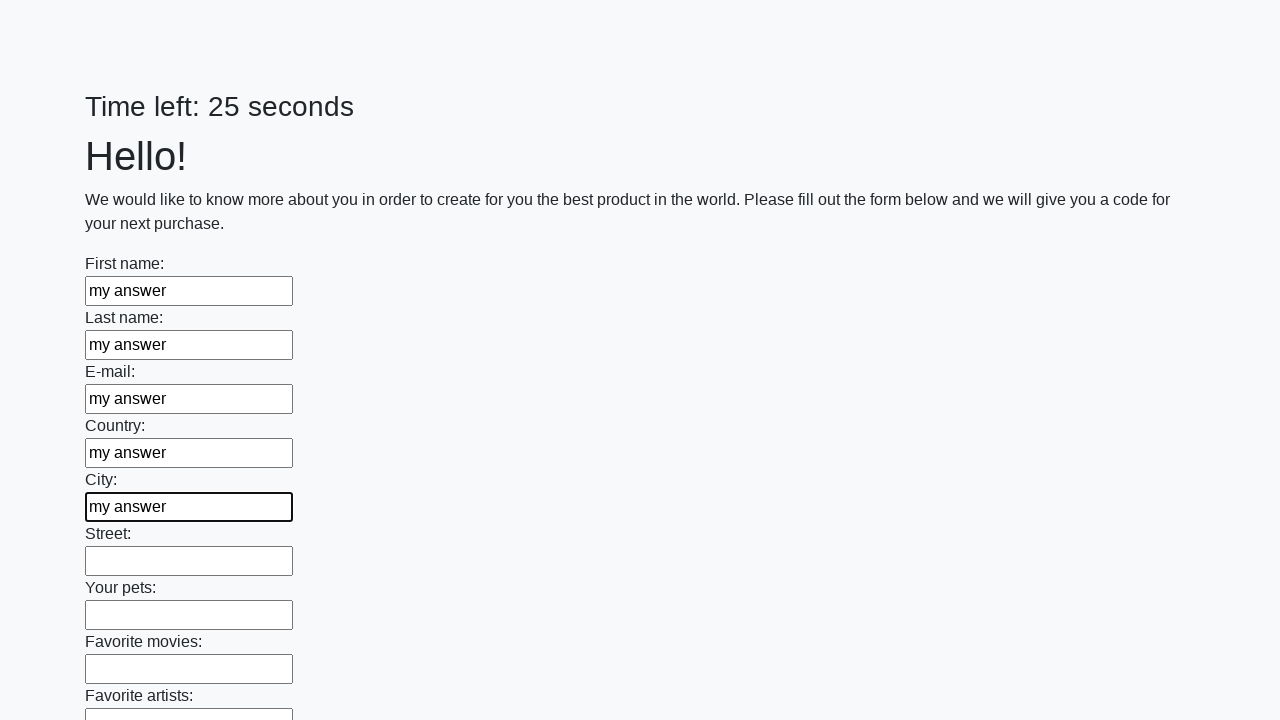

Filled an input field with 'my answer' on input >> nth=5
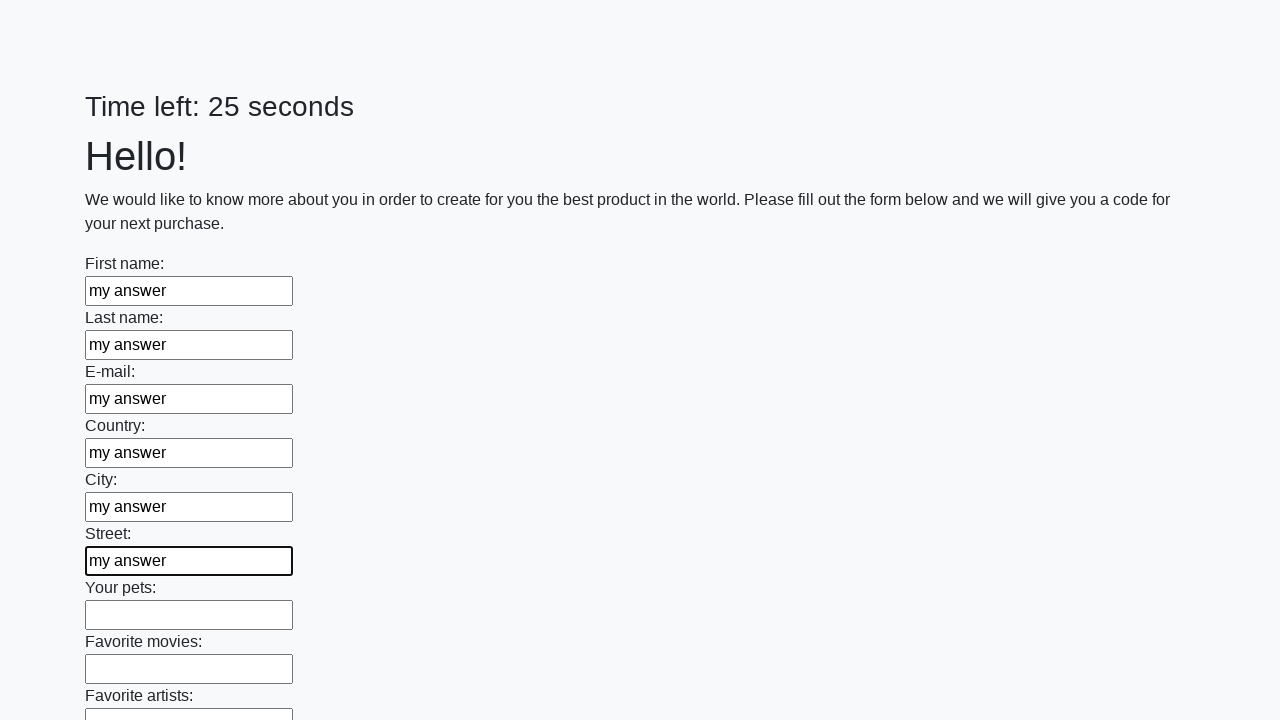

Filled an input field with 'my answer' on input >> nth=6
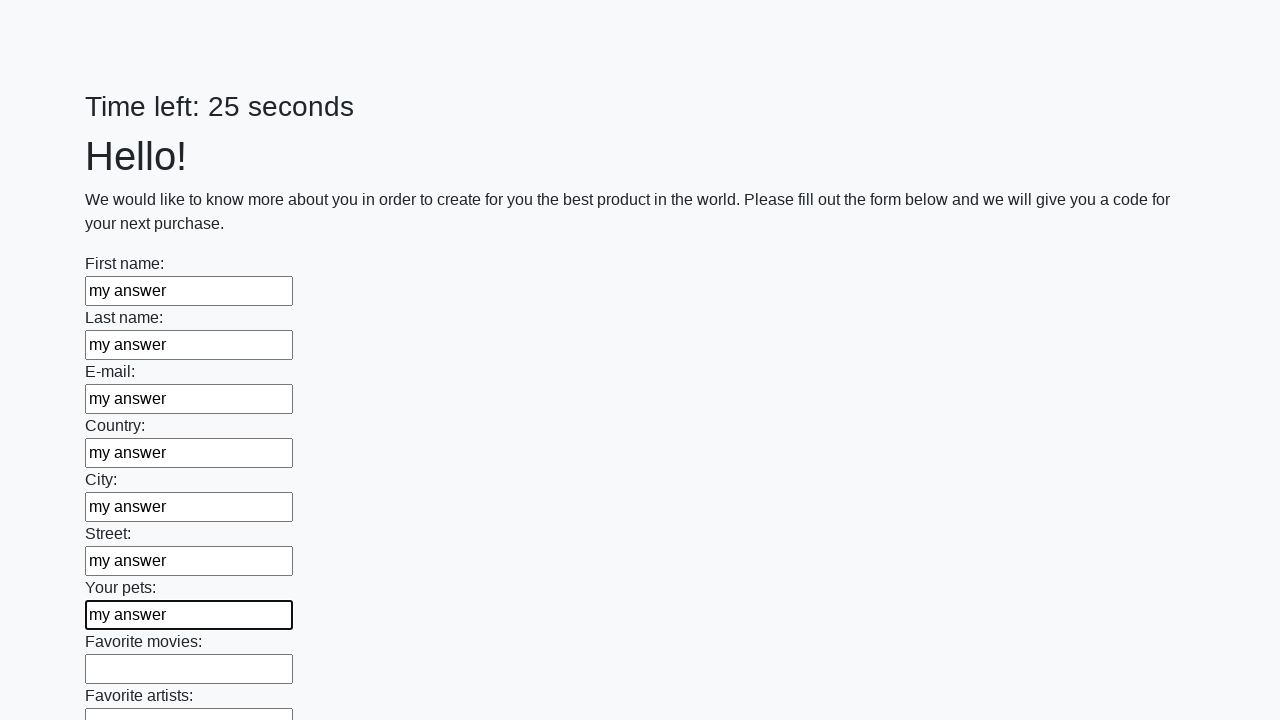

Filled an input field with 'my answer' on input >> nth=7
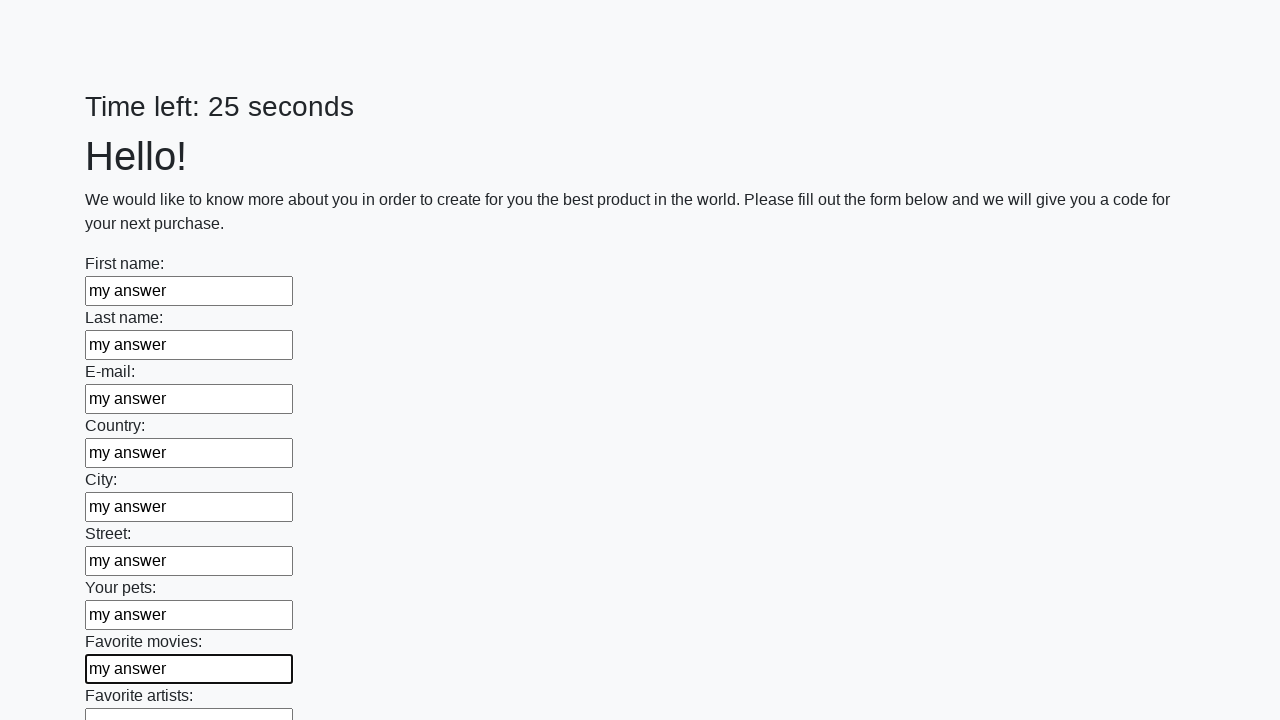

Filled an input field with 'my answer' on input >> nth=8
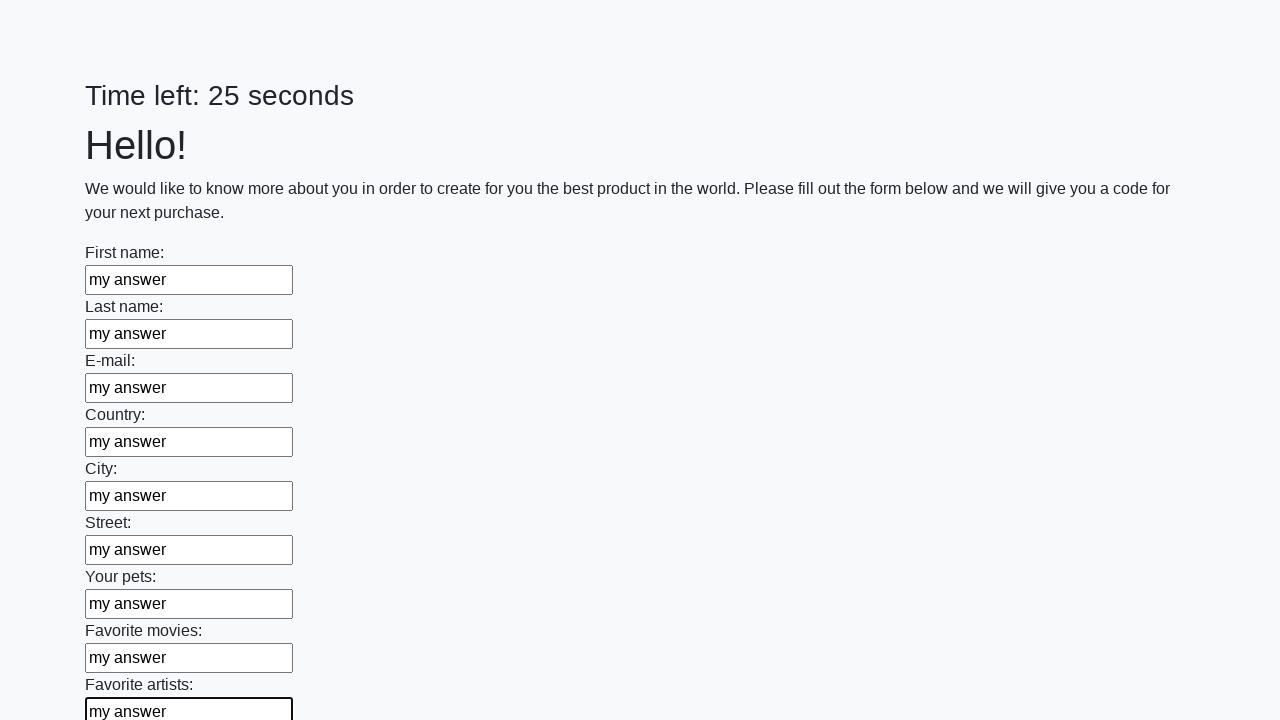

Filled an input field with 'my answer' on input >> nth=9
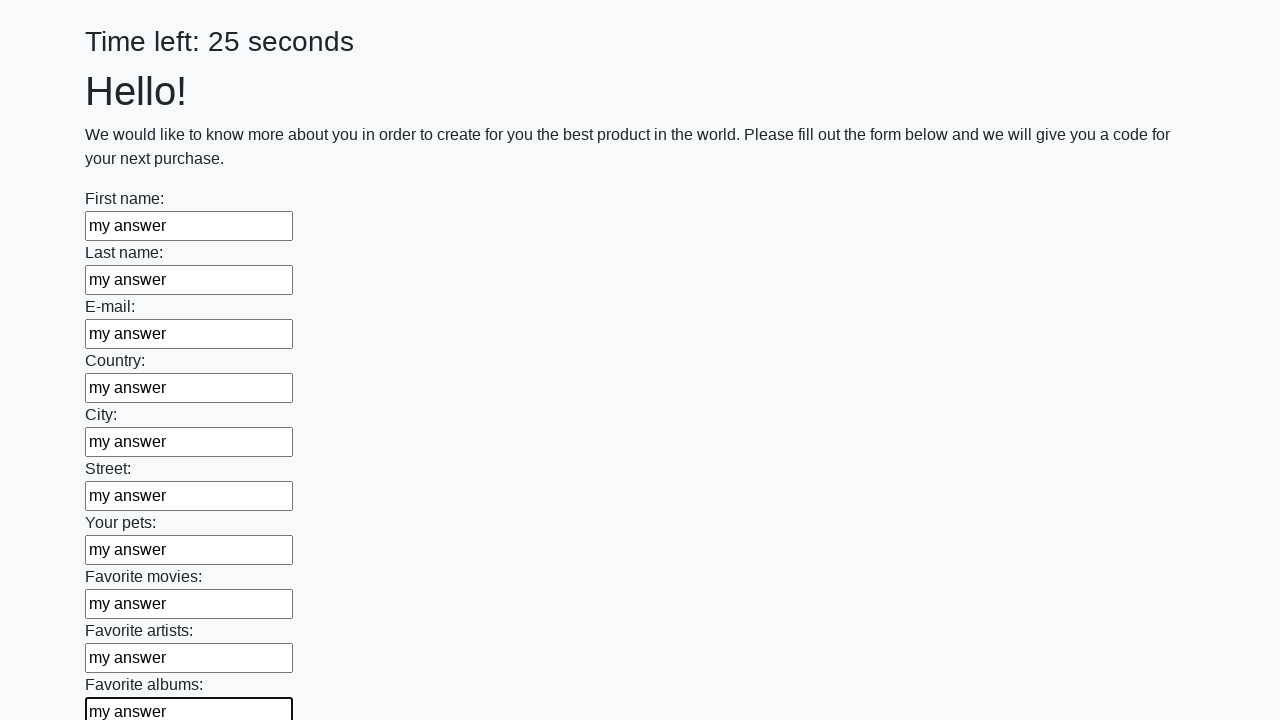

Filled an input field with 'my answer' on input >> nth=10
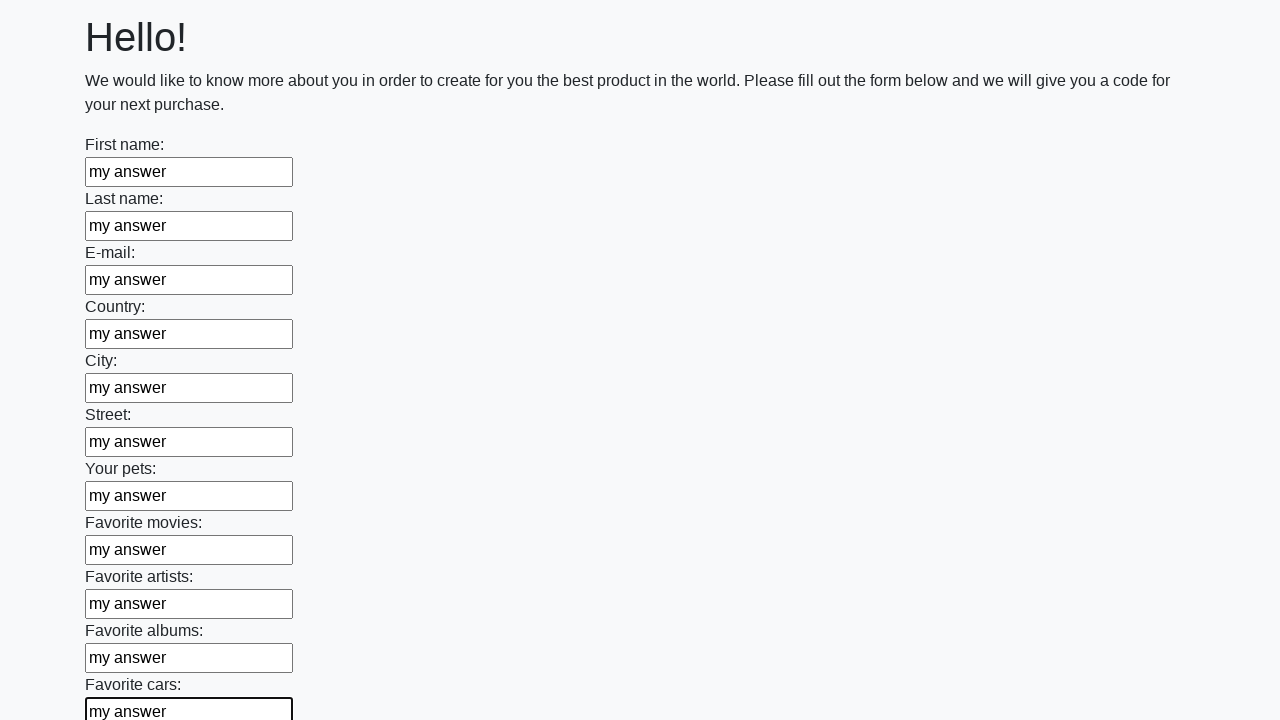

Filled an input field with 'my answer' on input >> nth=11
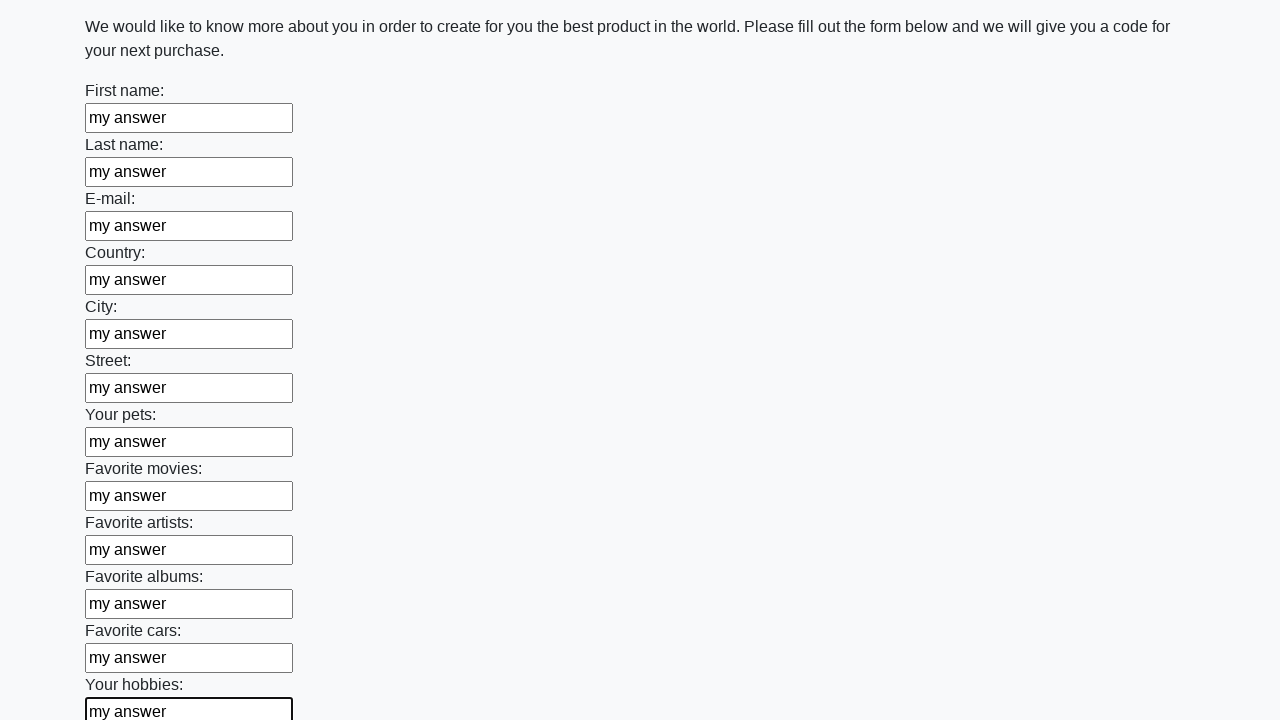

Filled an input field with 'my answer' on input >> nth=12
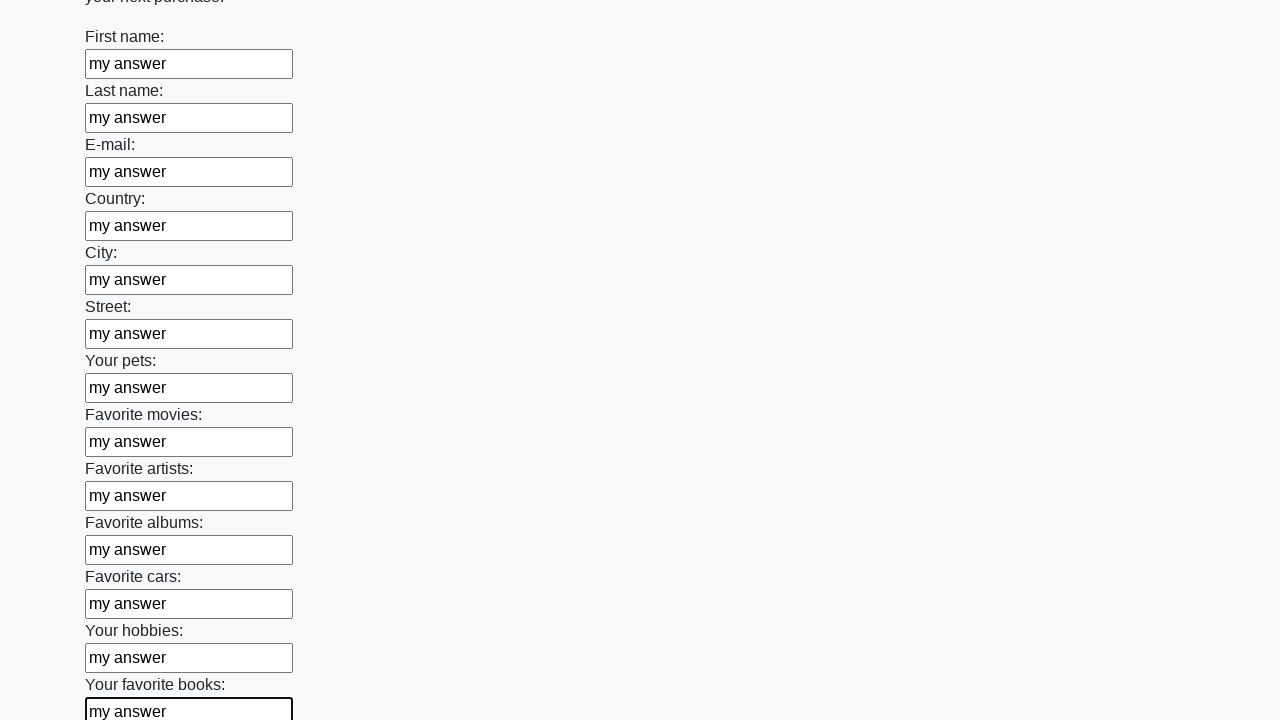

Filled an input field with 'my answer' on input >> nth=13
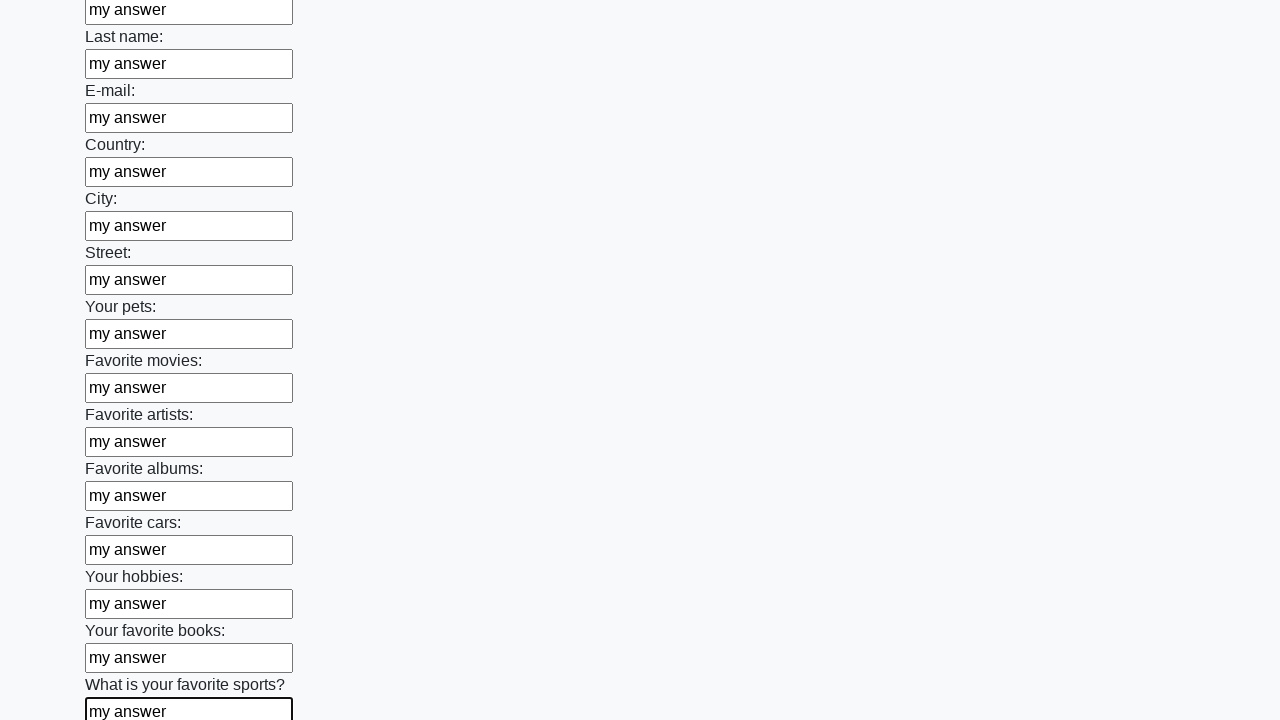

Filled an input field with 'my answer' on input >> nth=14
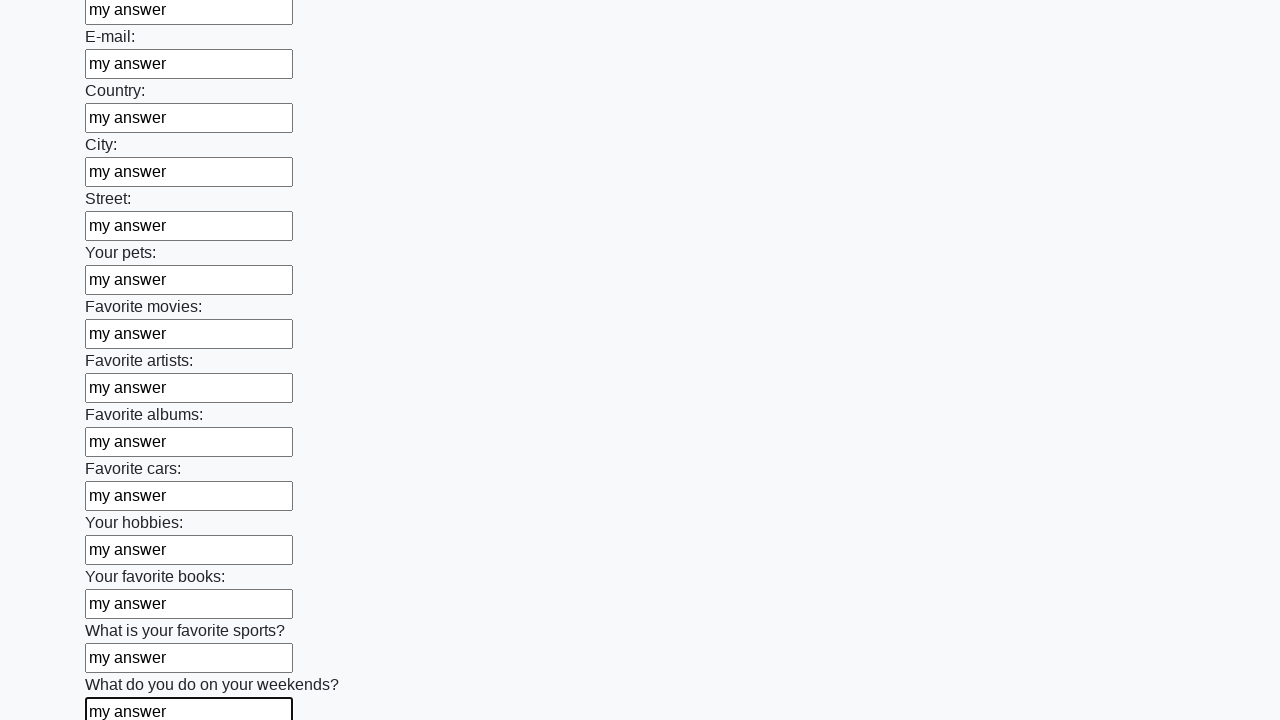

Filled an input field with 'my answer' on input >> nth=15
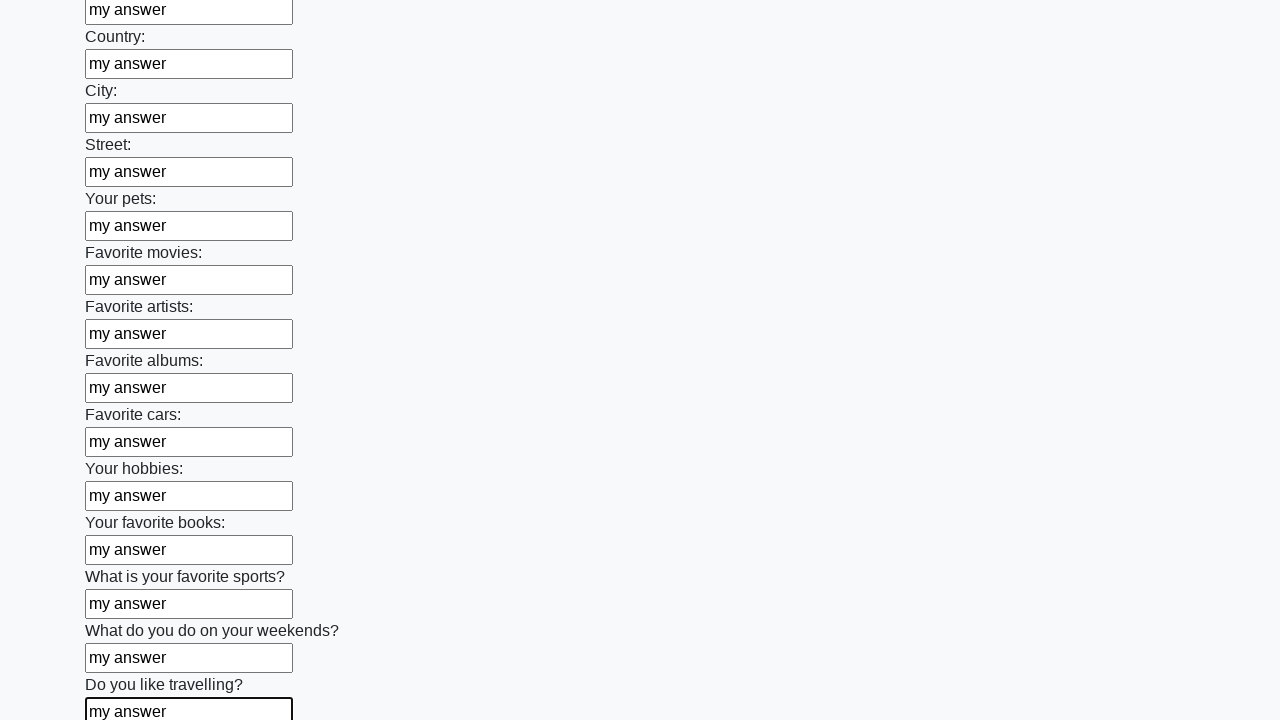

Filled an input field with 'my answer' on input >> nth=16
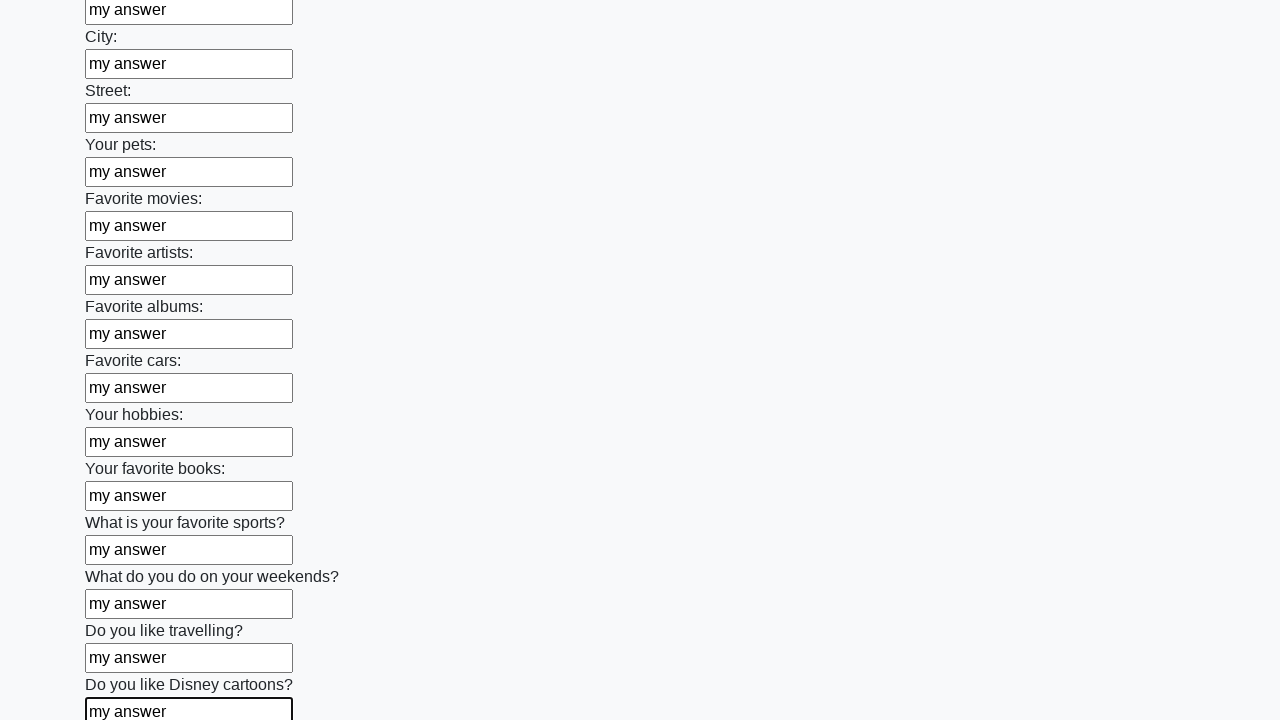

Filled an input field with 'my answer' on input >> nth=17
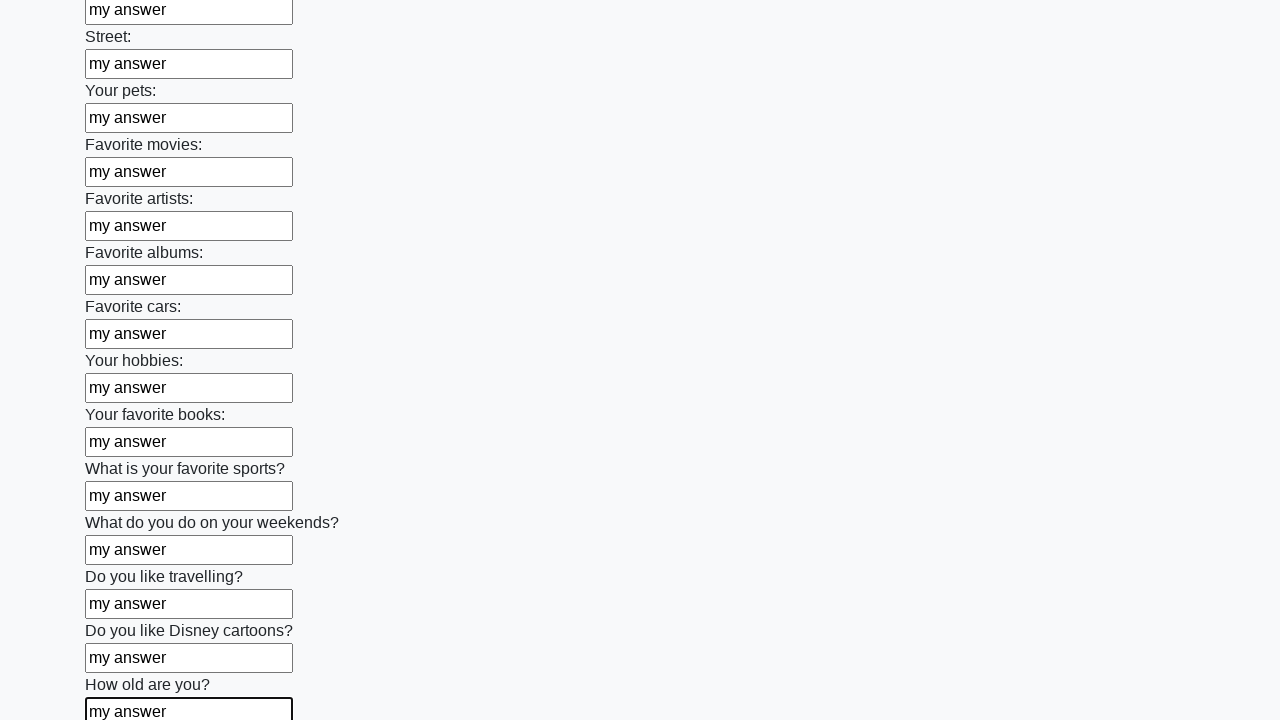

Filled an input field with 'my answer' on input >> nth=18
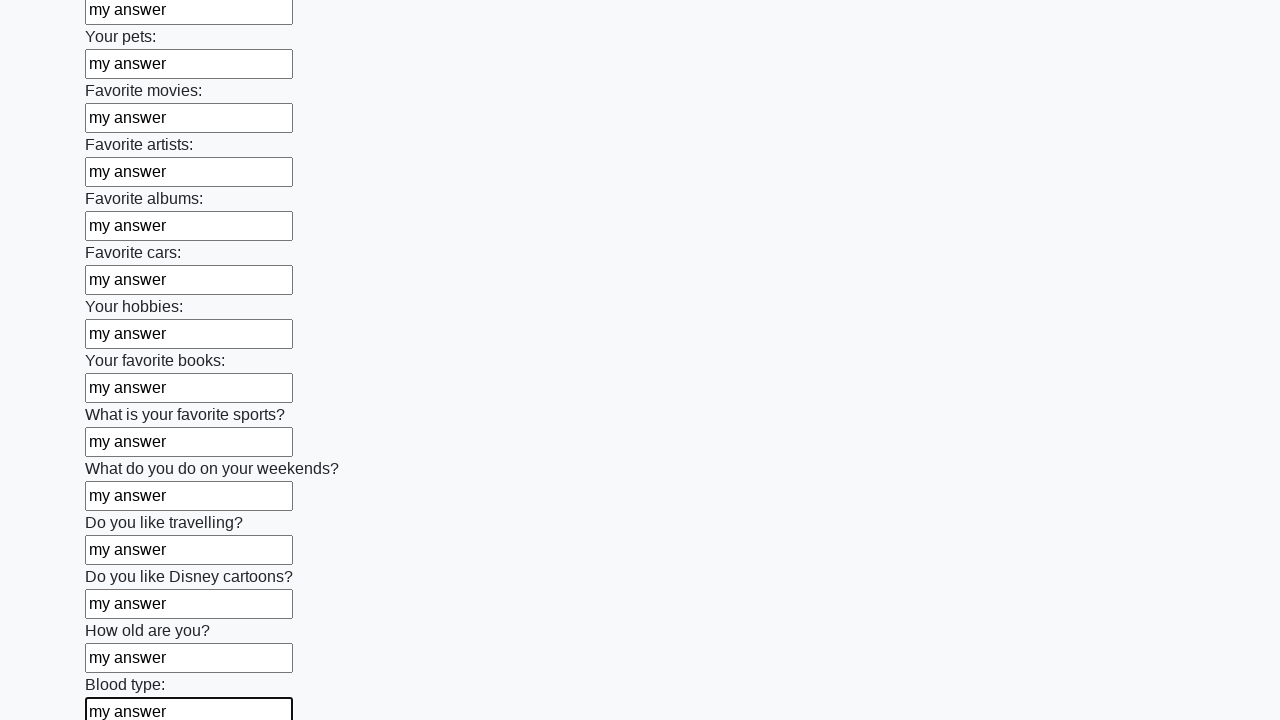

Filled an input field with 'my answer' on input >> nth=19
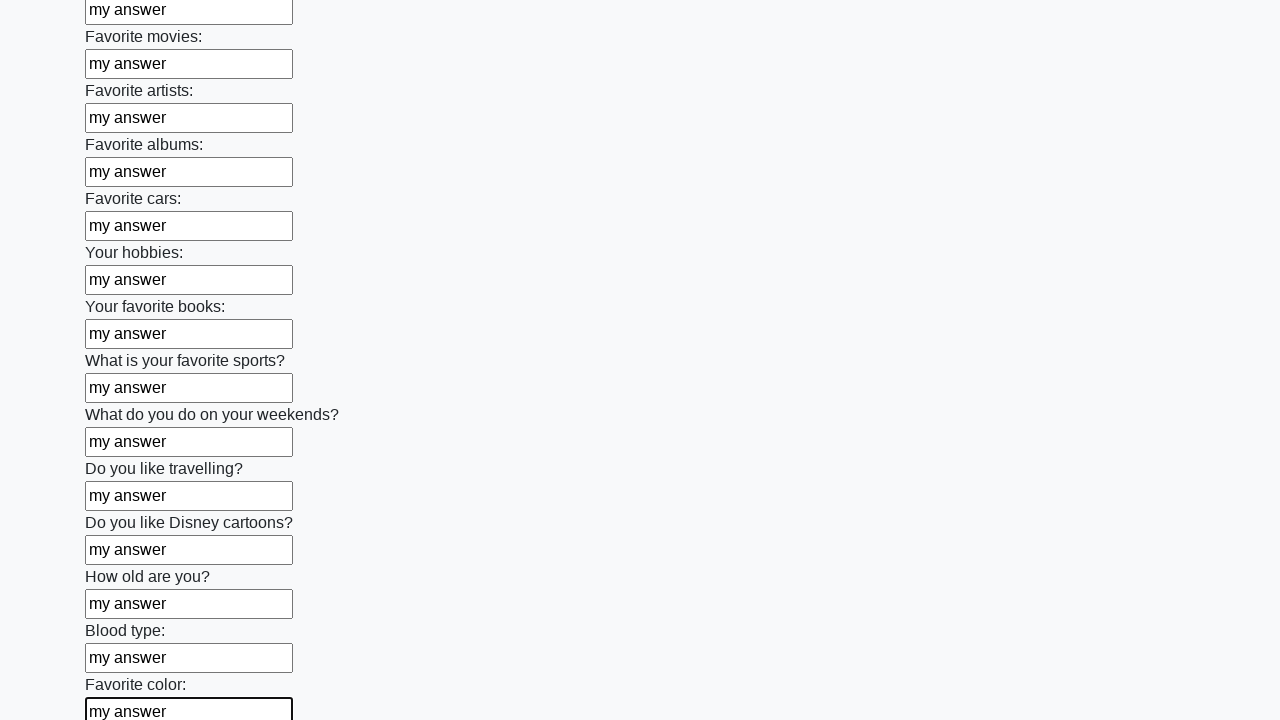

Filled an input field with 'my answer' on input >> nth=20
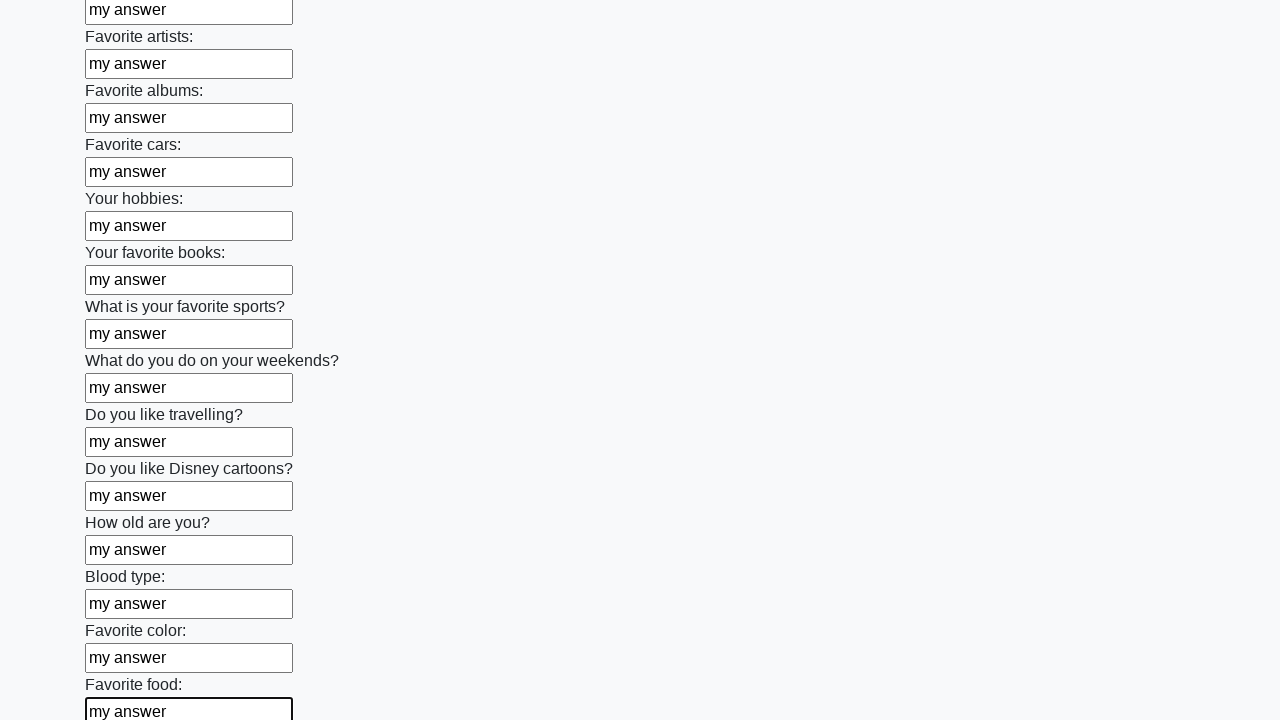

Filled an input field with 'my answer' on input >> nth=21
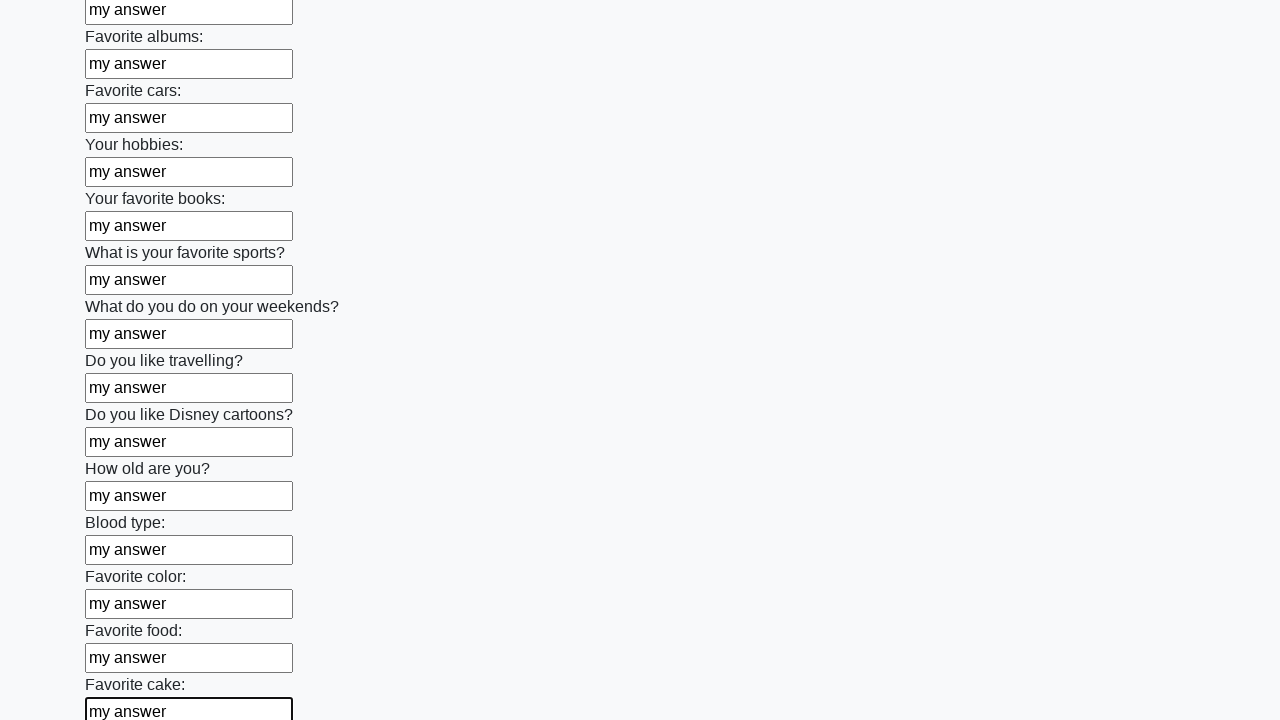

Filled an input field with 'my answer' on input >> nth=22
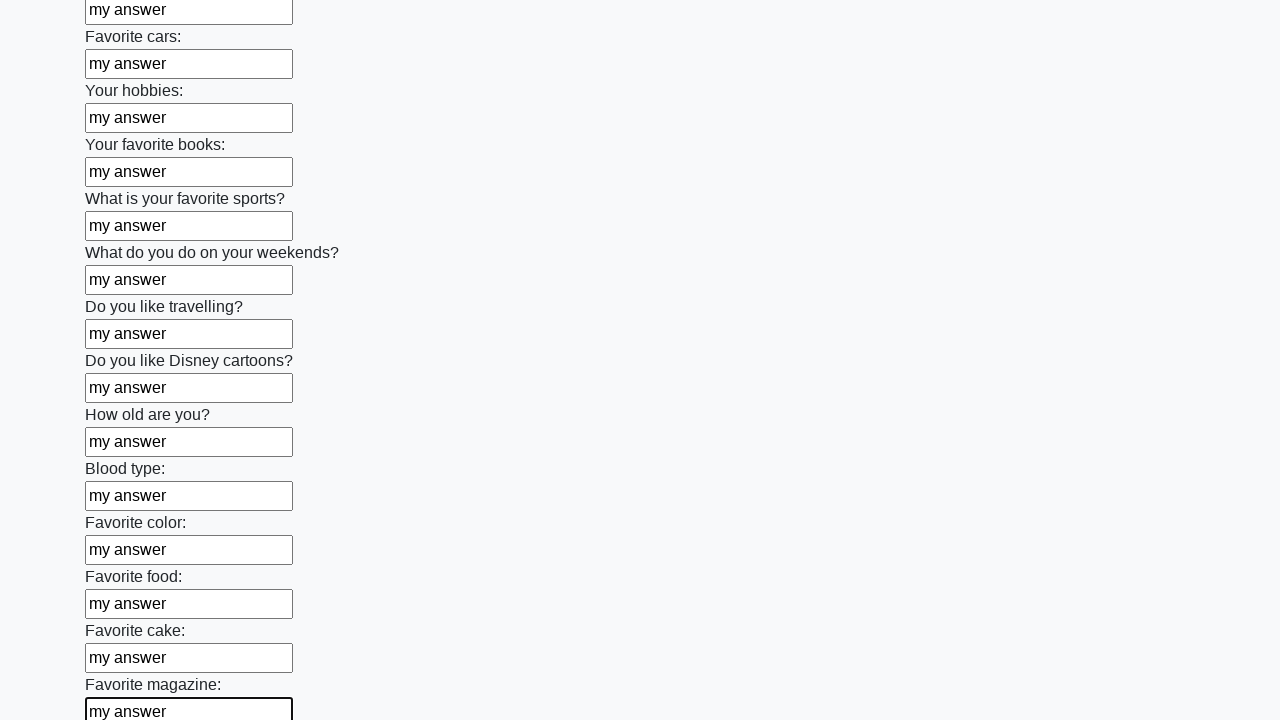

Filled an input field with 'my answer' on input >> nth=23
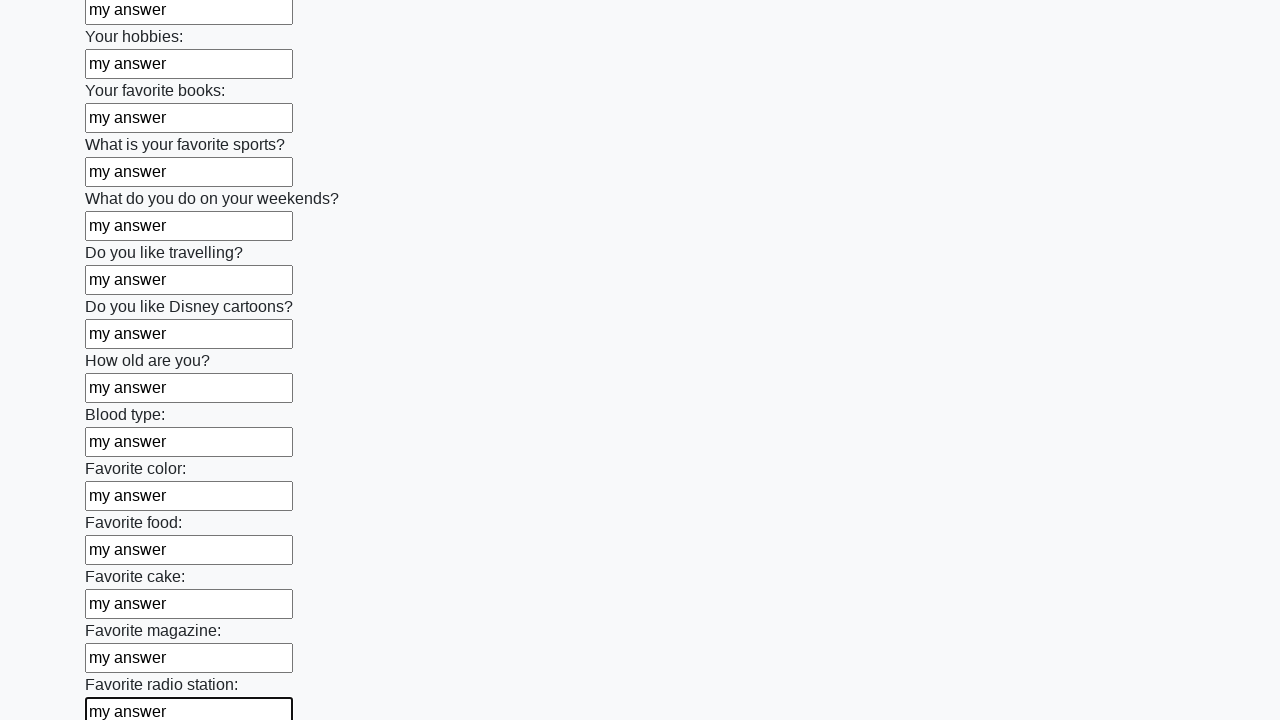

Filled an input field with 'my answer' on input >> nth=24
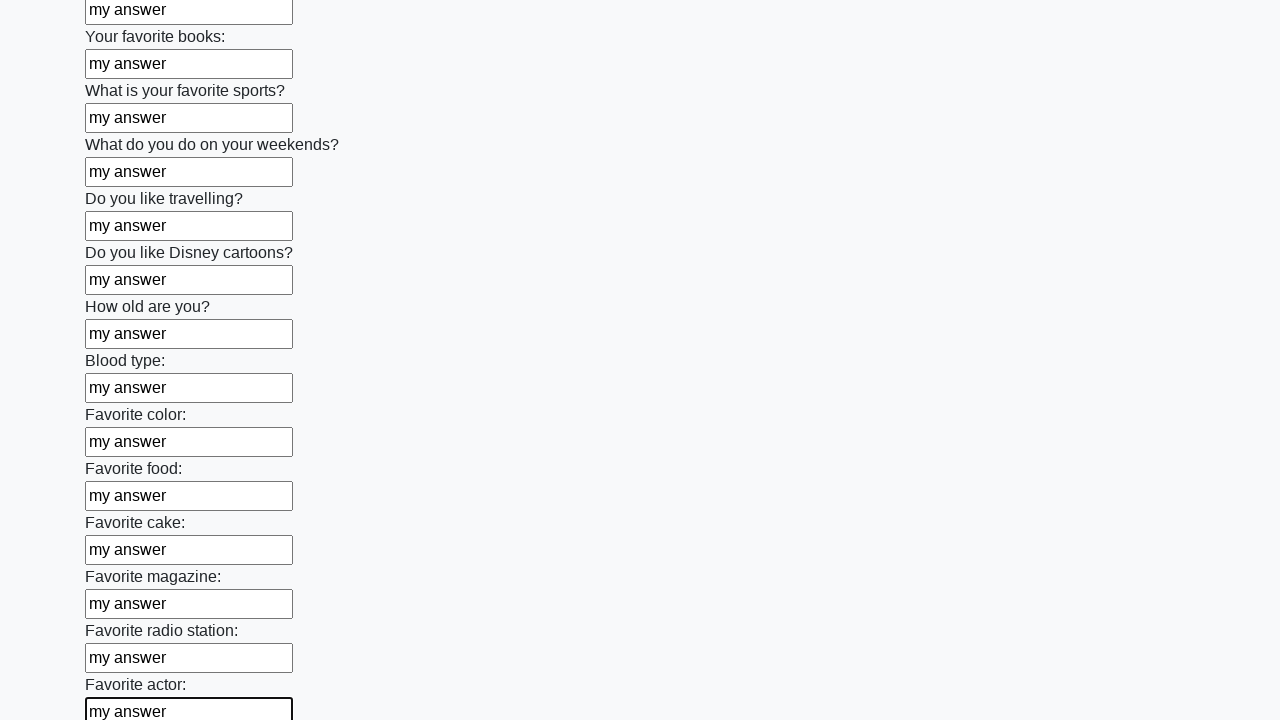

Filled an input field with 'my answer' on input >> nth=25
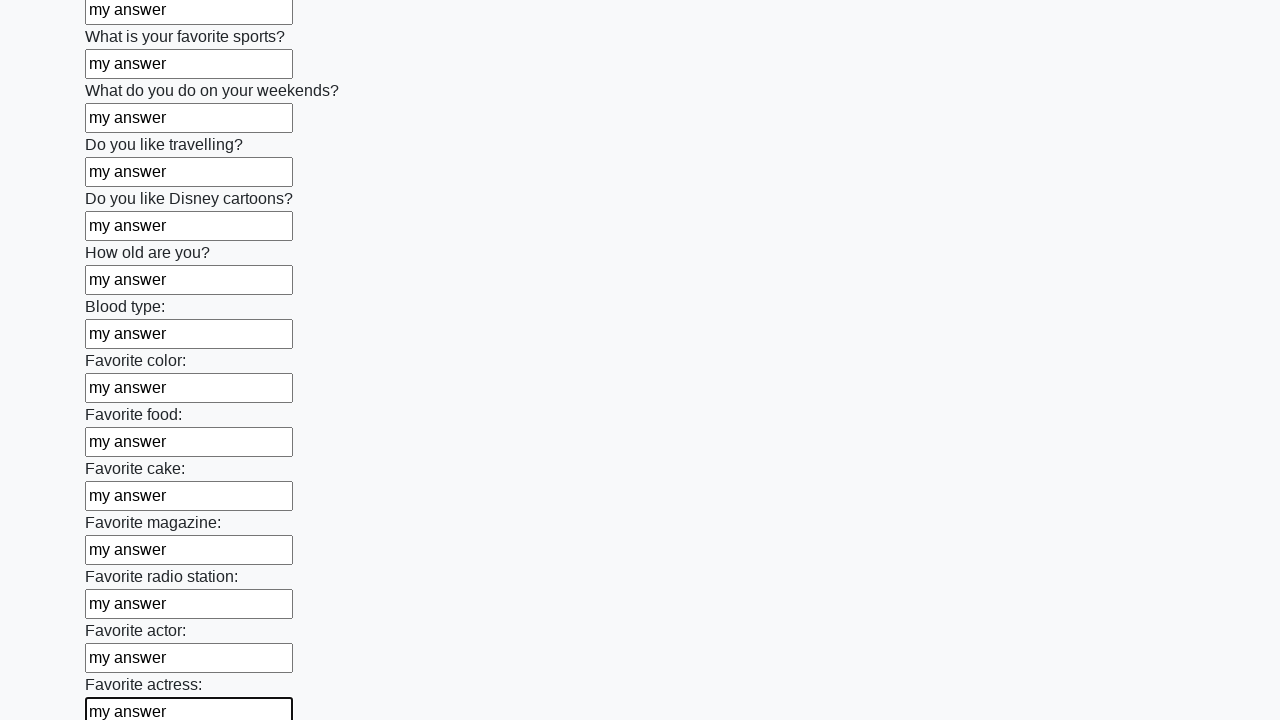

Filled an input field with 'my answer' on input >> nth=26
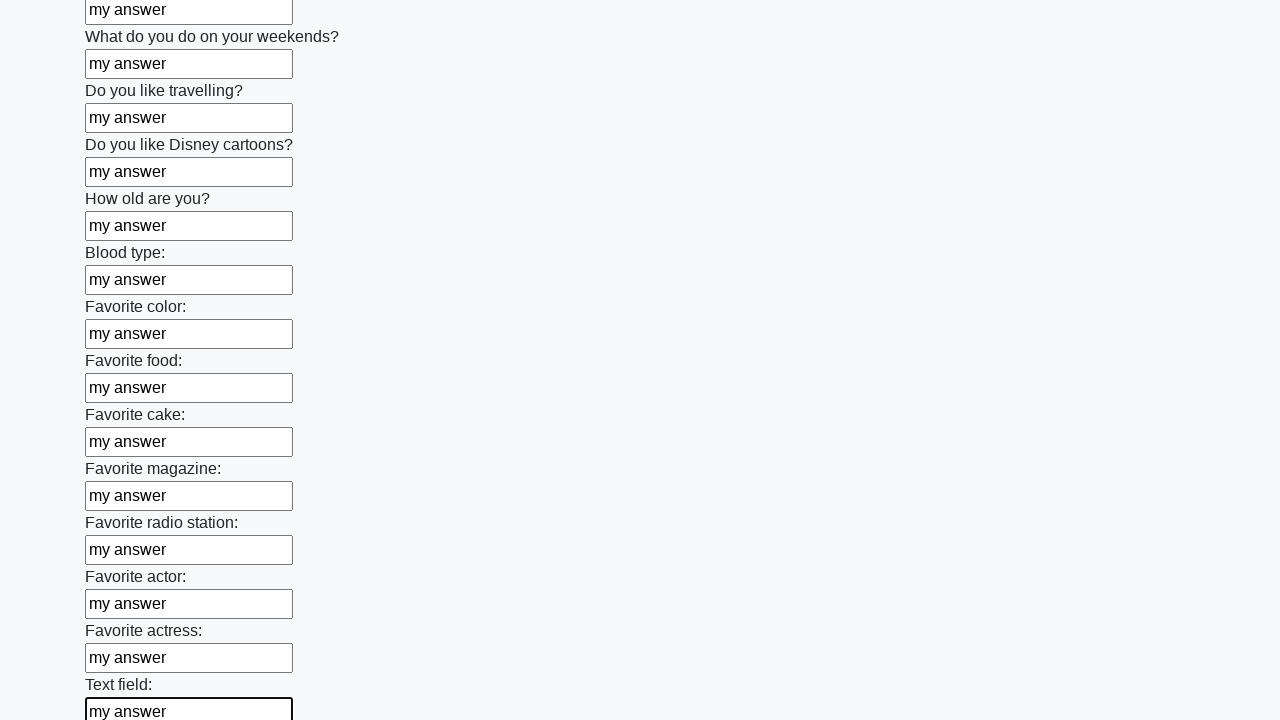

Filled an input field with 'my answer' on input >> nth=27
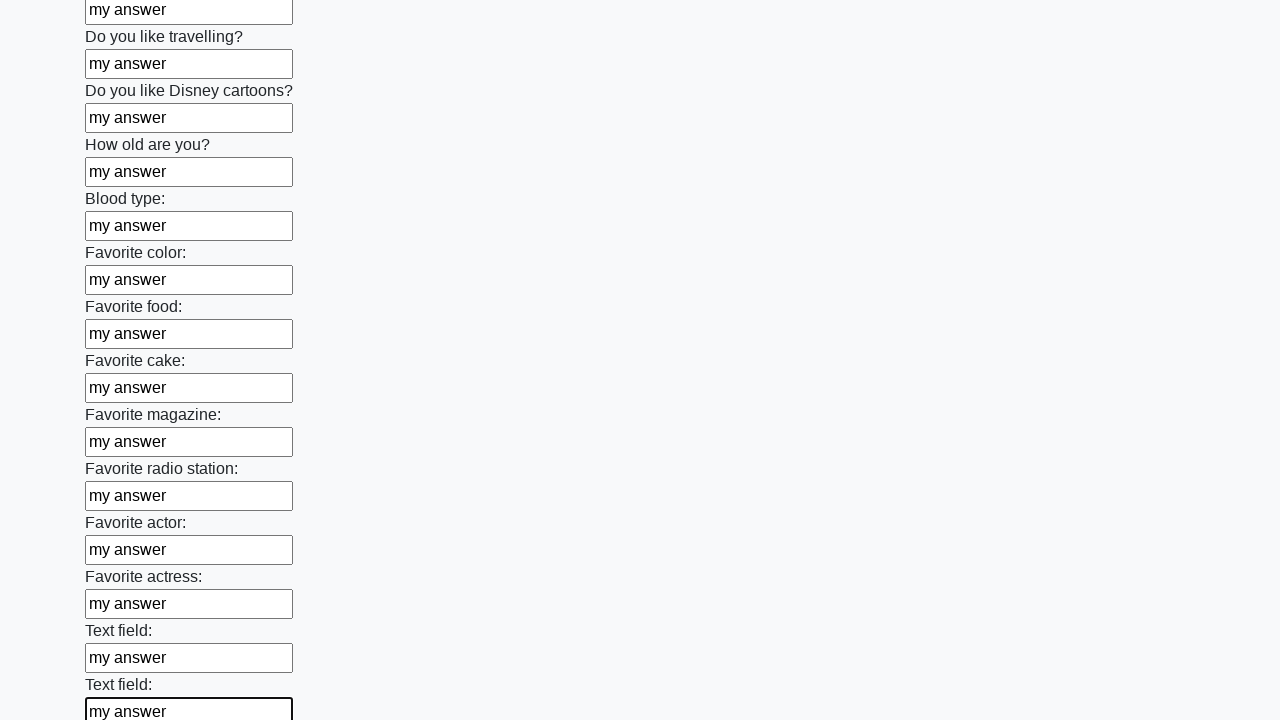

Filled an input field with 'my answer' on input >> nth=28
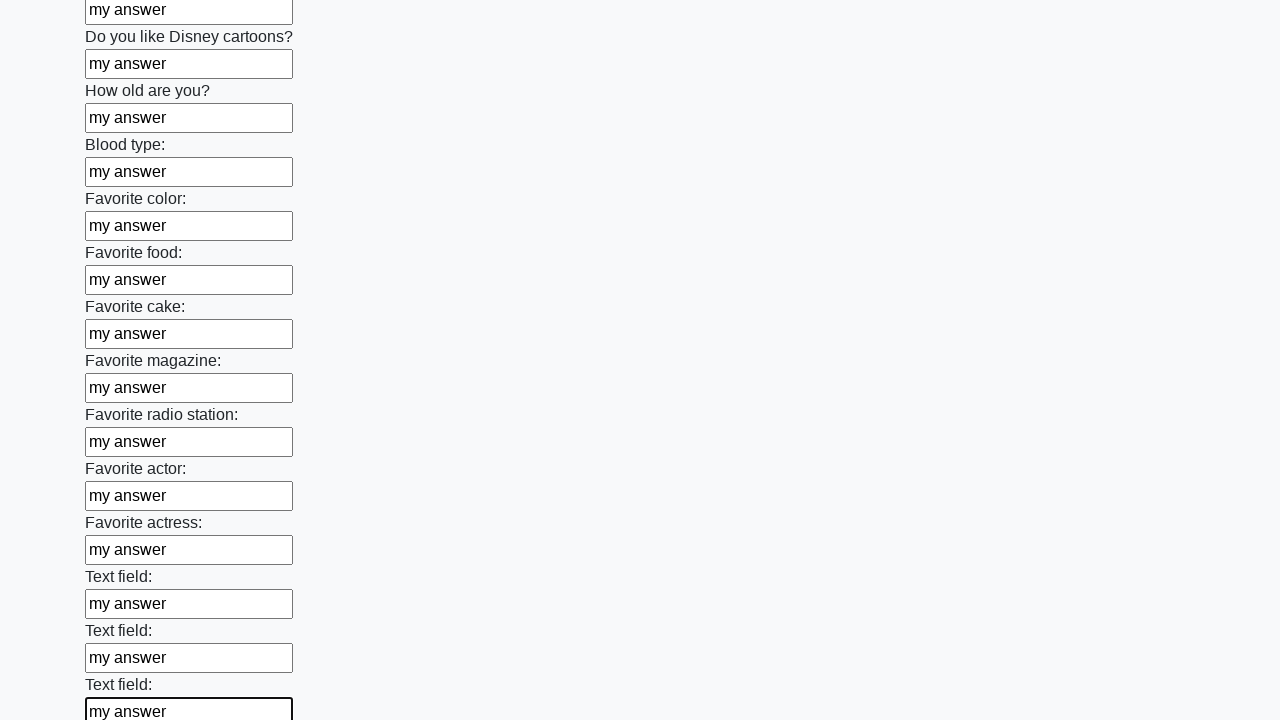

Filled an input field with 'my answer' on input >> nth=29
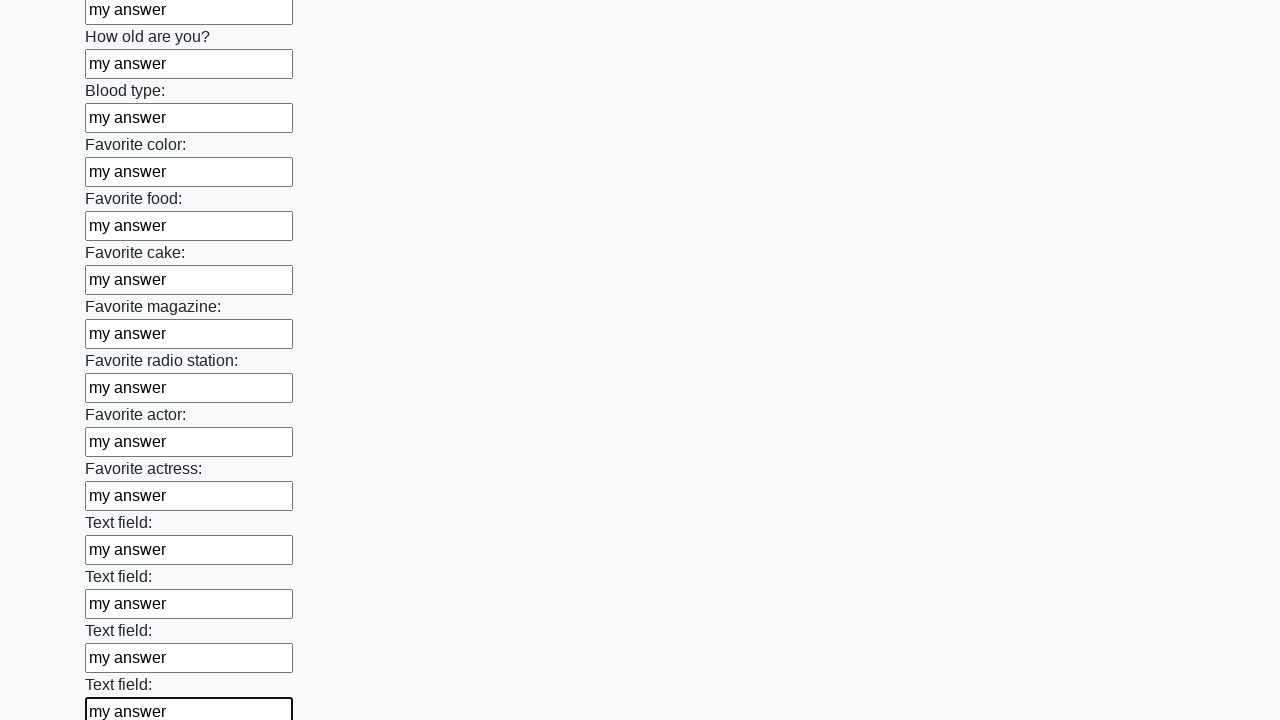

Filled an input field with 'my answer' on input >> nth=30
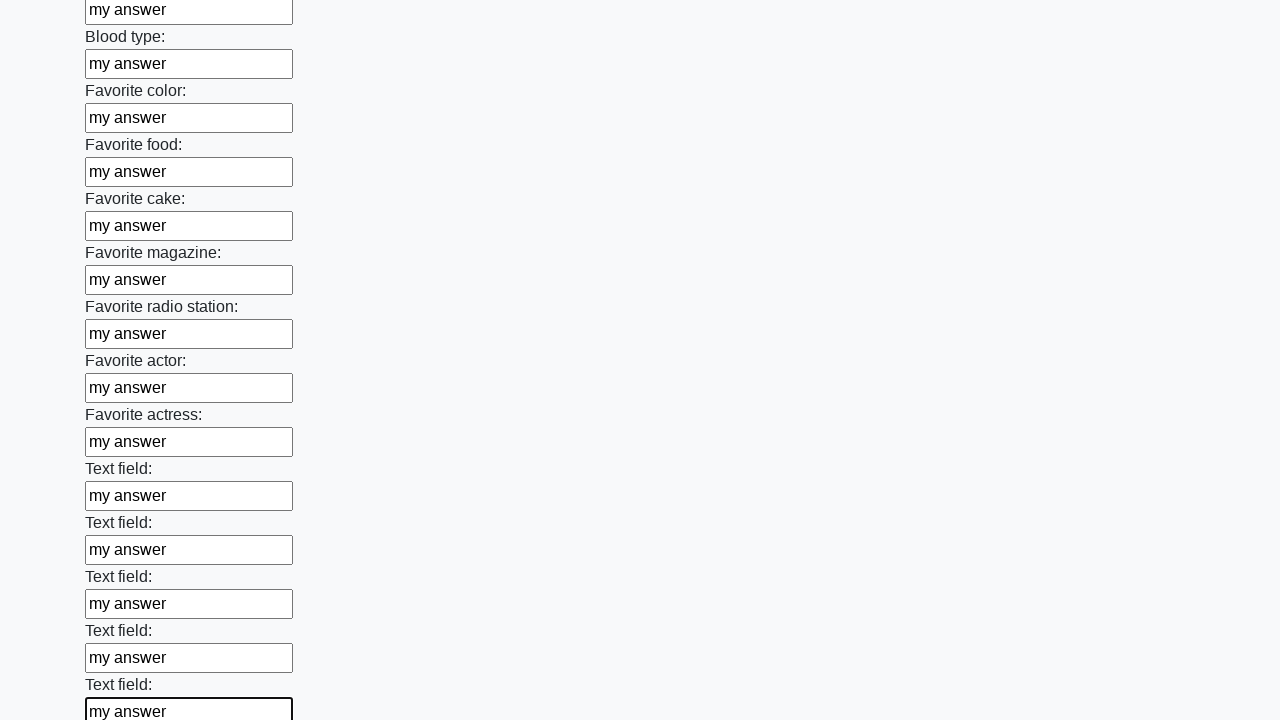

Filled an input field with 'my answer' on input >> nth=31
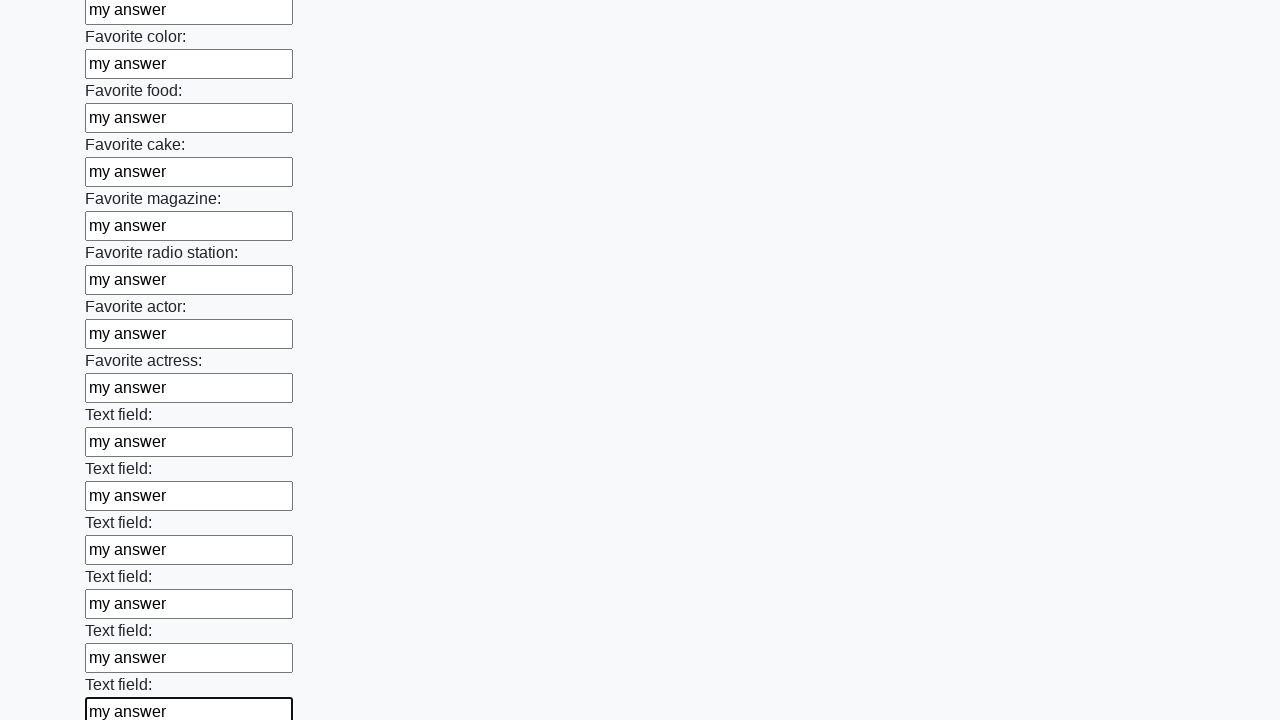

Filled an input field with 'my answer' on input >> nth=32
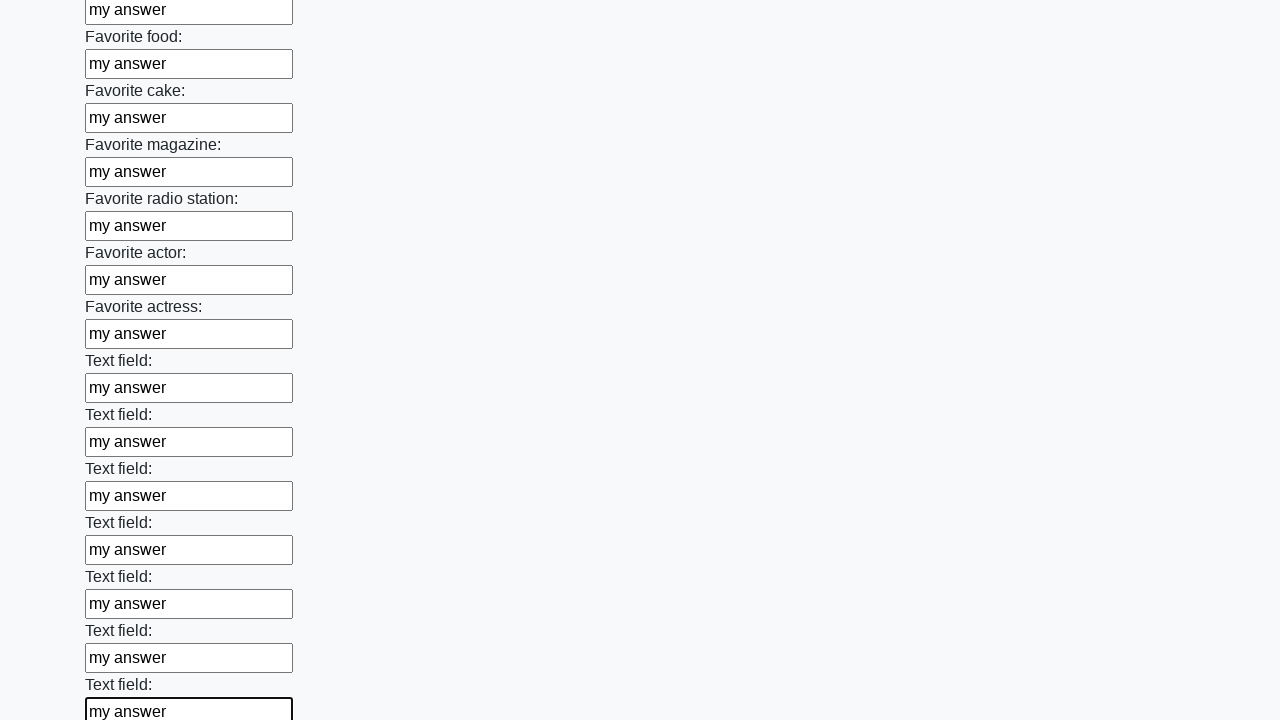

Filled an input field with 'my answer' on input >> nth=33
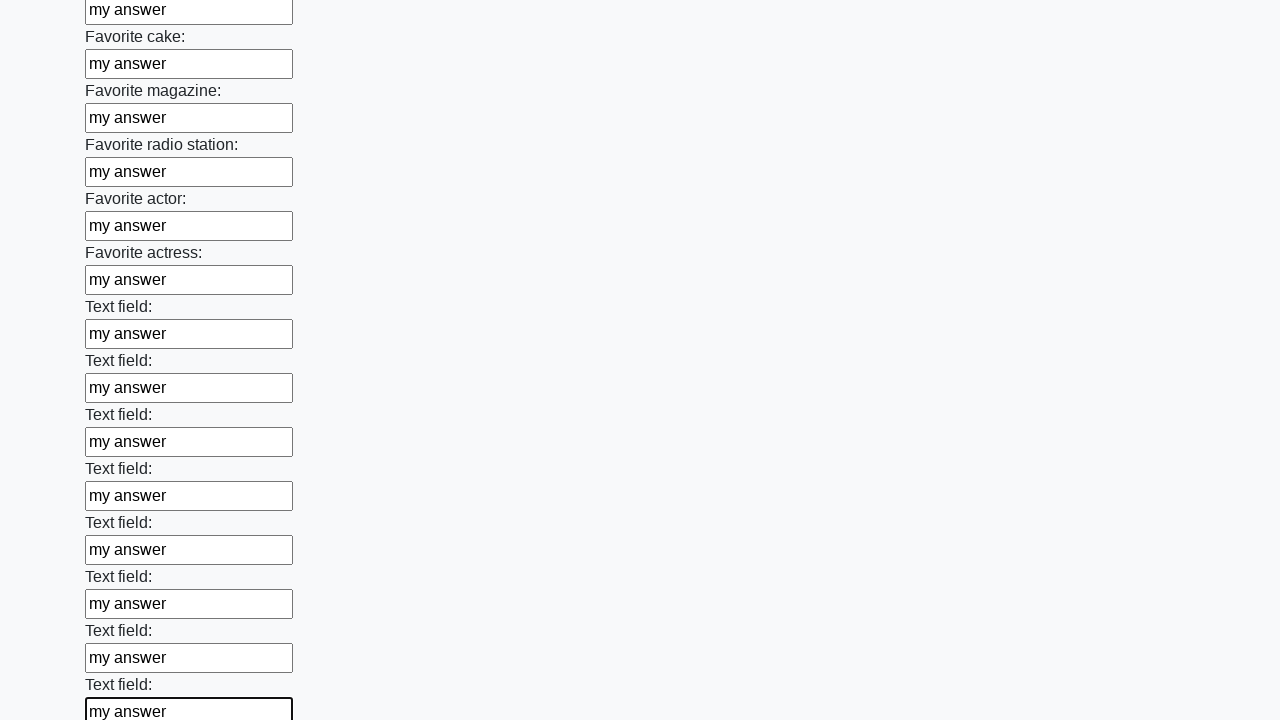

Filled an input field with 'my answer' on input >> nth=34
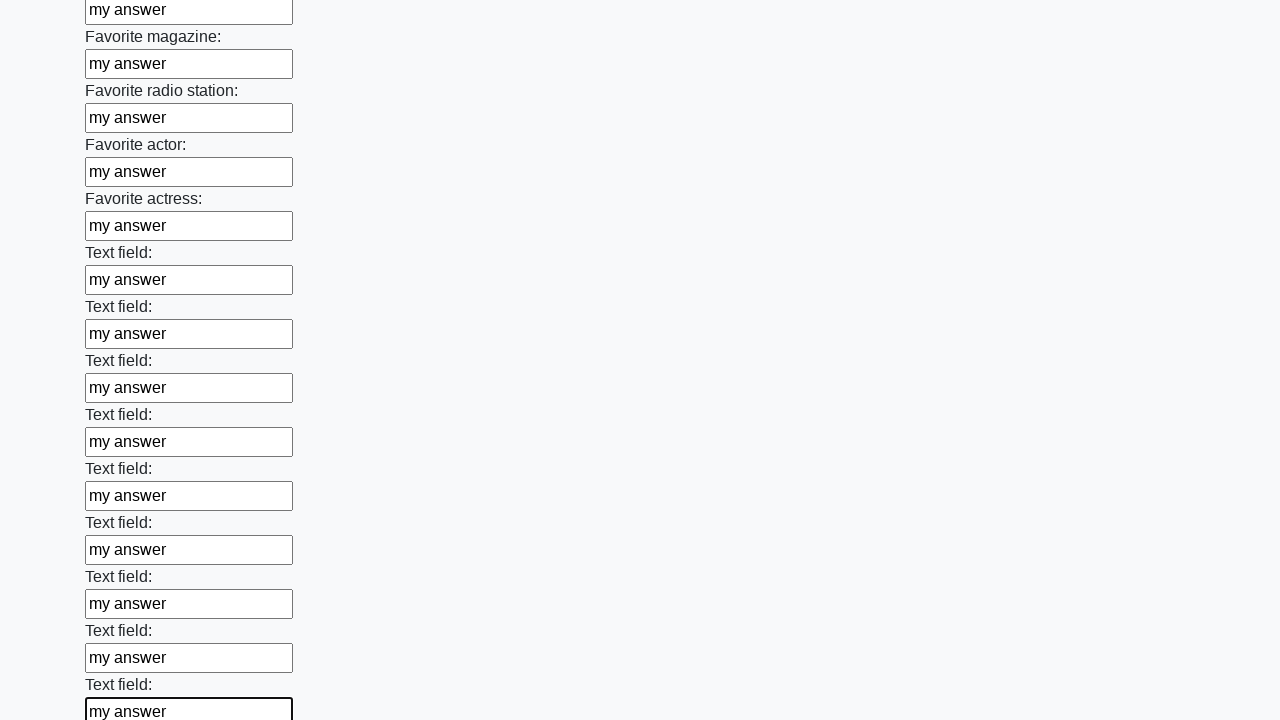

Filled an input field with 'my answer' on input >> nth=35
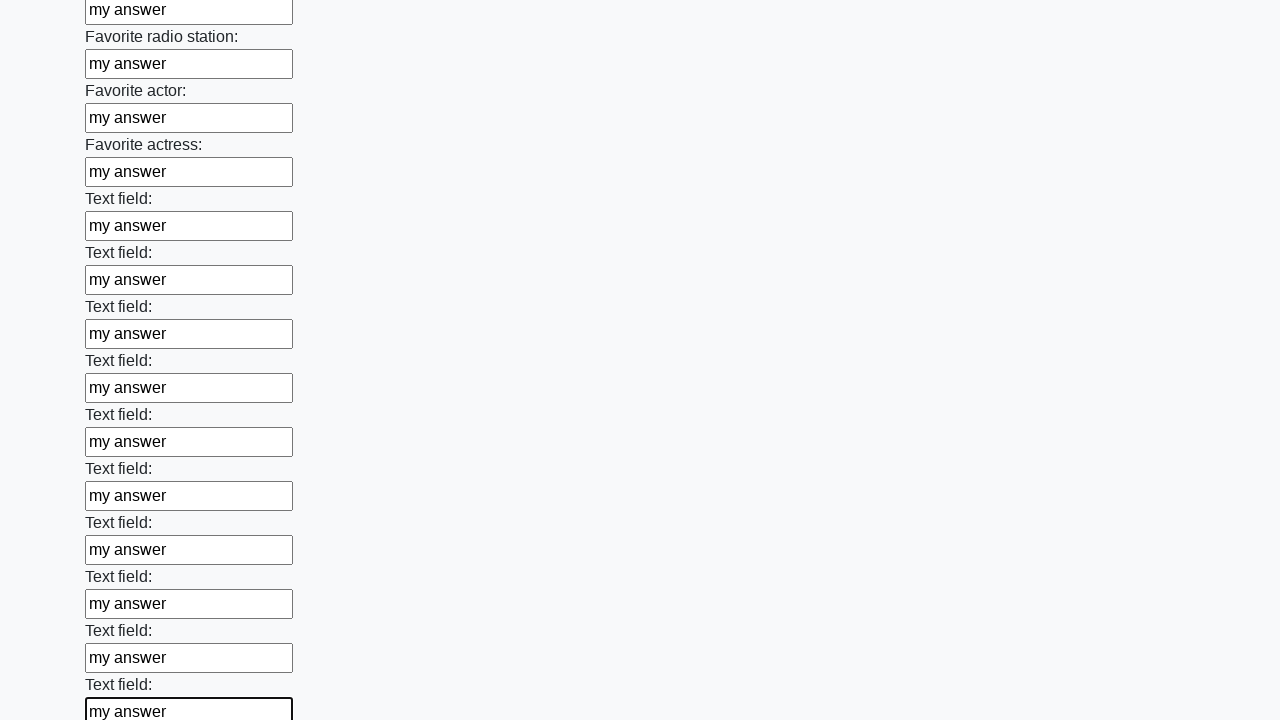

Filled an input field with 'my answer' on input >> nth=36
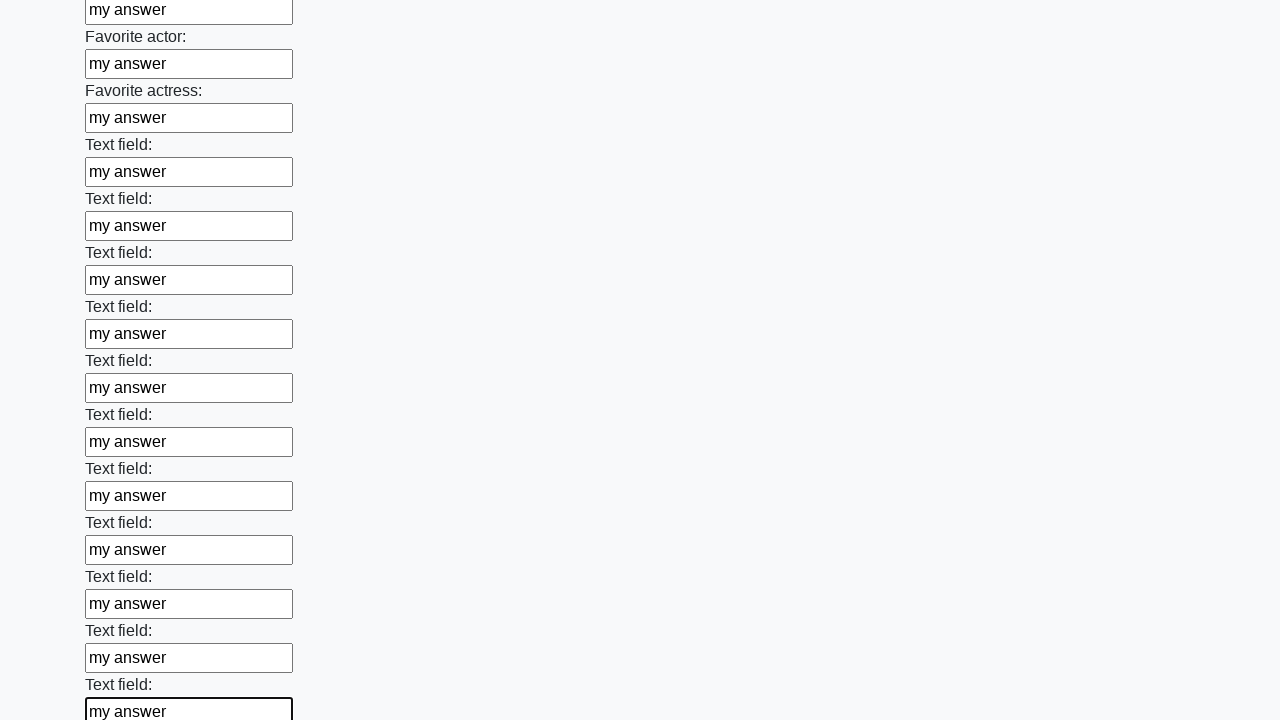

Filled an input field with 'my answer' on input >> nth=37
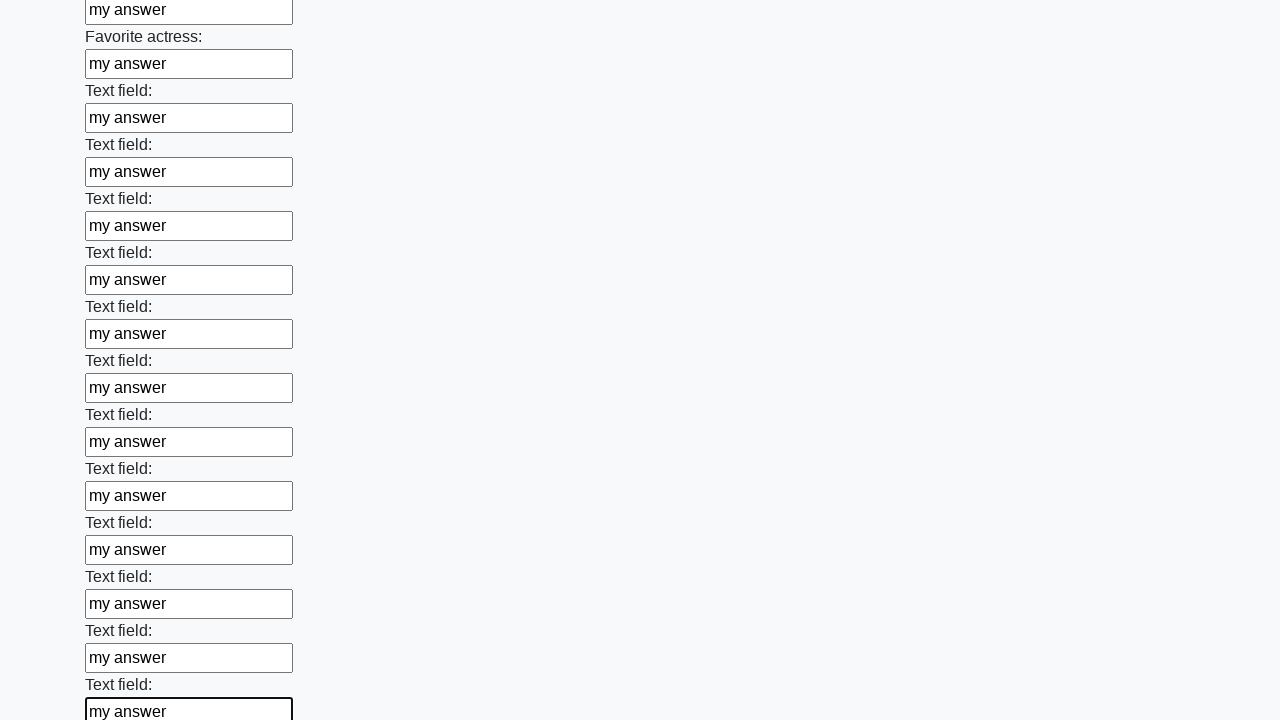

Filled an input field with 'my answer' on input >> nth=38
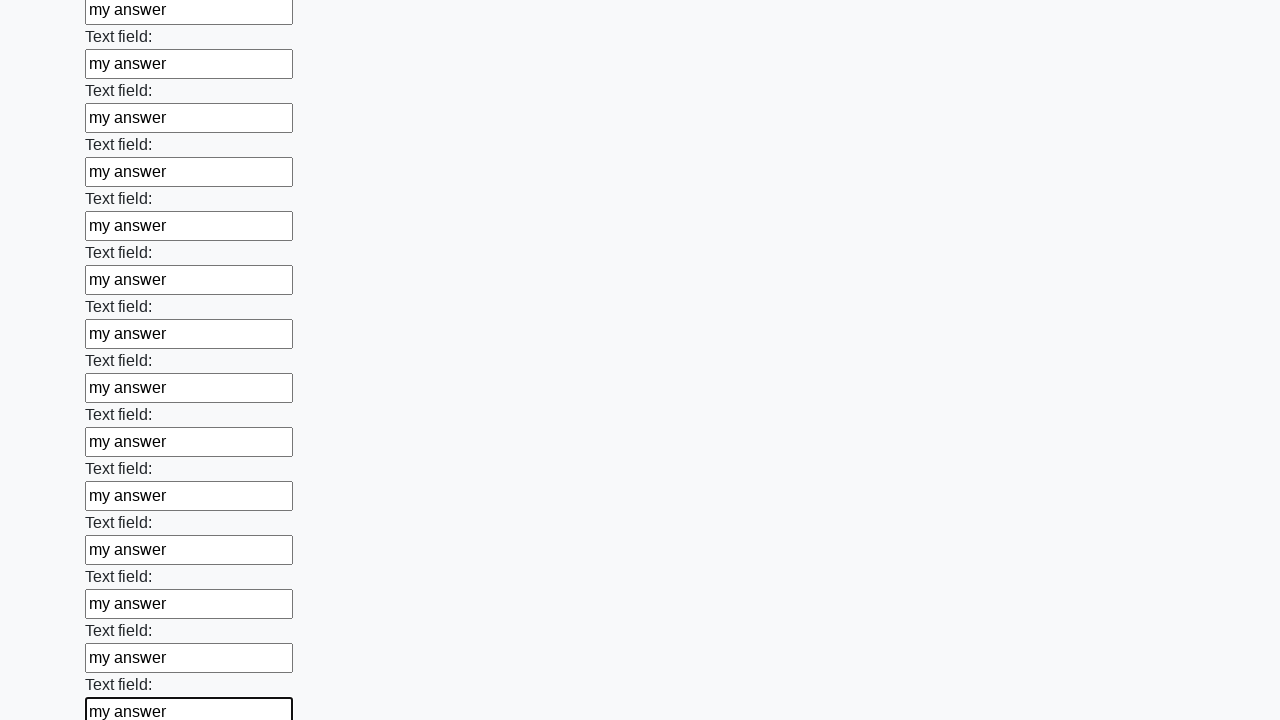

Filled an input field with 'my answer' on input >> nth=39
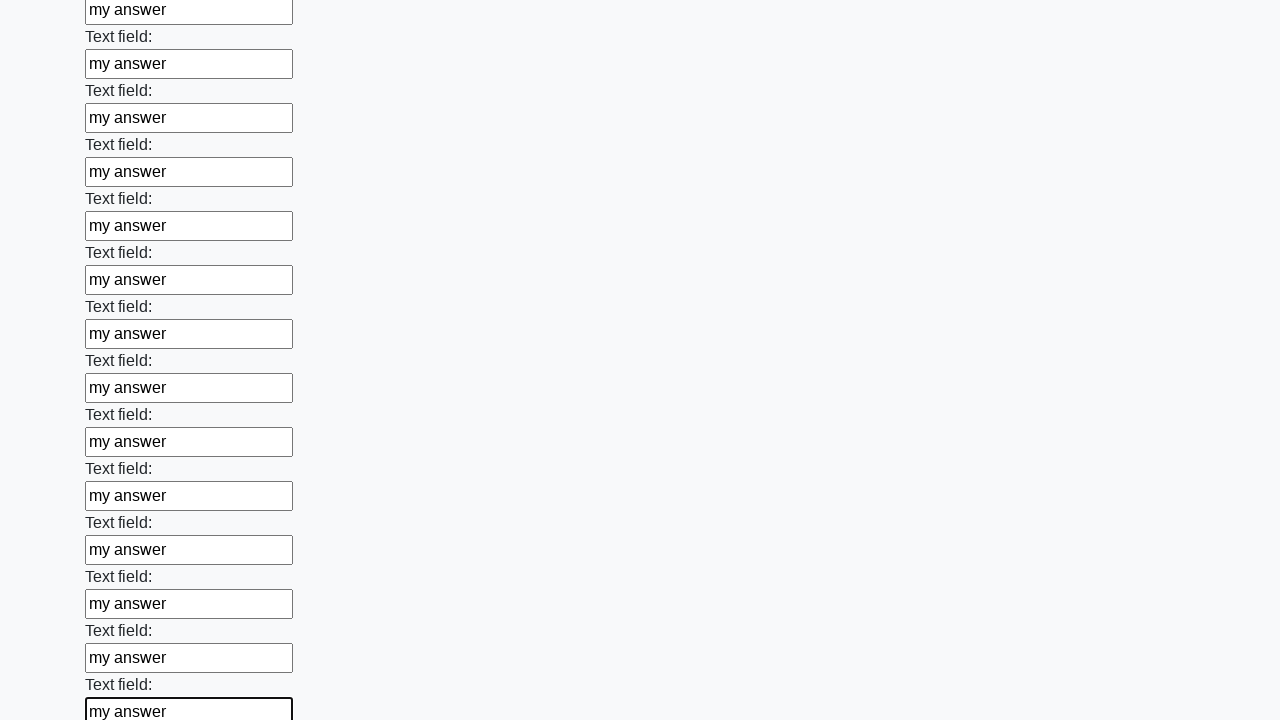

Filled an input field with 'my answer' on input >> nth=40
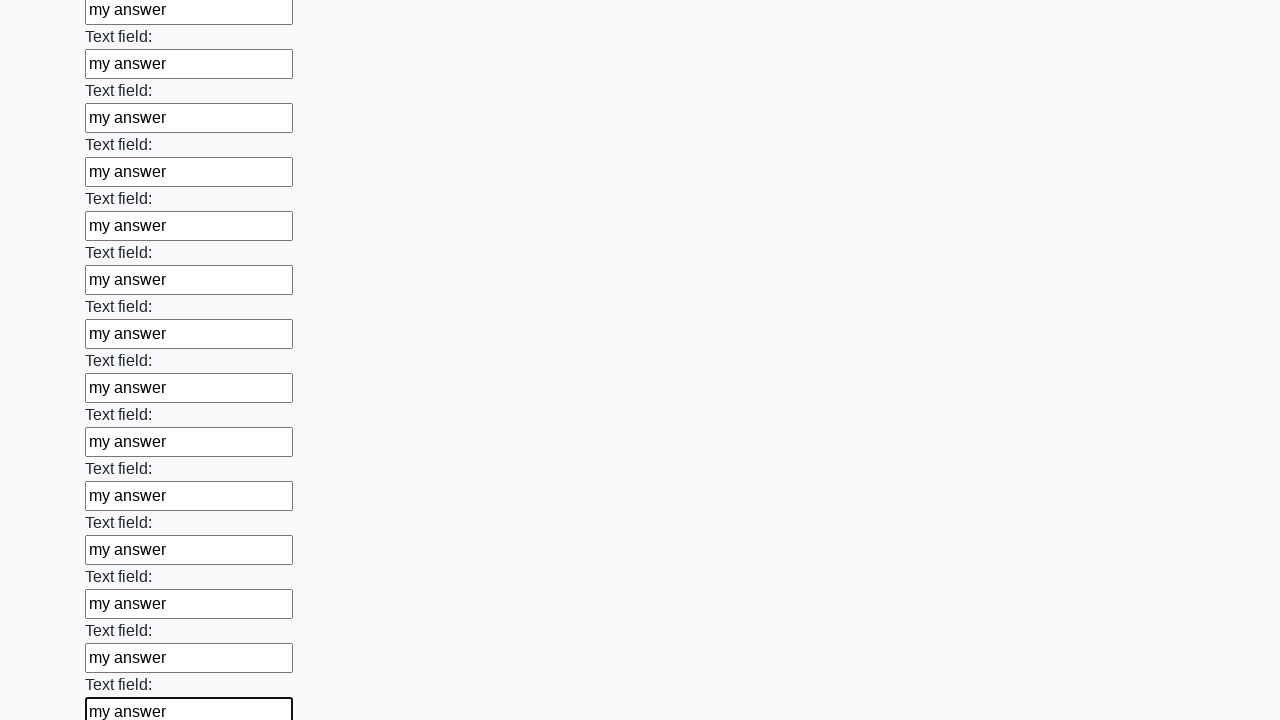

Filled an input field with 'my answer' on input >> nth=41
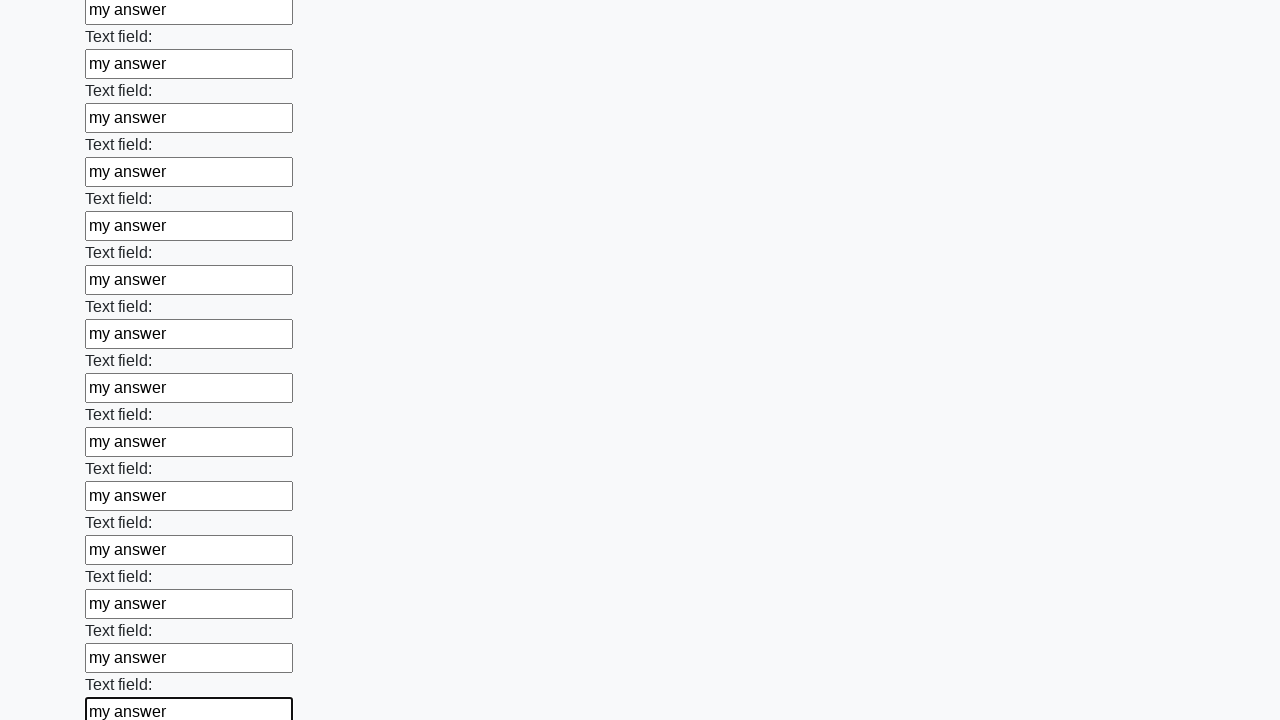

Filled an input field with 'my answer' on input >> nth=42
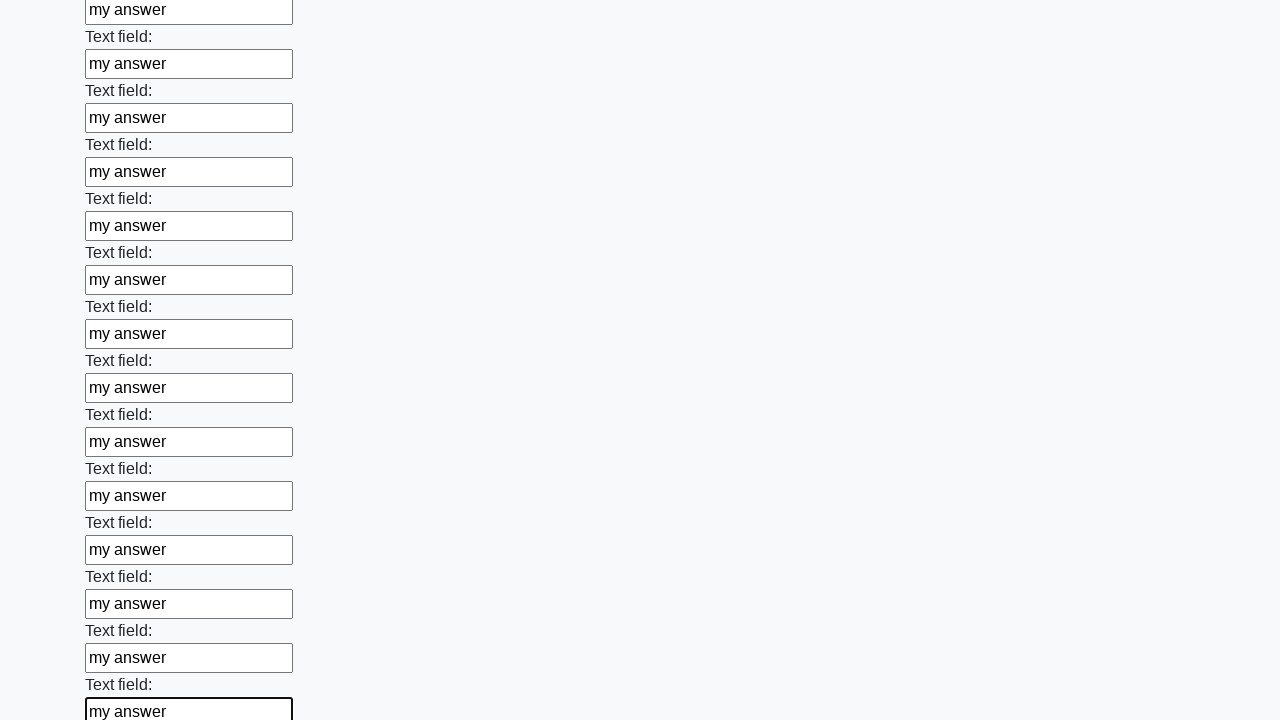

Filled an input field with 'my answer' on input >> nth=43
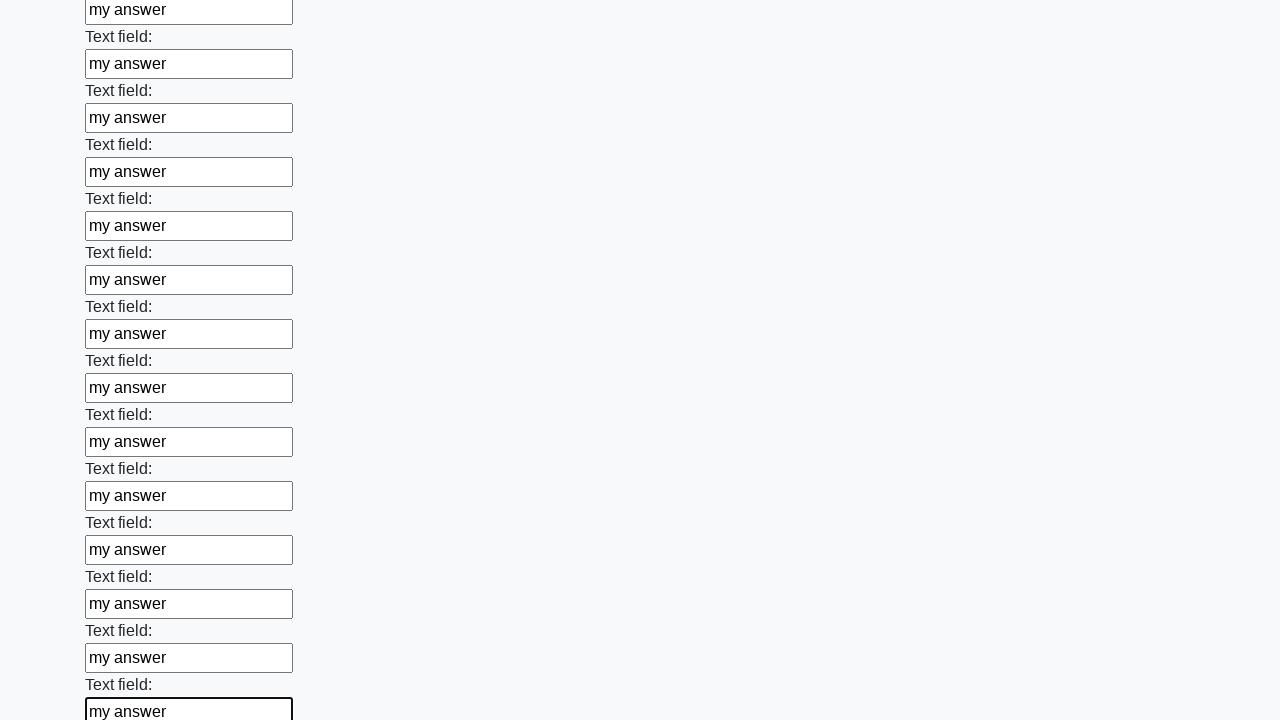

Filled an input field with 'my answer' on input >> nth=44
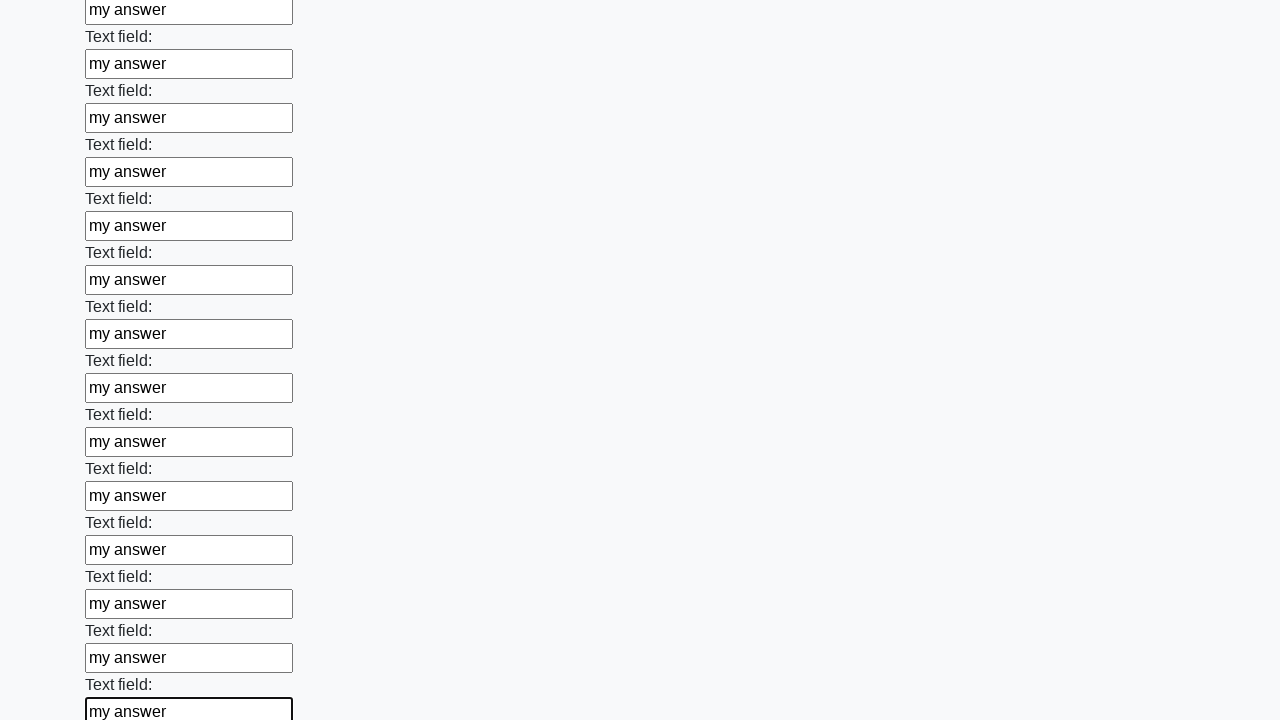

Filled an input field with 'my answer' on input >> nth=45
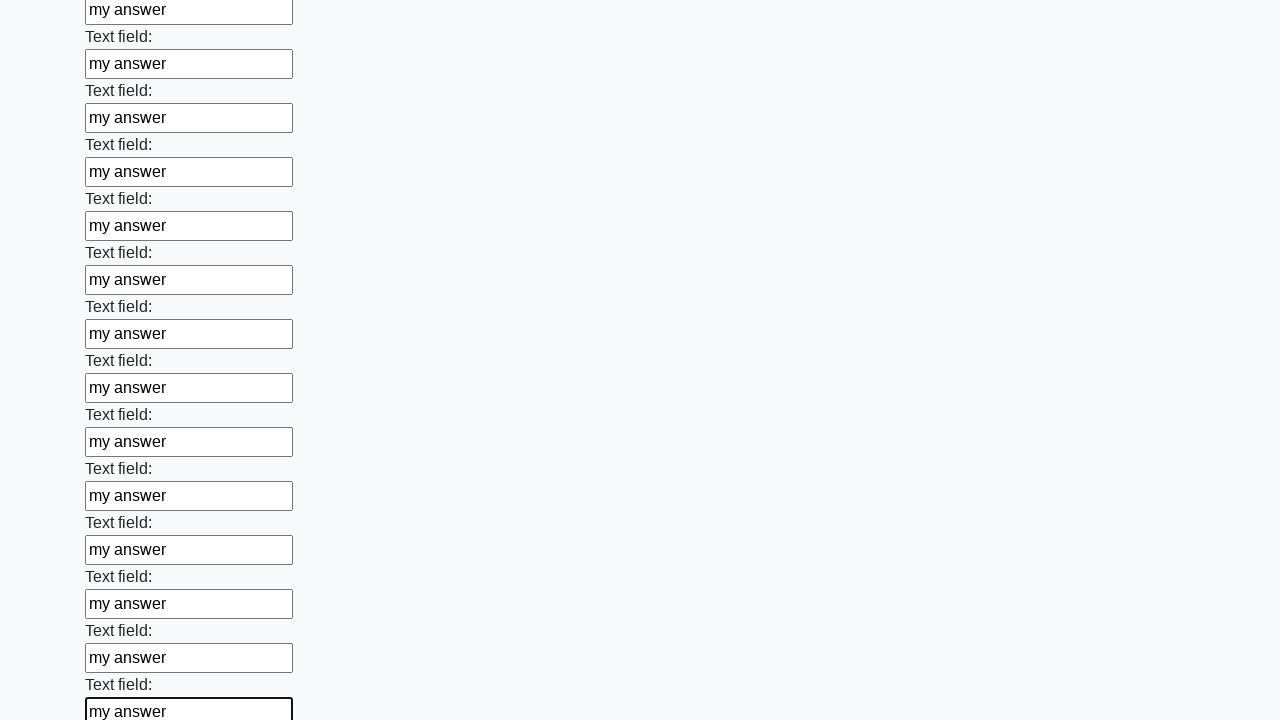

Filled an input field with 'my answer' on input >> nth=46
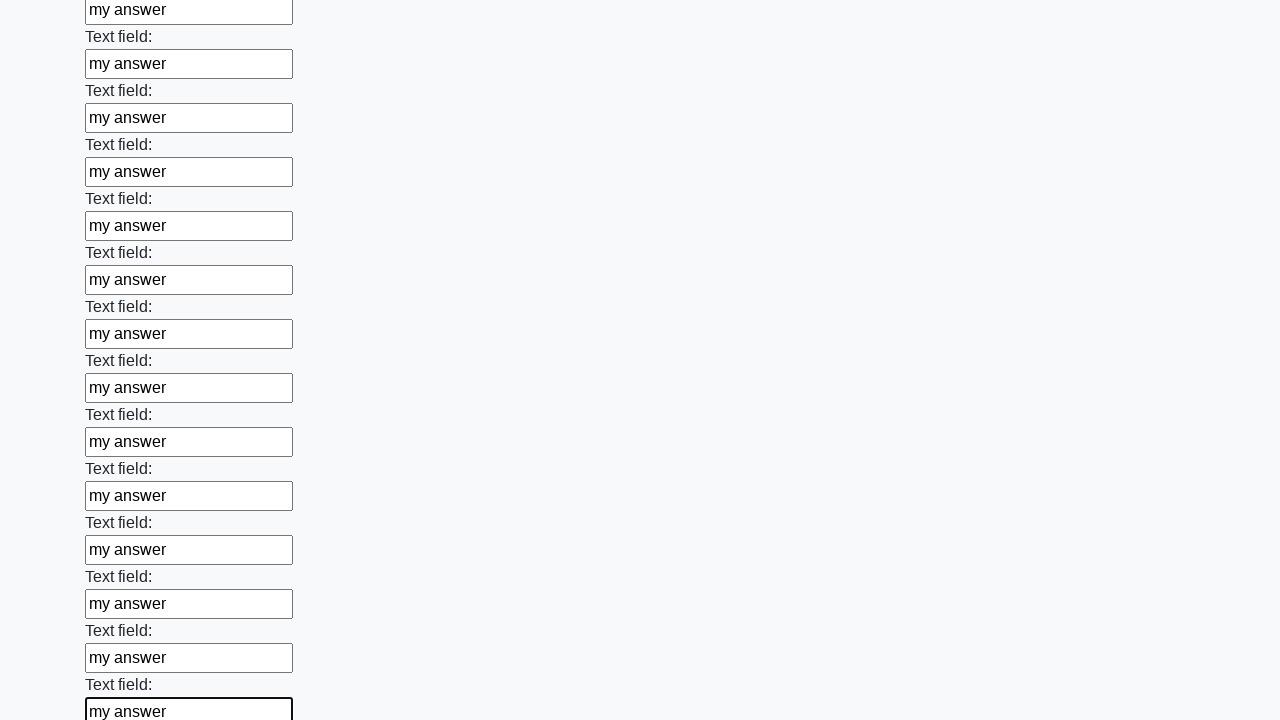

Filled an input field with 'my answer' on input >> nth=47
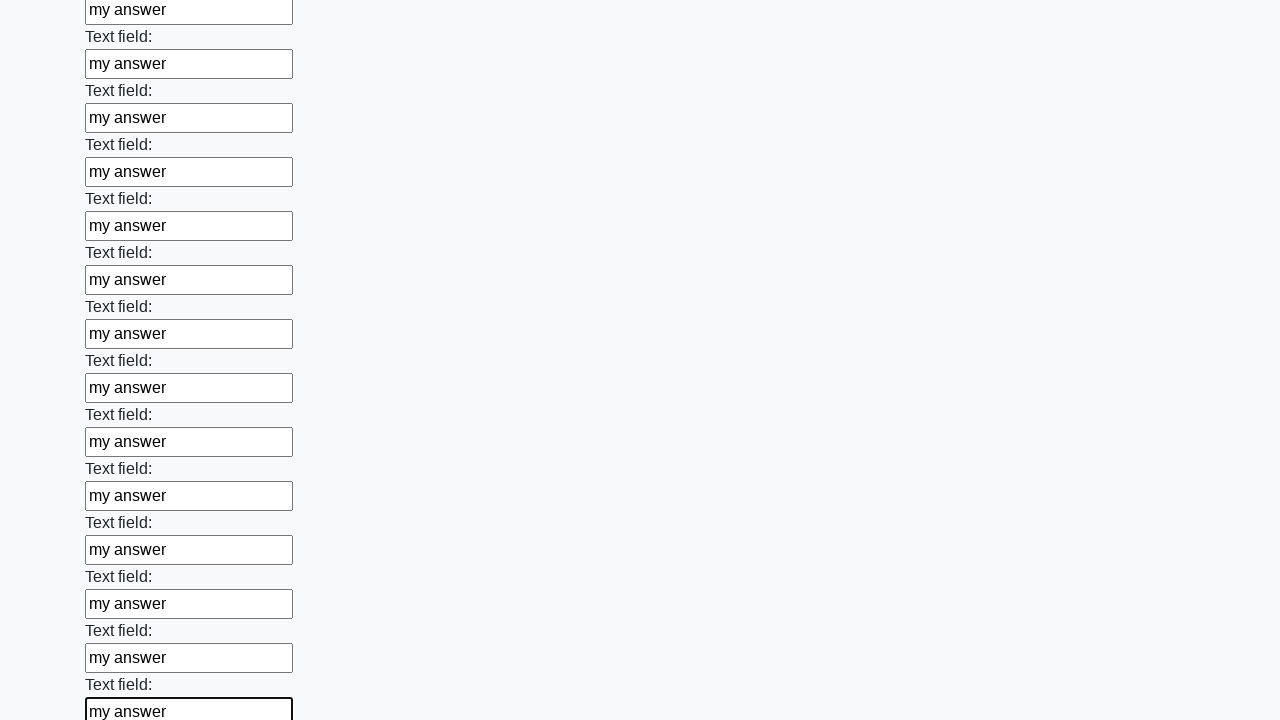

Filled an input field with 'my answer' on input >> nth=48
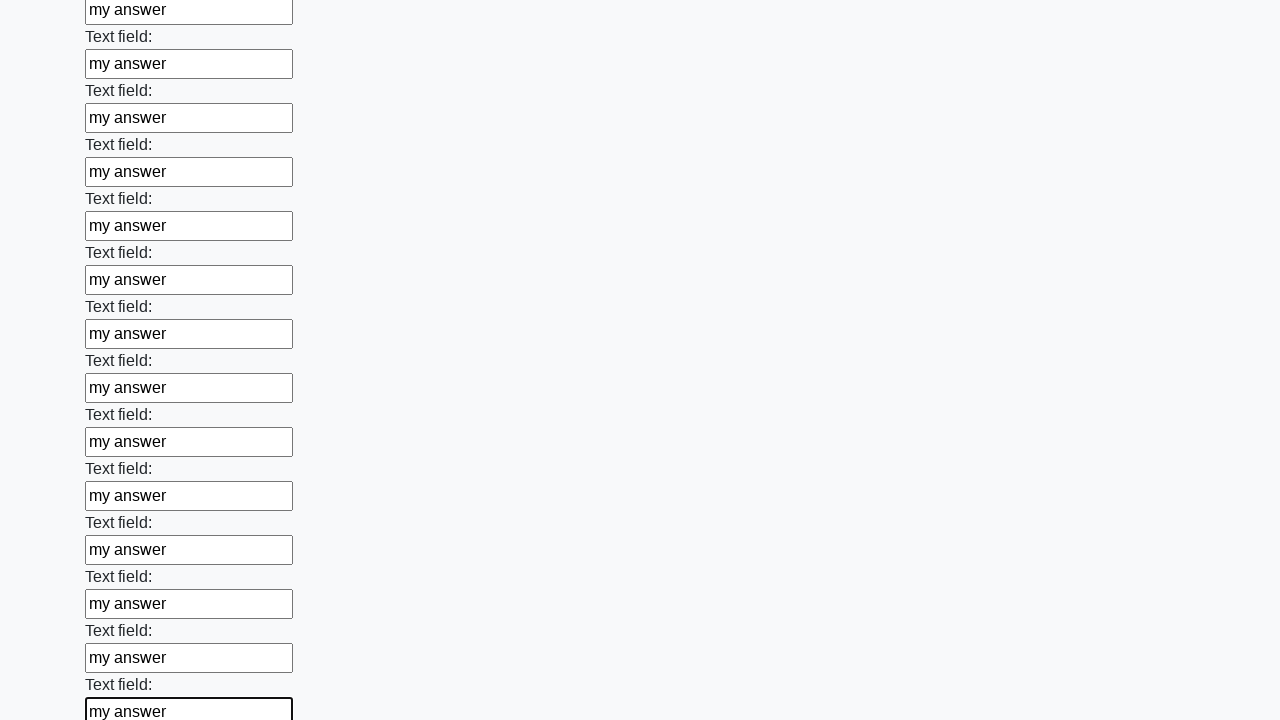

Filled an input field with 'my answer' on input >> nth=49
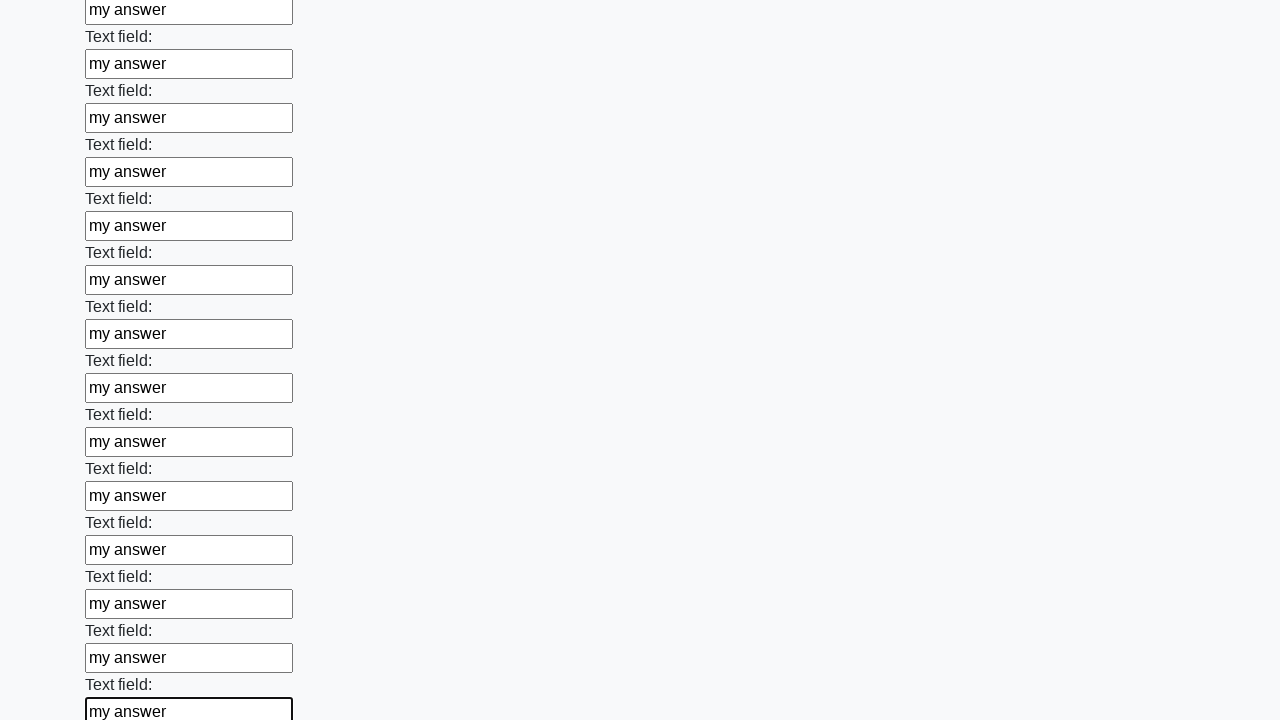

Filled an input field with 'my answer' on input >> nth=50
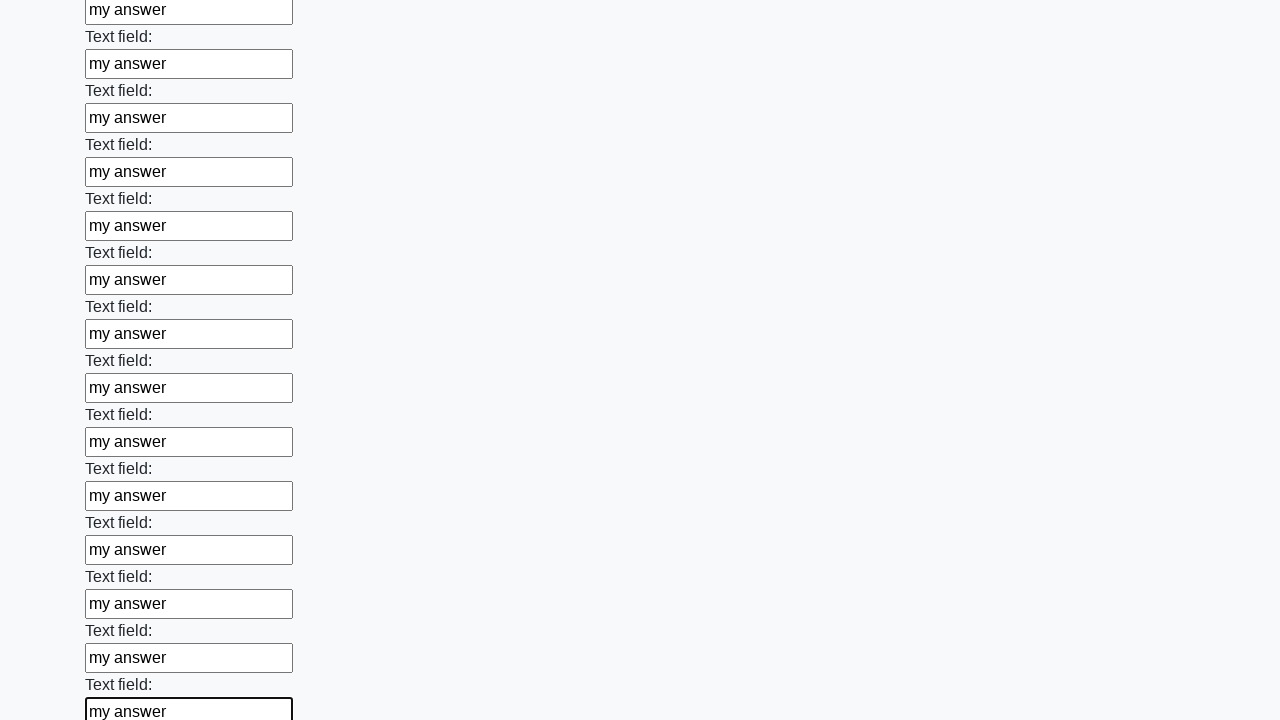

Filled an input field with 'my answer' on input >> nth=51
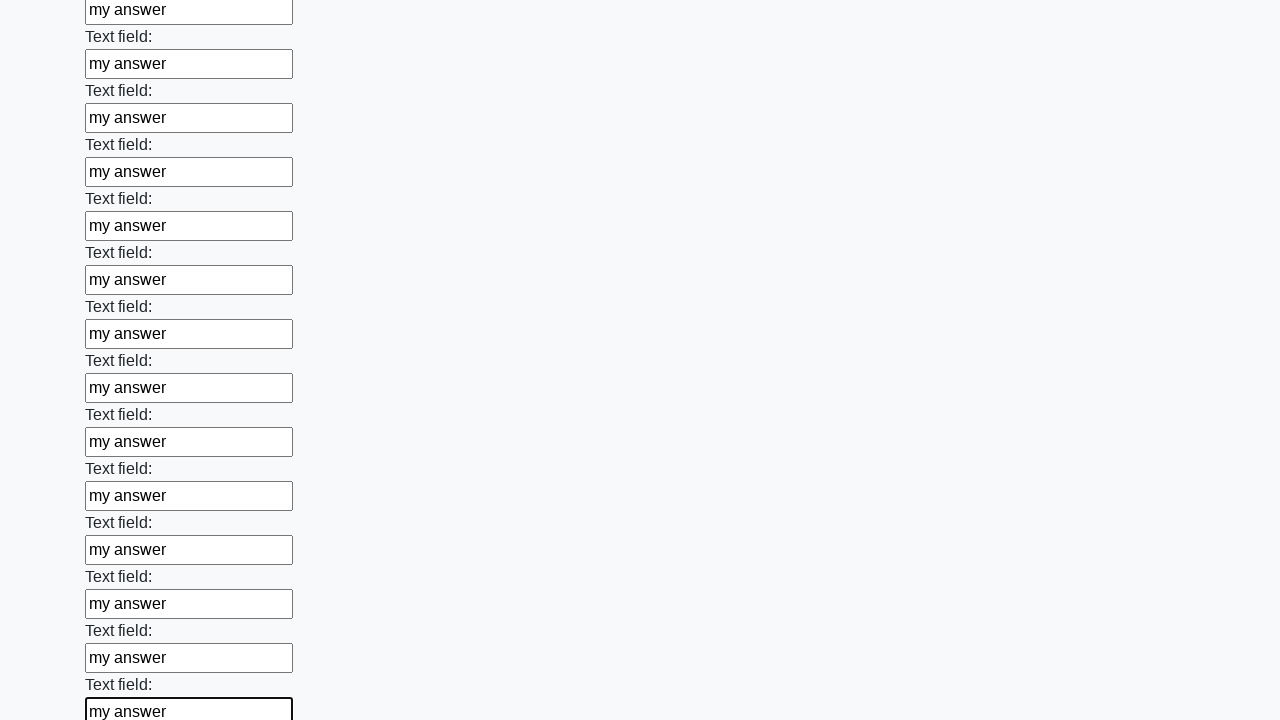

Filled an input field with 'my answer' on input >> nth=52
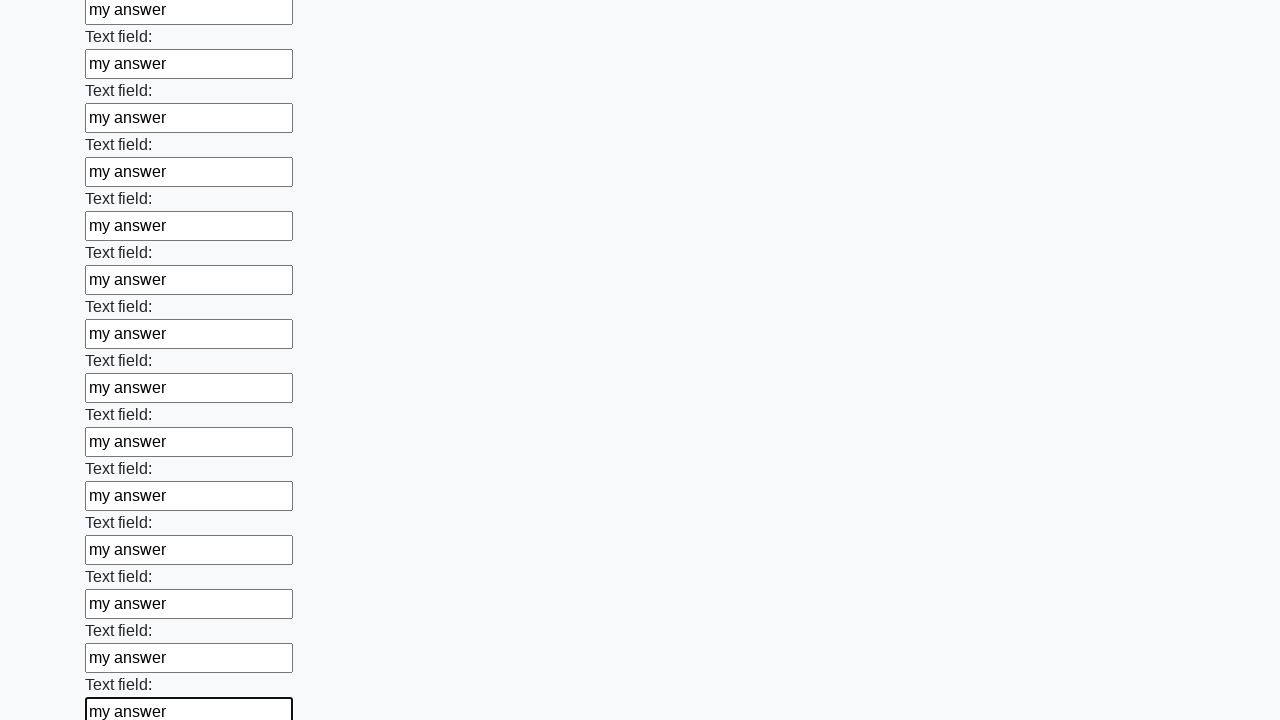

Filled an input field with 'my answer' on input >> nth=53
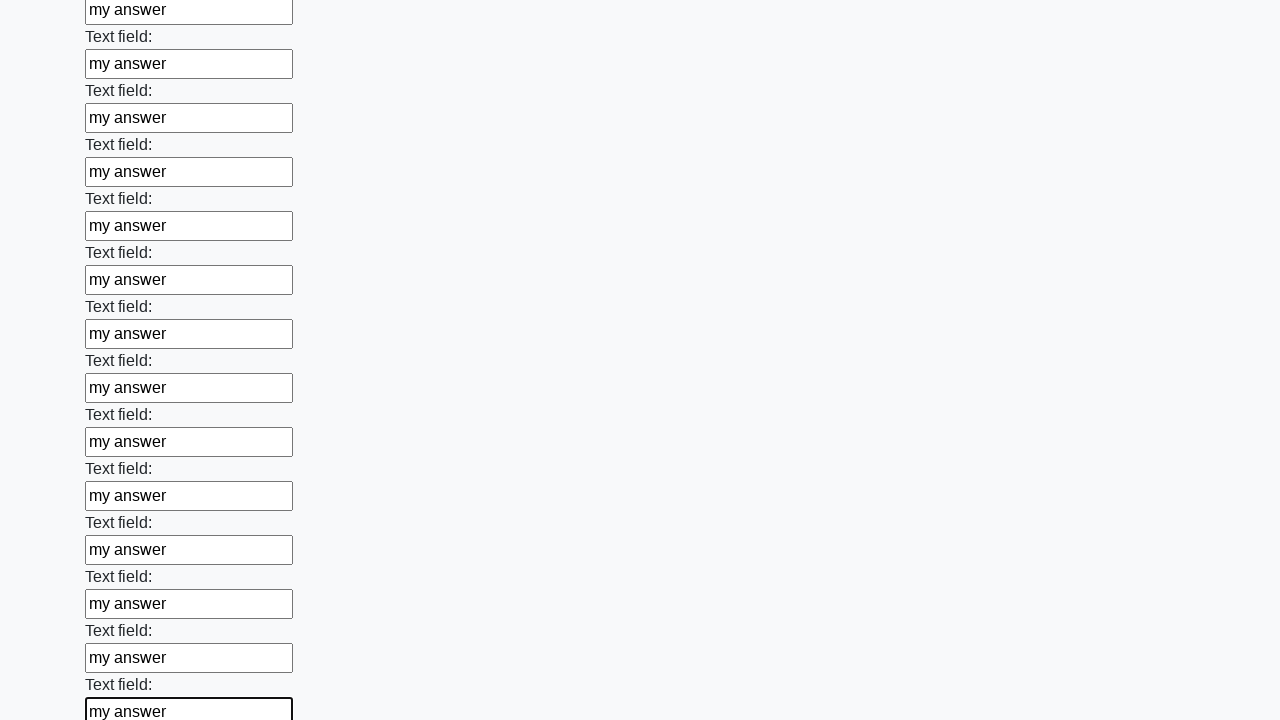

Filled an input field with 'my answer' on input >> nth=54
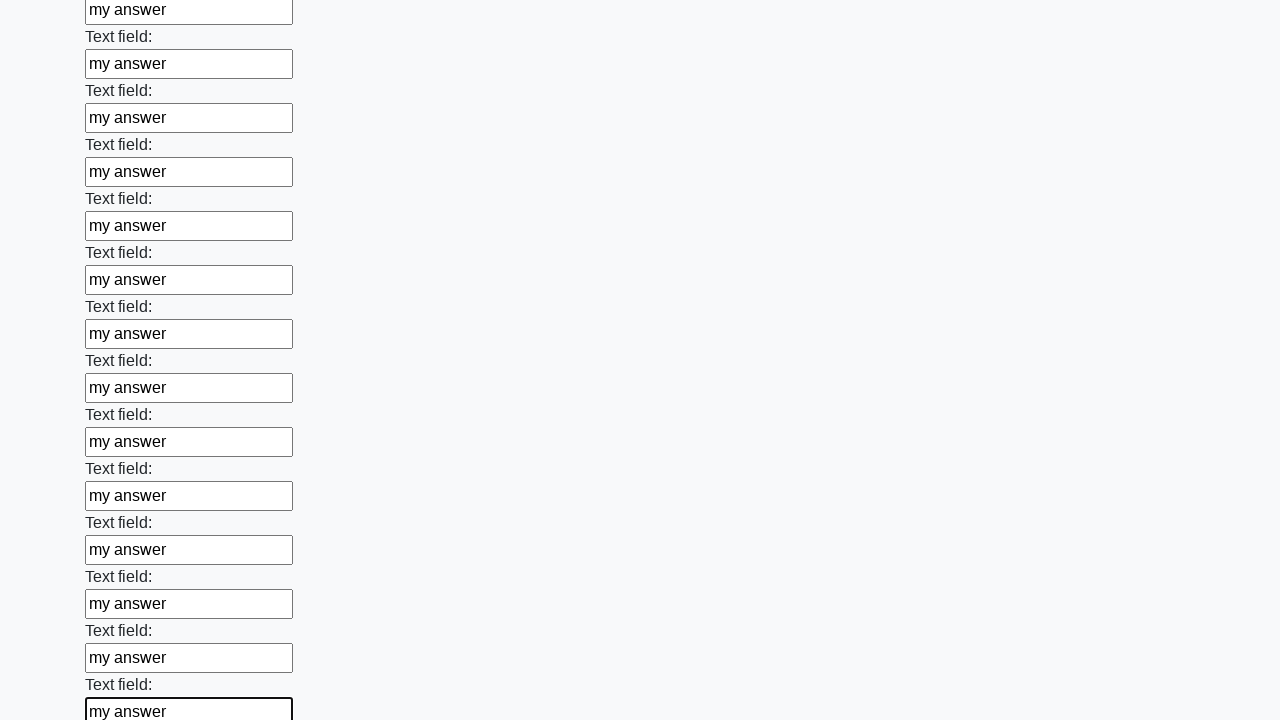

Filled an input field with 'my answer' on input >> nth=55
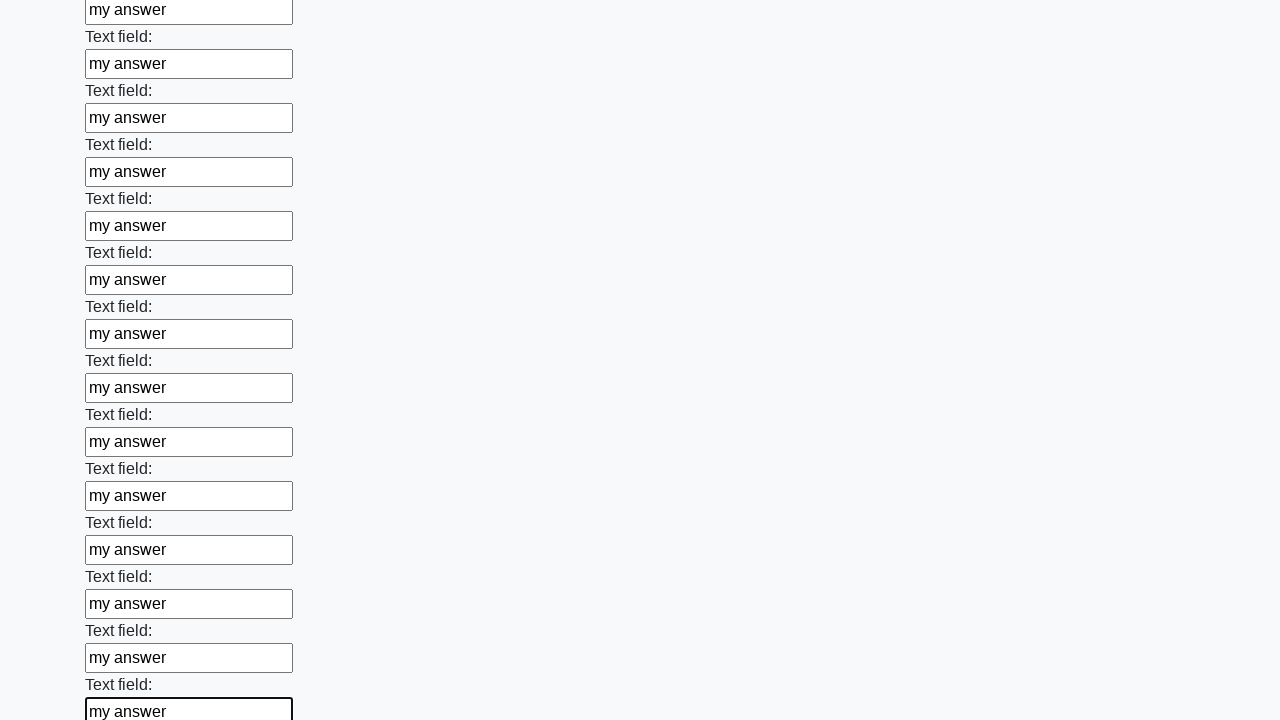

Filled an input field with 'my answer' on input >> nth=56
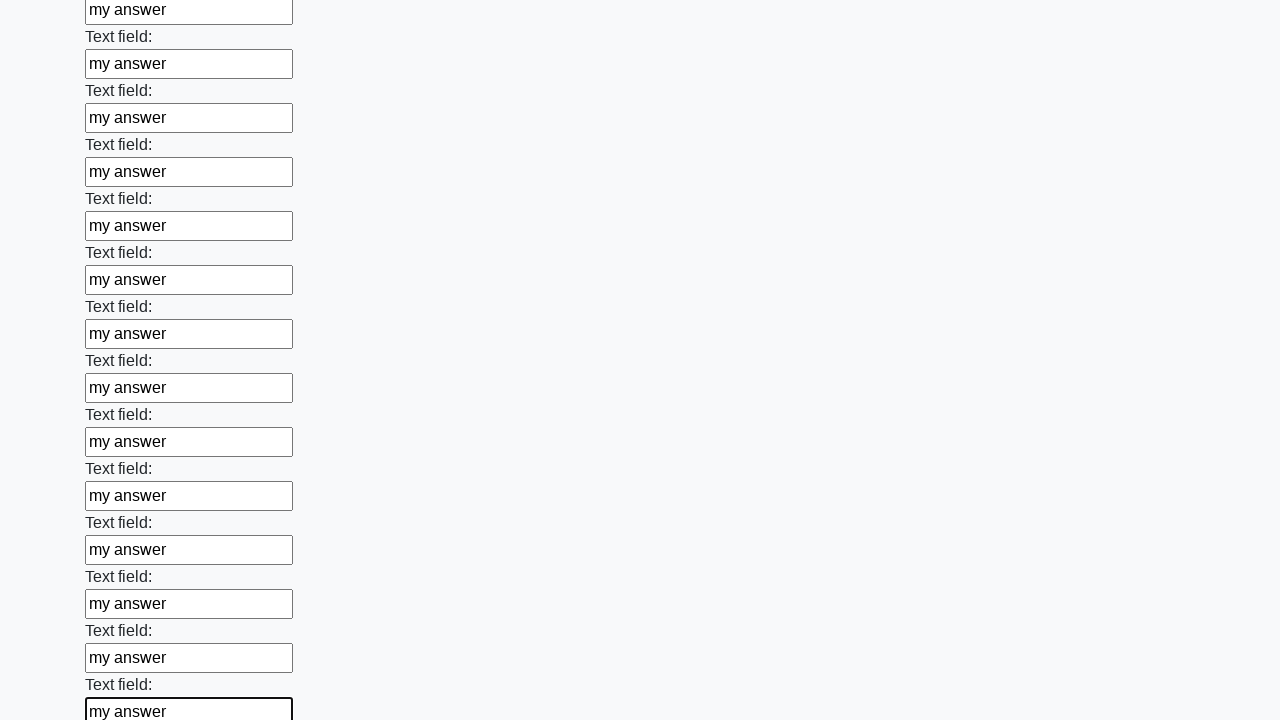

Filled an input field with 'my answer' on input >> nth=57
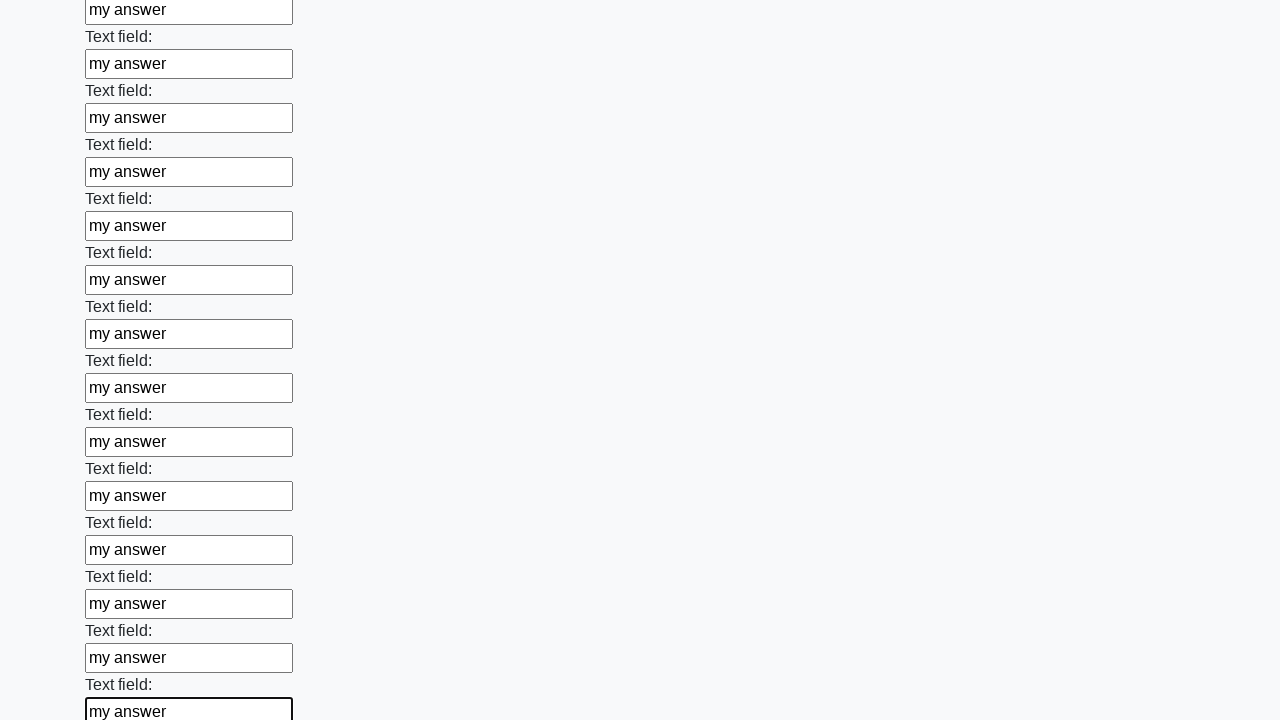

Filled an input field with 'my answer' on input >> nth=58
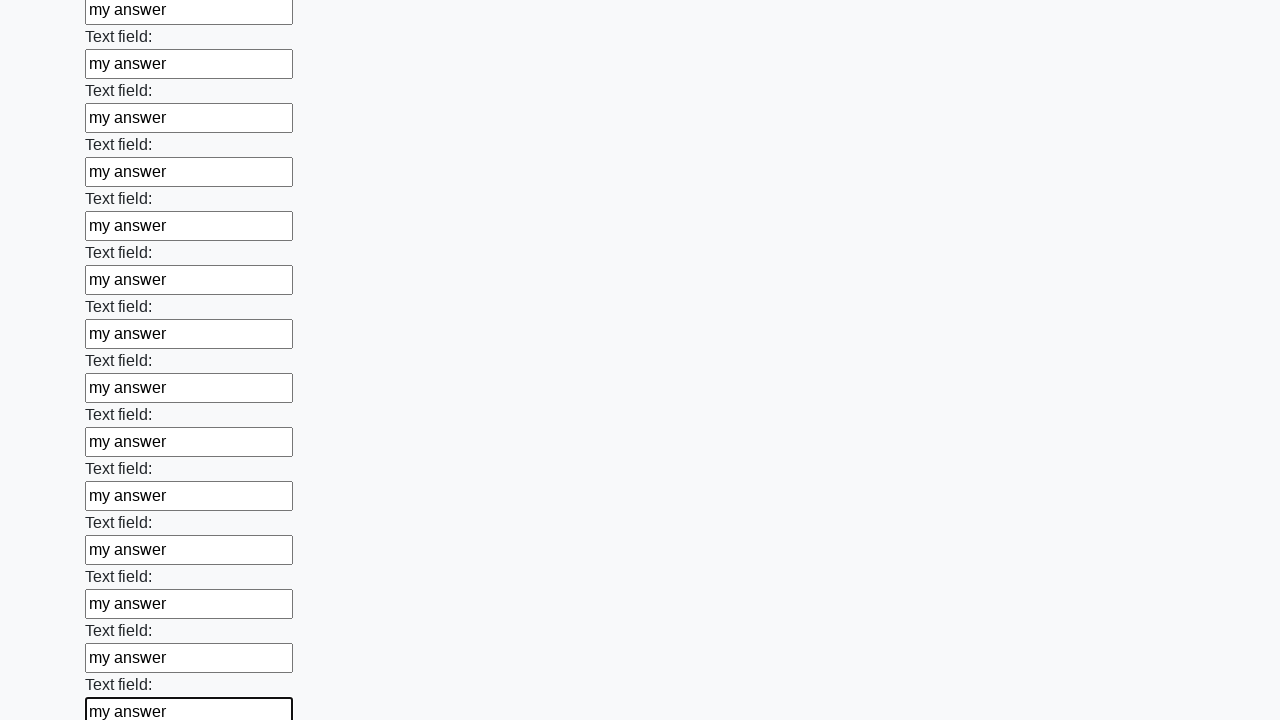

Filled an input field with 'my answer' on input >> nth=59
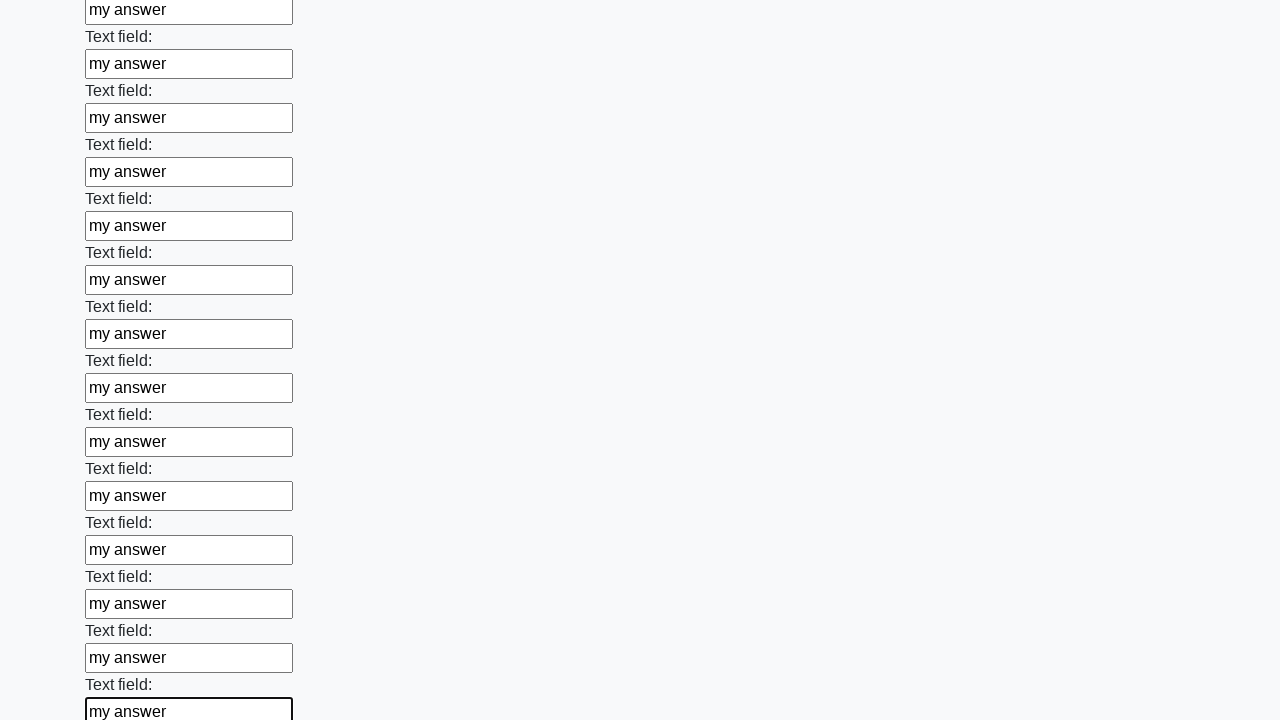

Filled an input field with 'my answer' on input >> nth=60
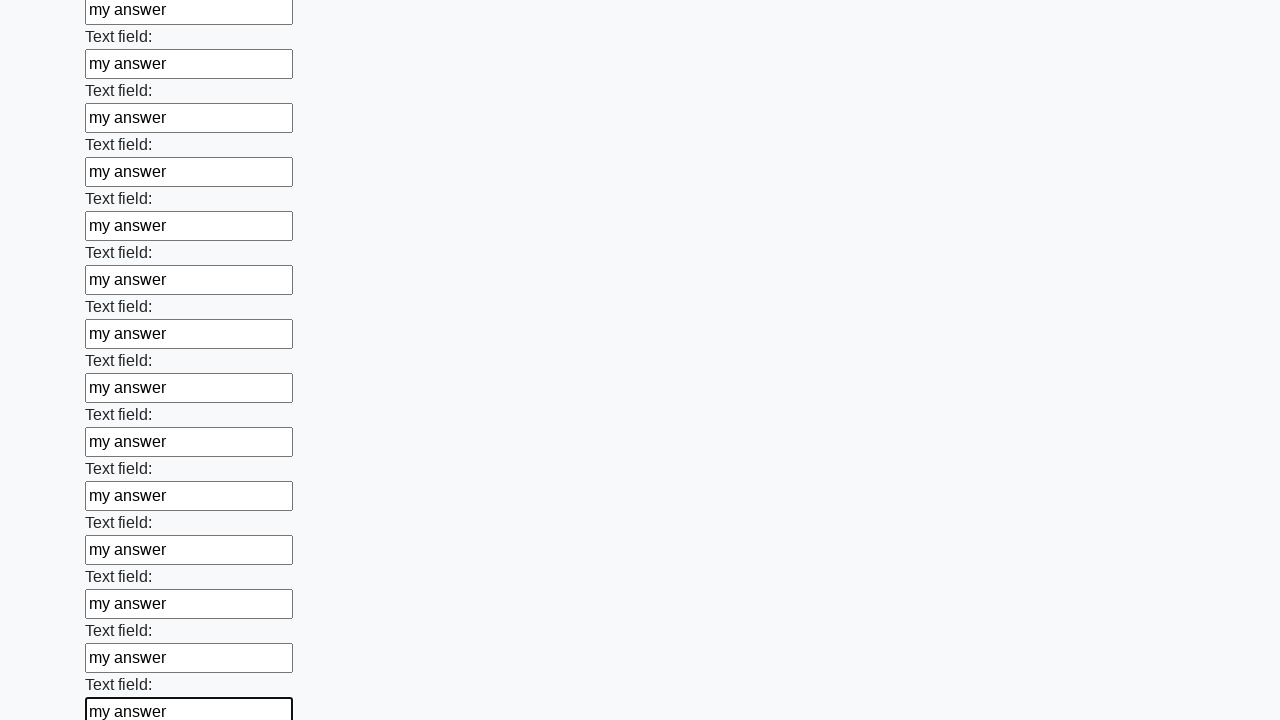

Filled an input field with 'my answer' on input >> nth=61
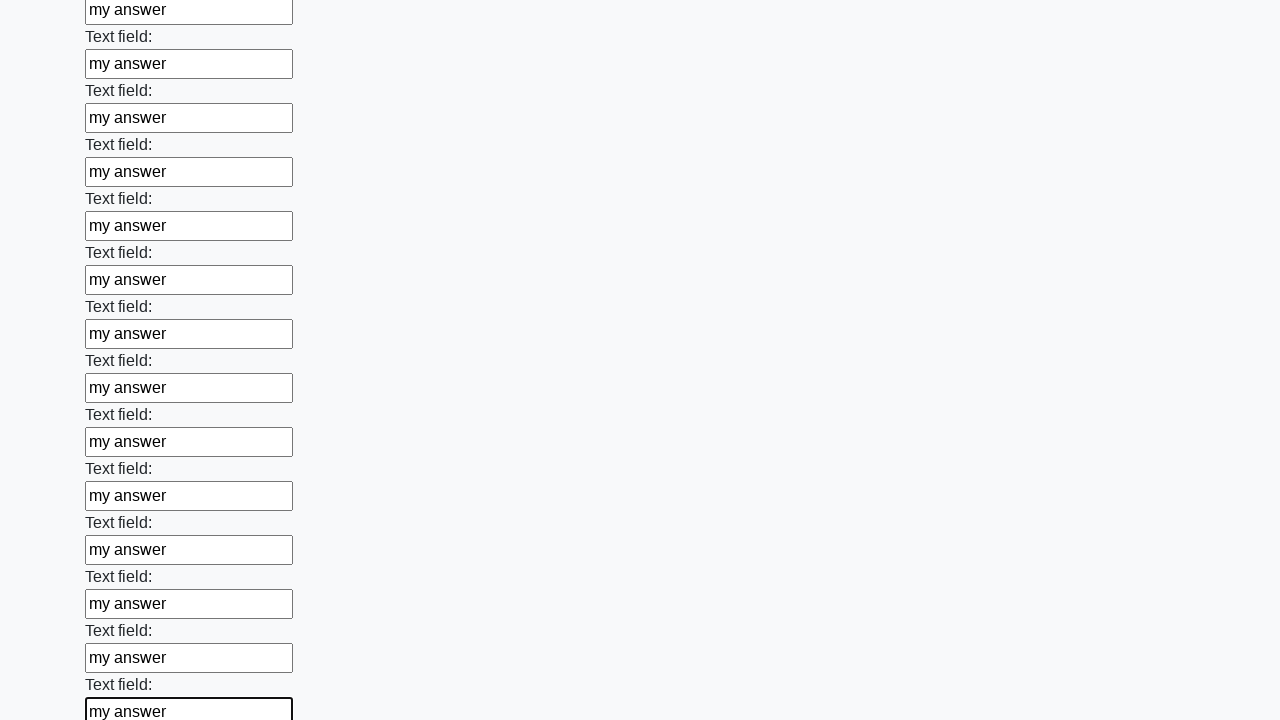

Filled an input field with 'my answer' on input >> nth=62
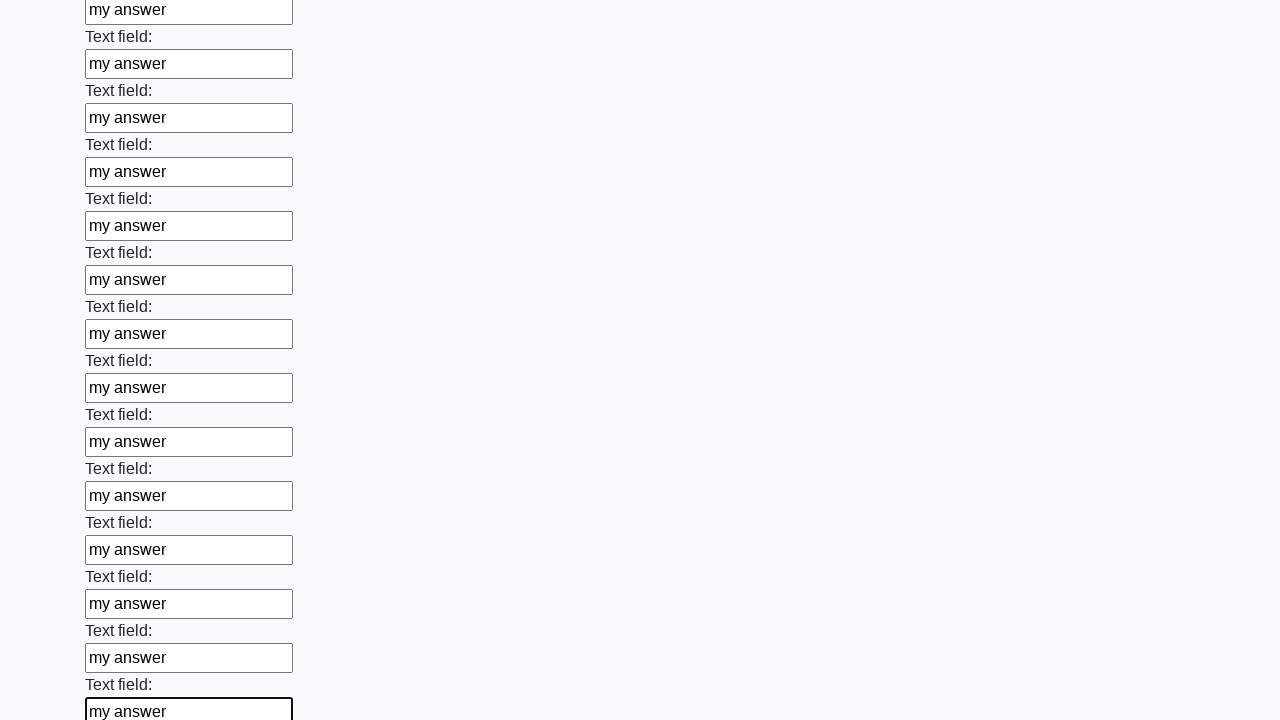

Filled an input field with 'my answer' on input >> nth=63
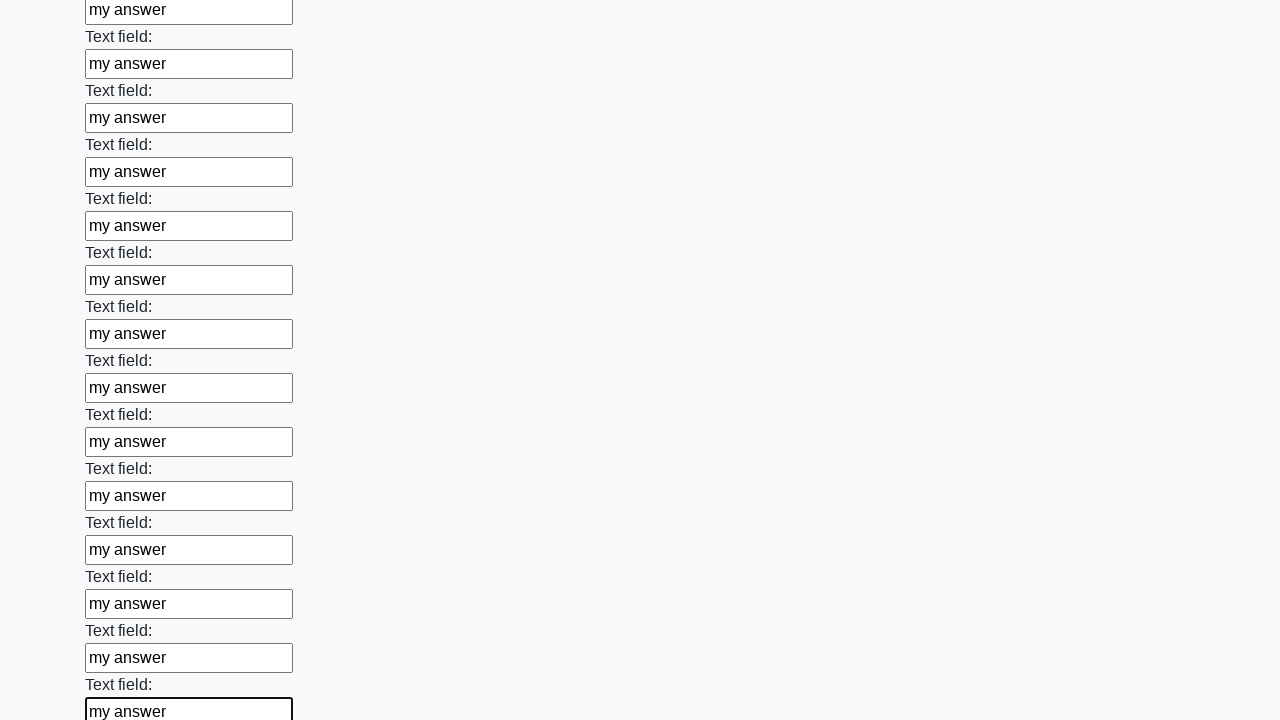

Filled an input field with 'my answer' on input >> nth=64
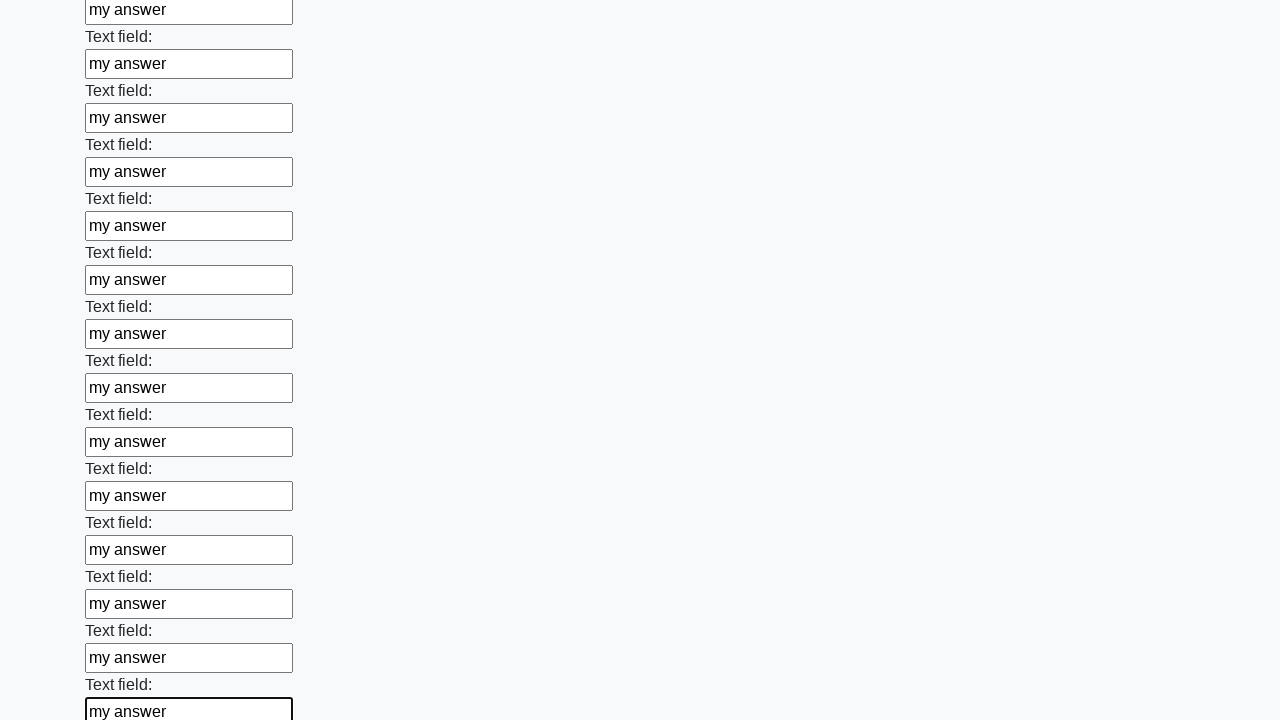

Filled an input field with 'my answer' on input >> nth=65
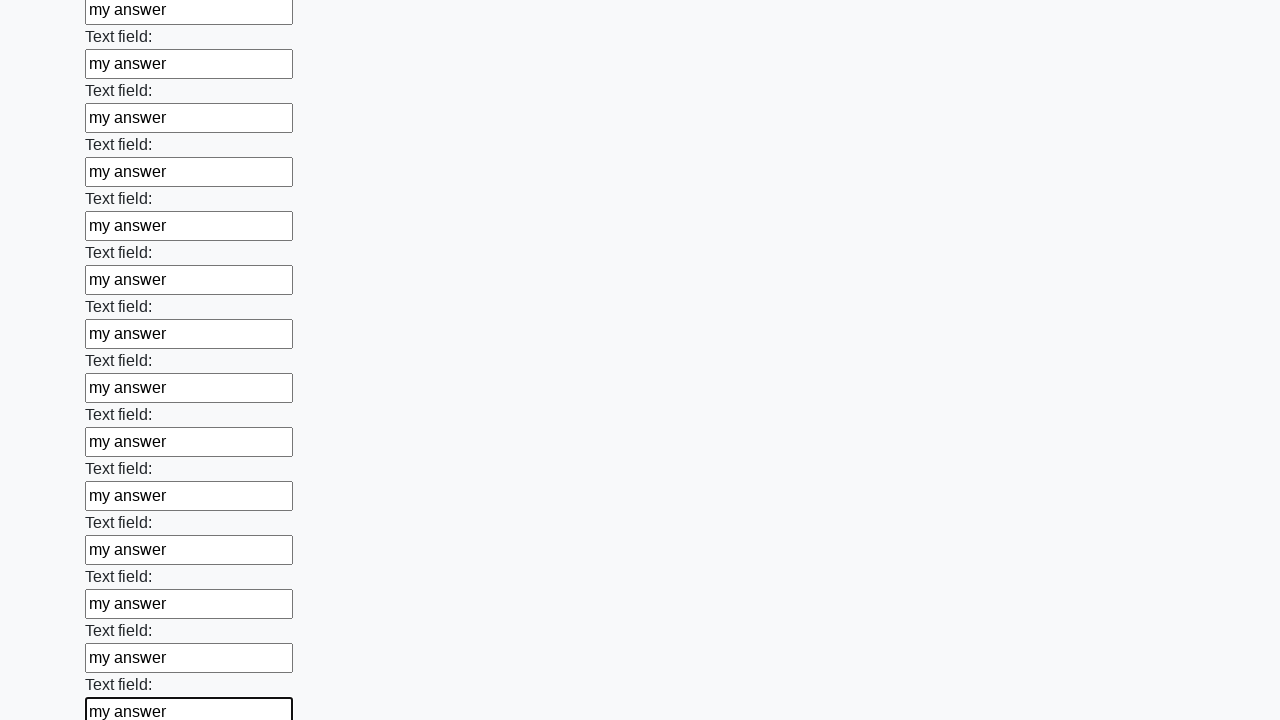

Filled an input field with 'my answer' on input >> nth=66
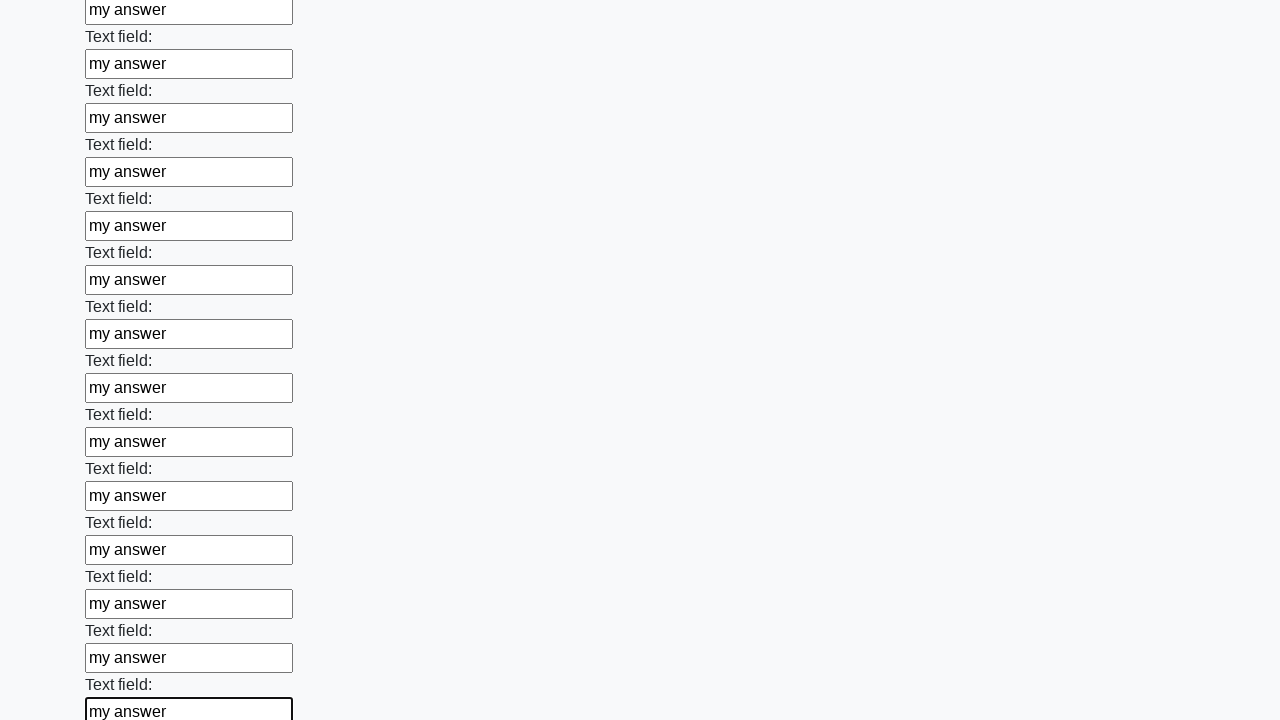

Filled an input field with 'my answer' on input >> nth=67
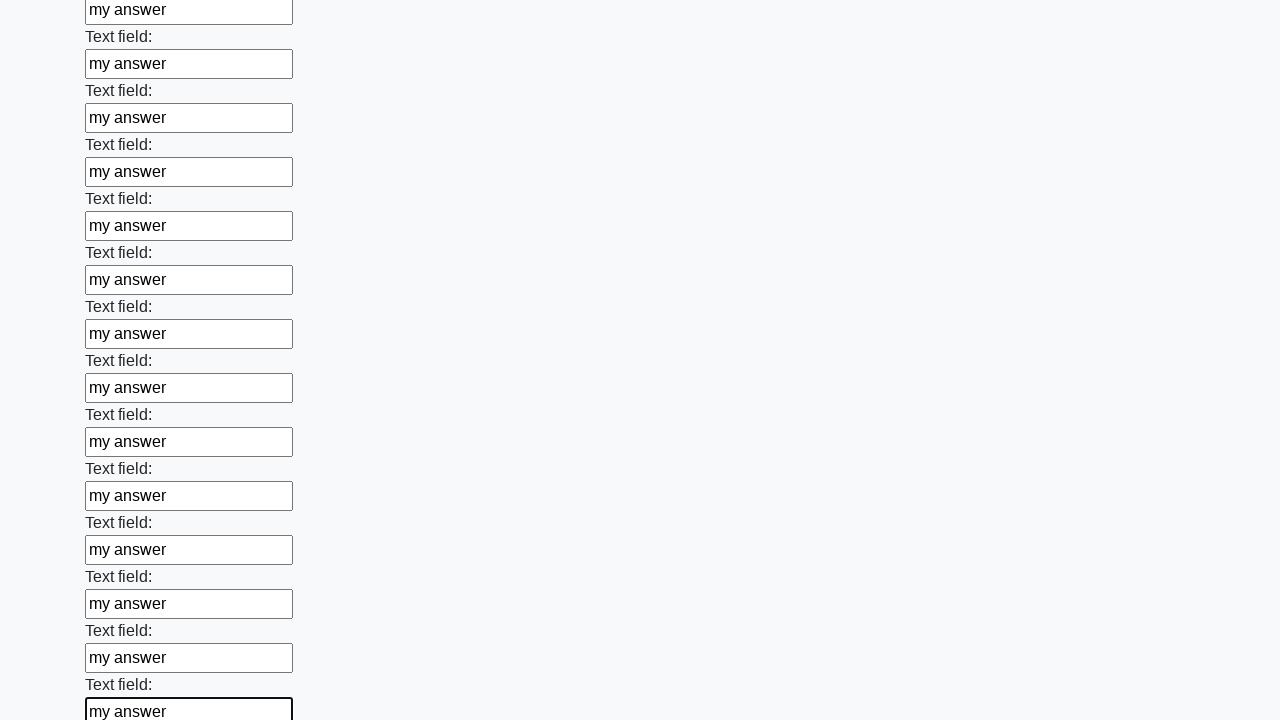

Filled an input field with 'my answer' on input >> nth=68
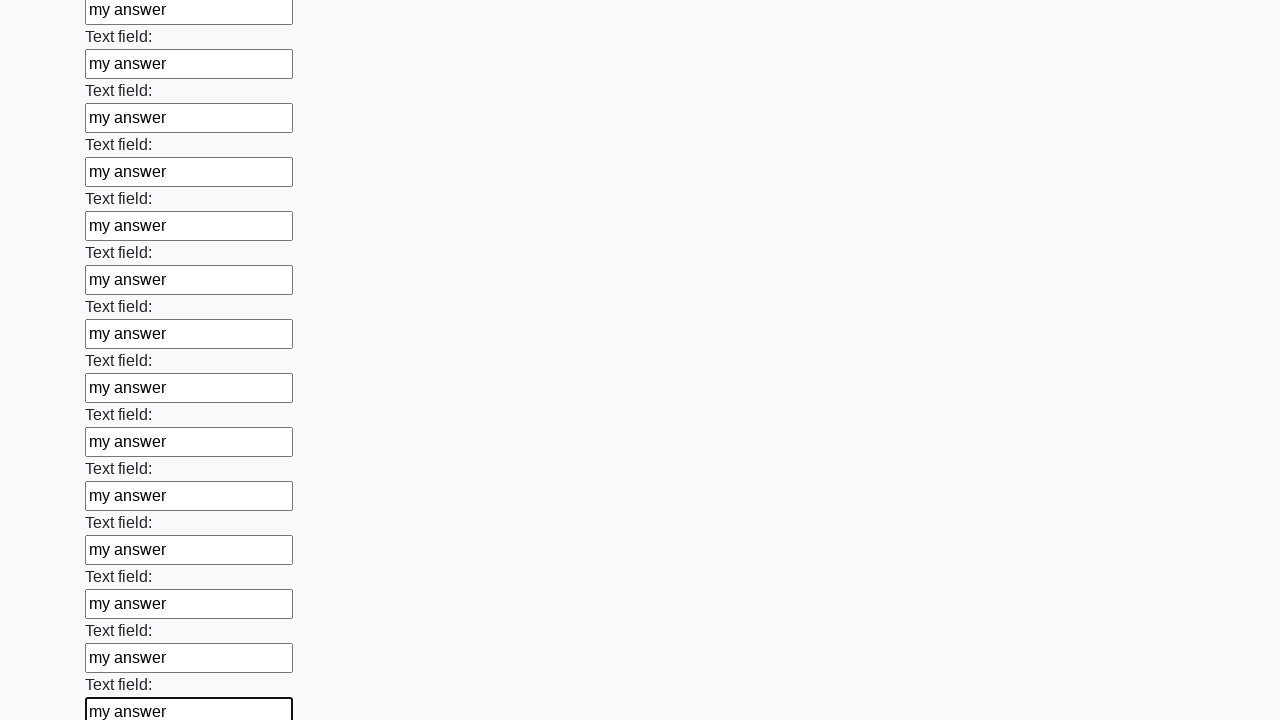

Filled an input field with 'my answer' on input >> nth=69
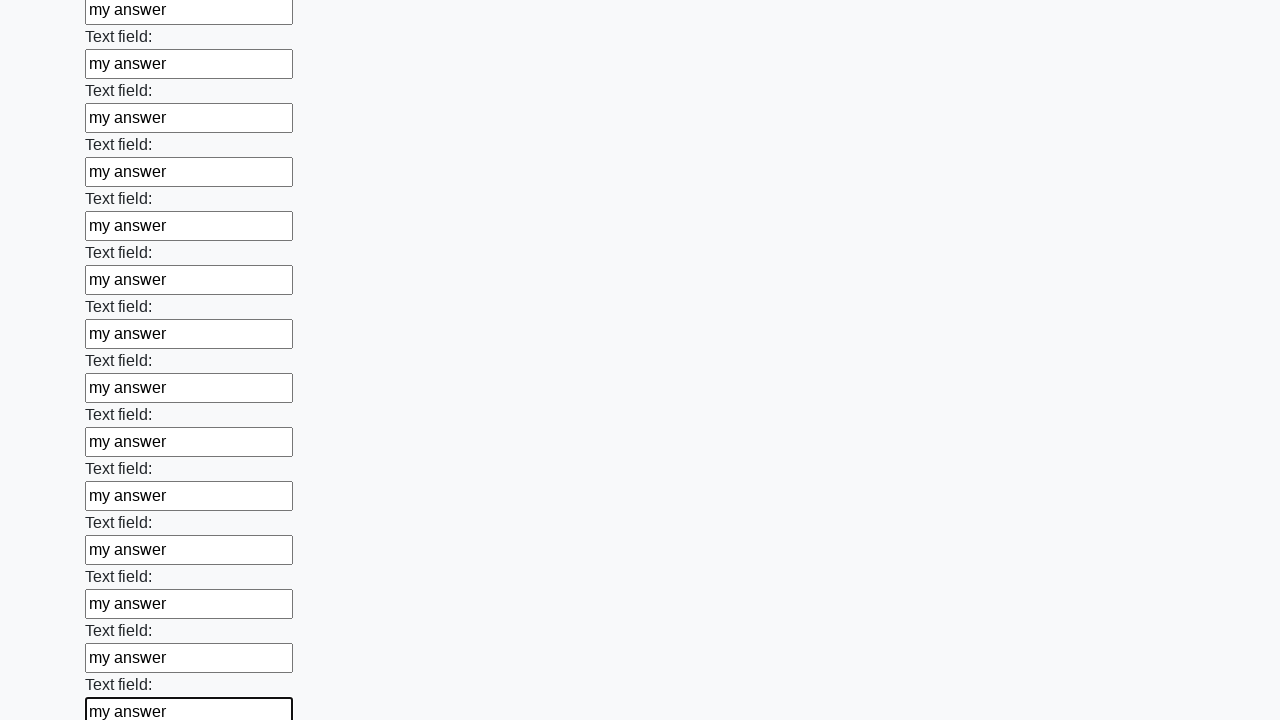

Filled an input field with 'my answer' on input >> nth=70
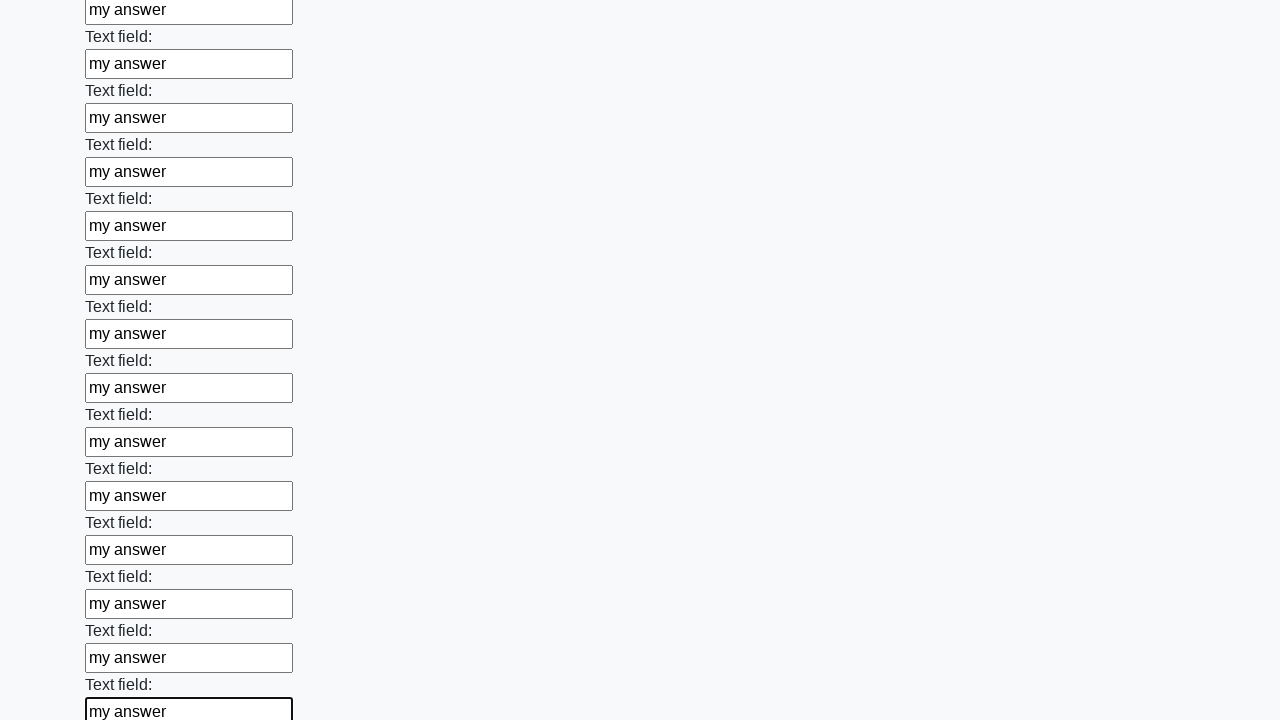

Filled an input field with 'my answer' on input >> nth=71
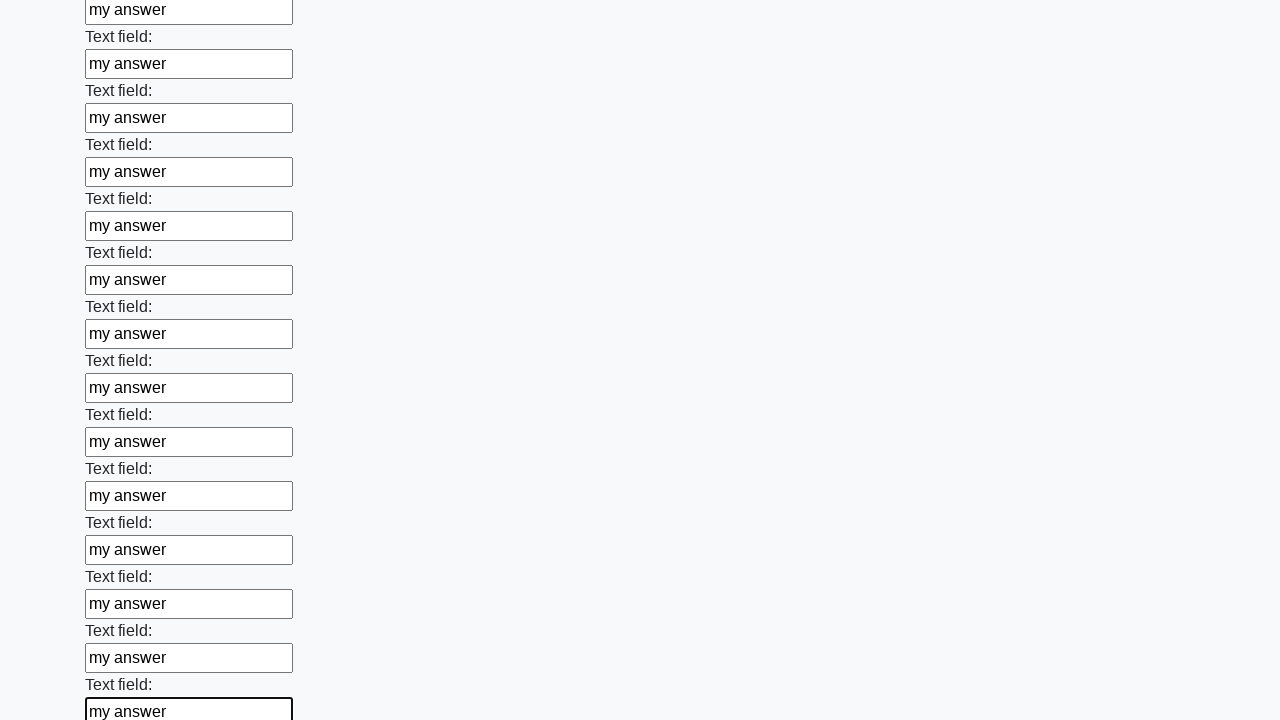

Filled an input field with 'my answer' on input >> nth=72
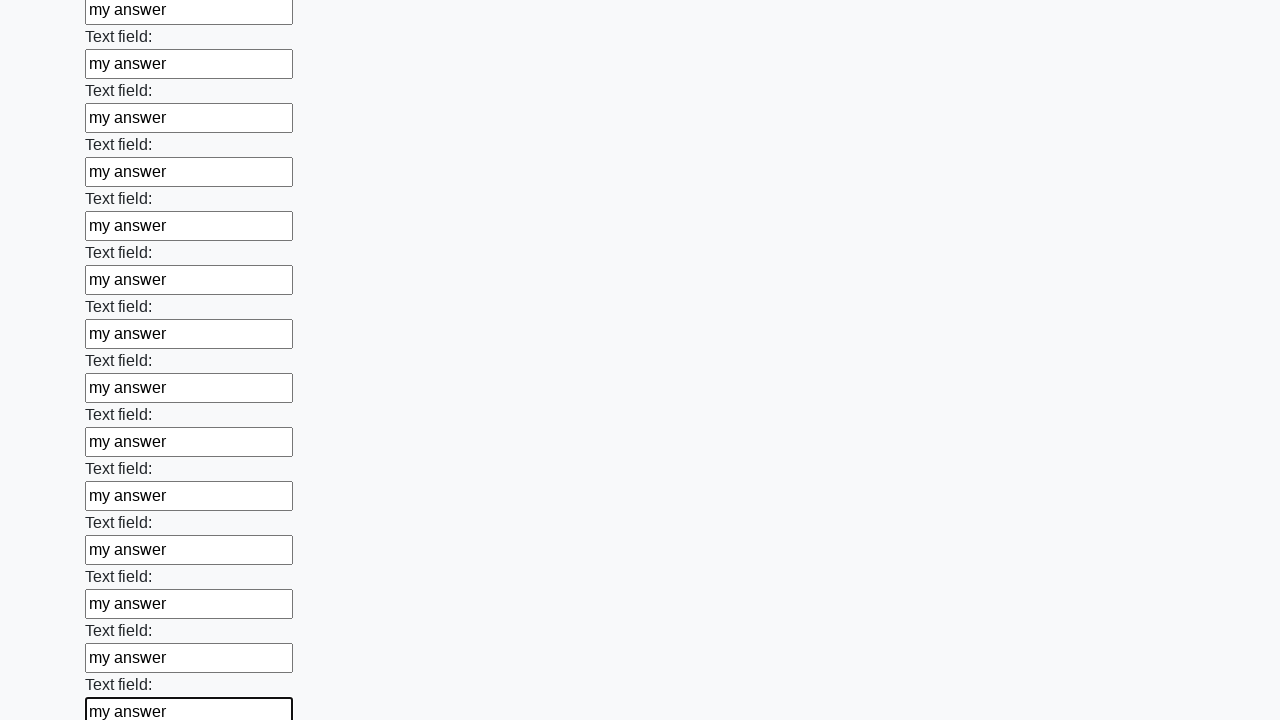

Filled an input field with 'my answer' on input >> nth=73
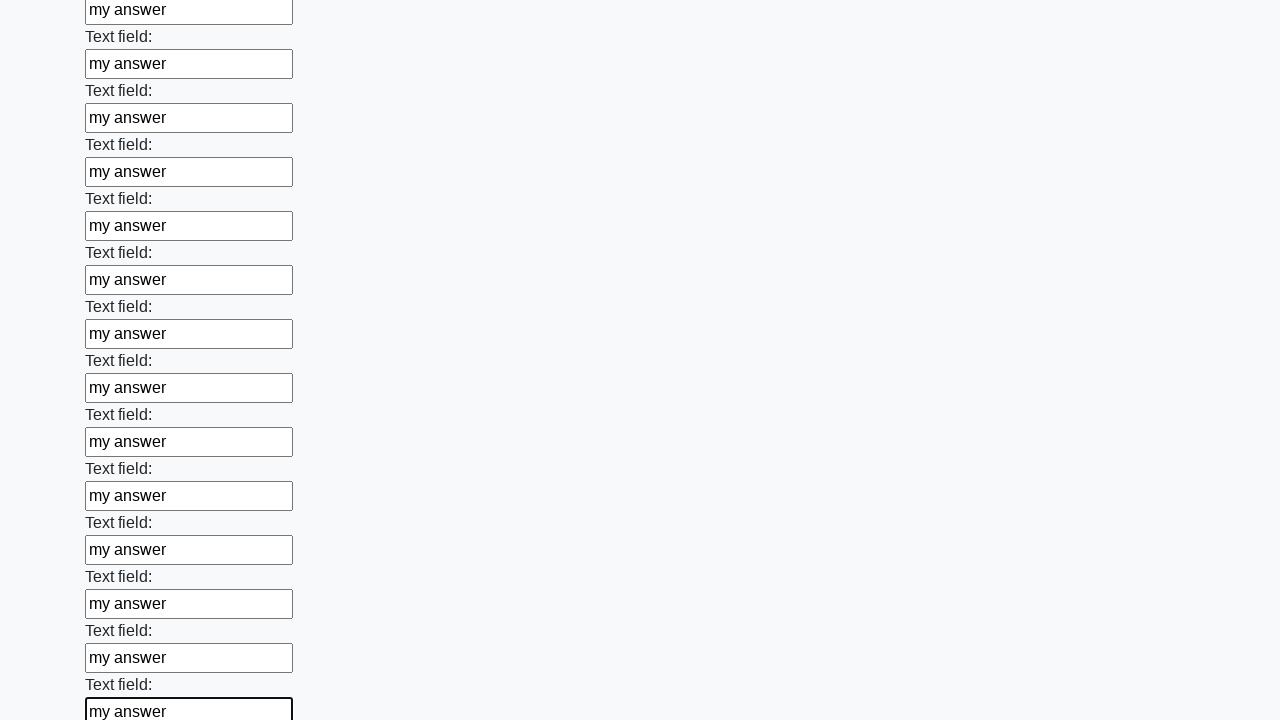

Filled an input field with 'my answer' on input >> nth=74
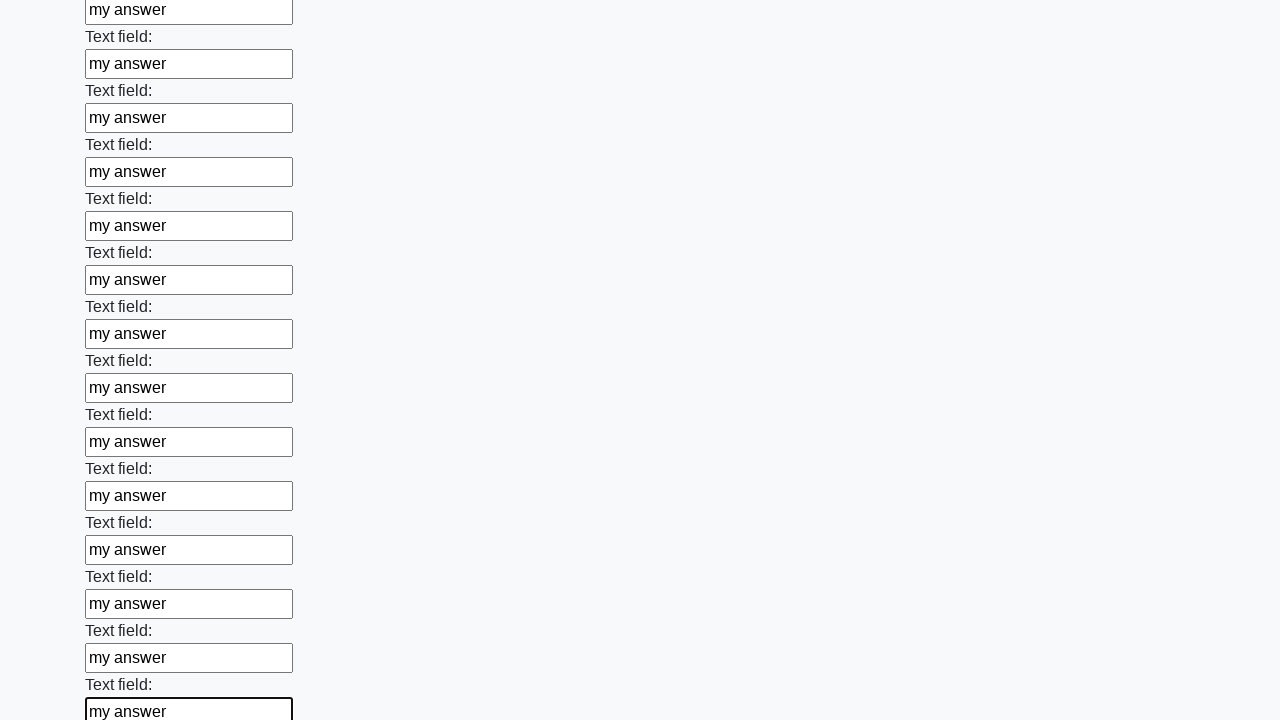

Filled an input field with 'my answer' on input >> nth=75
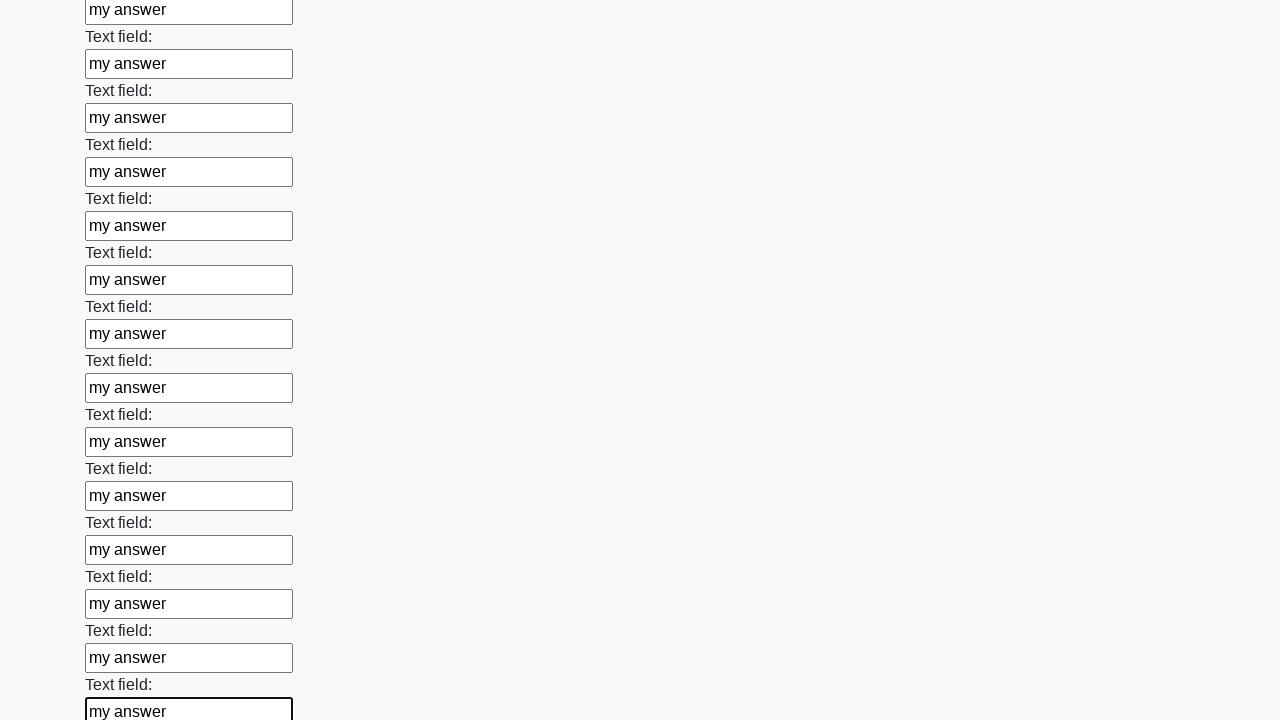

Filled an input field with 'my answer' on input >> nth=76
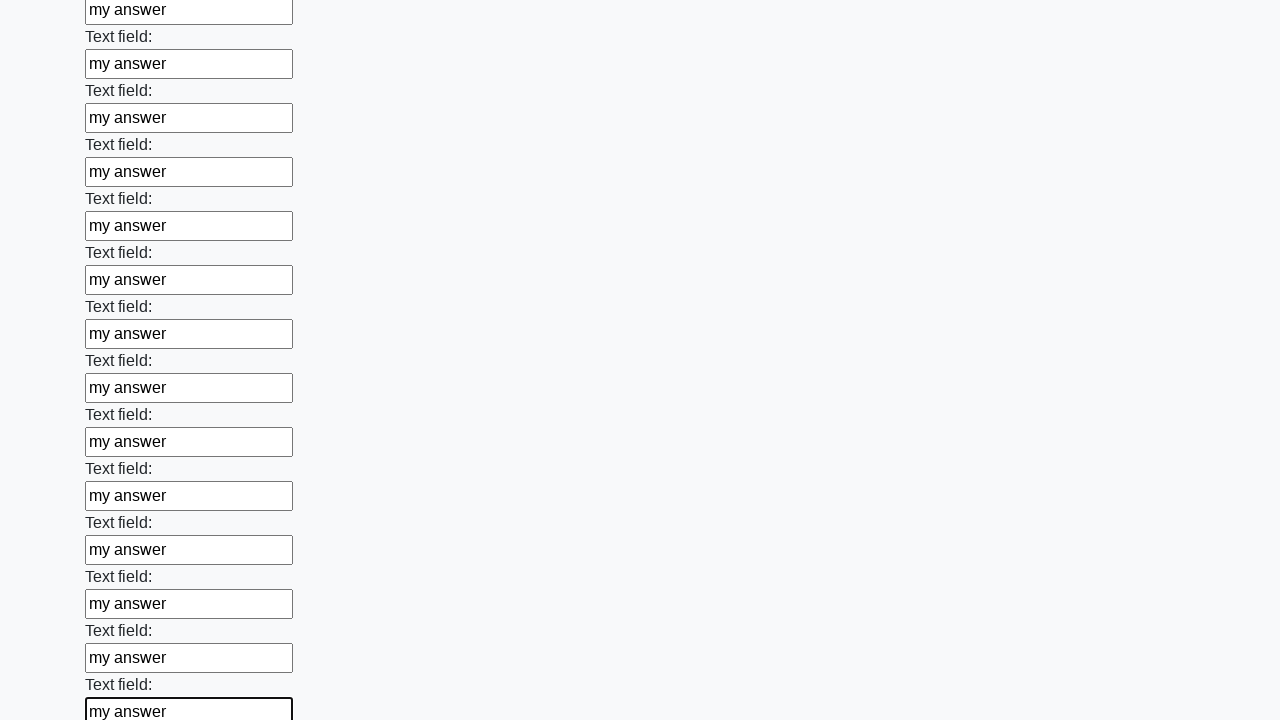

Filled an input field with 'my answer' on input >> nth=77
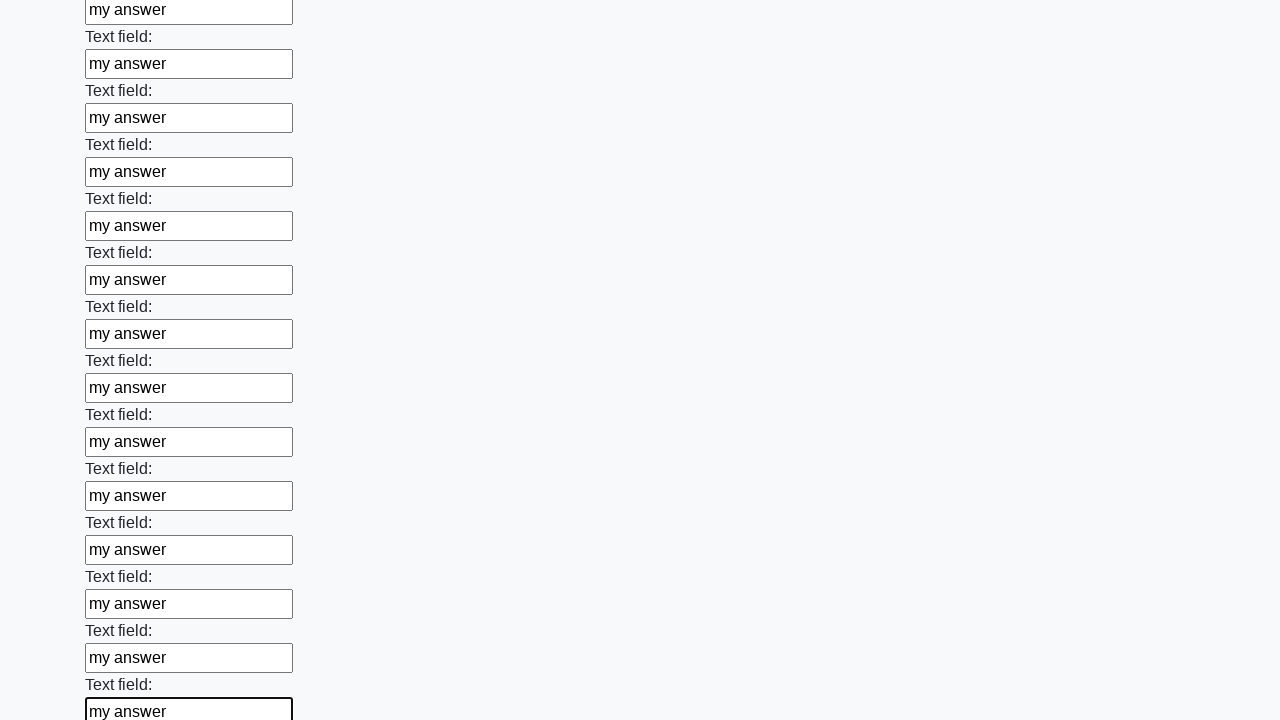

Filled an input field with 'my answer' on input >> nth=78
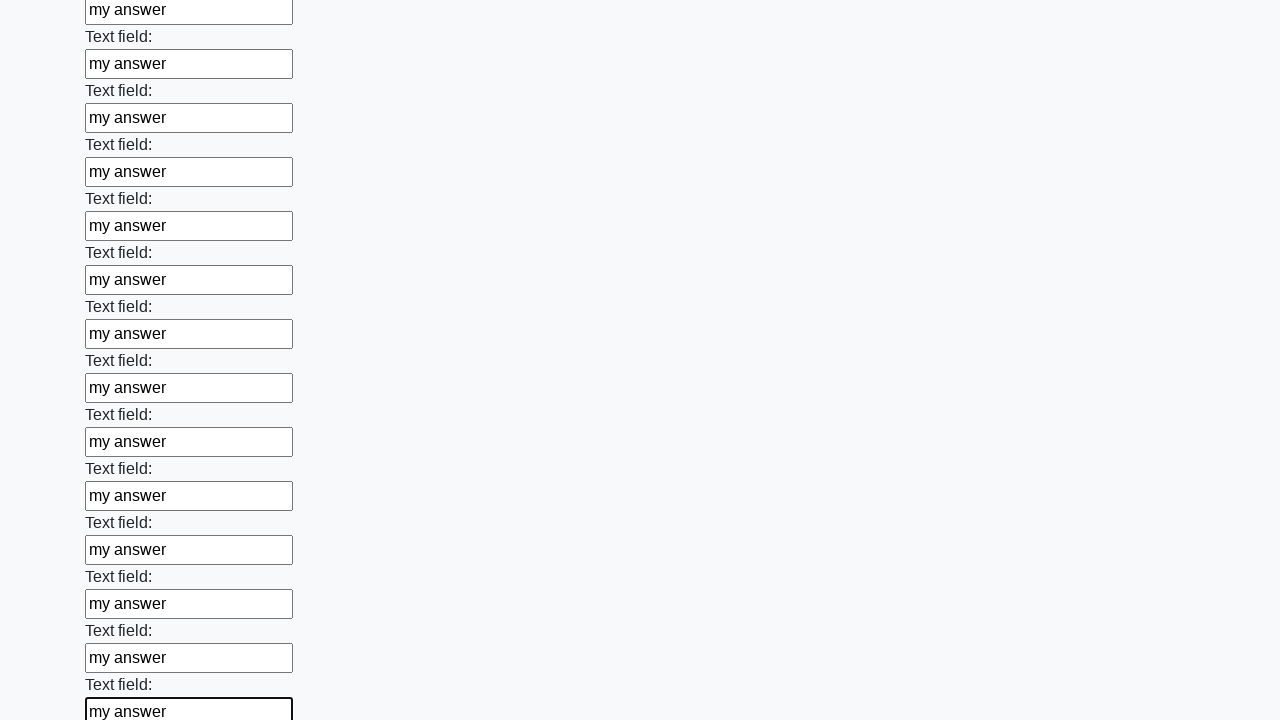

Filled an input field with 'my answer' on input >> nth=79
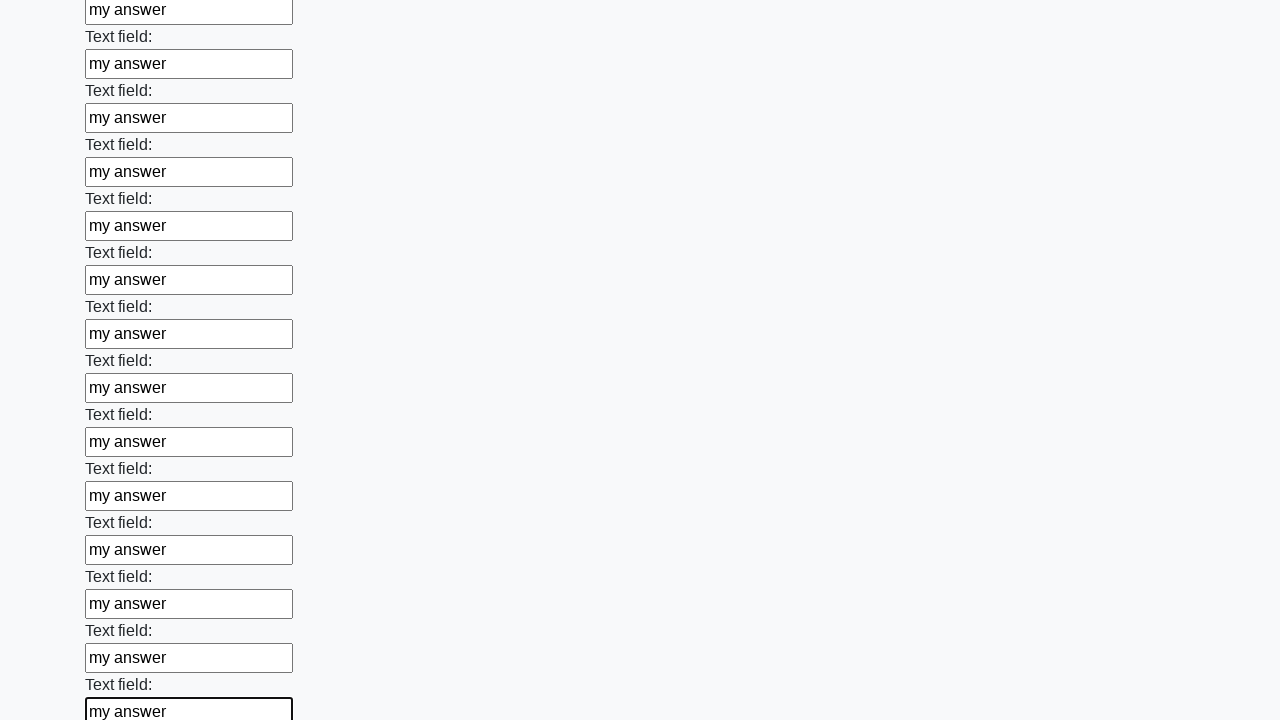

Filled an input field with 'my answer' on input >> nth=80
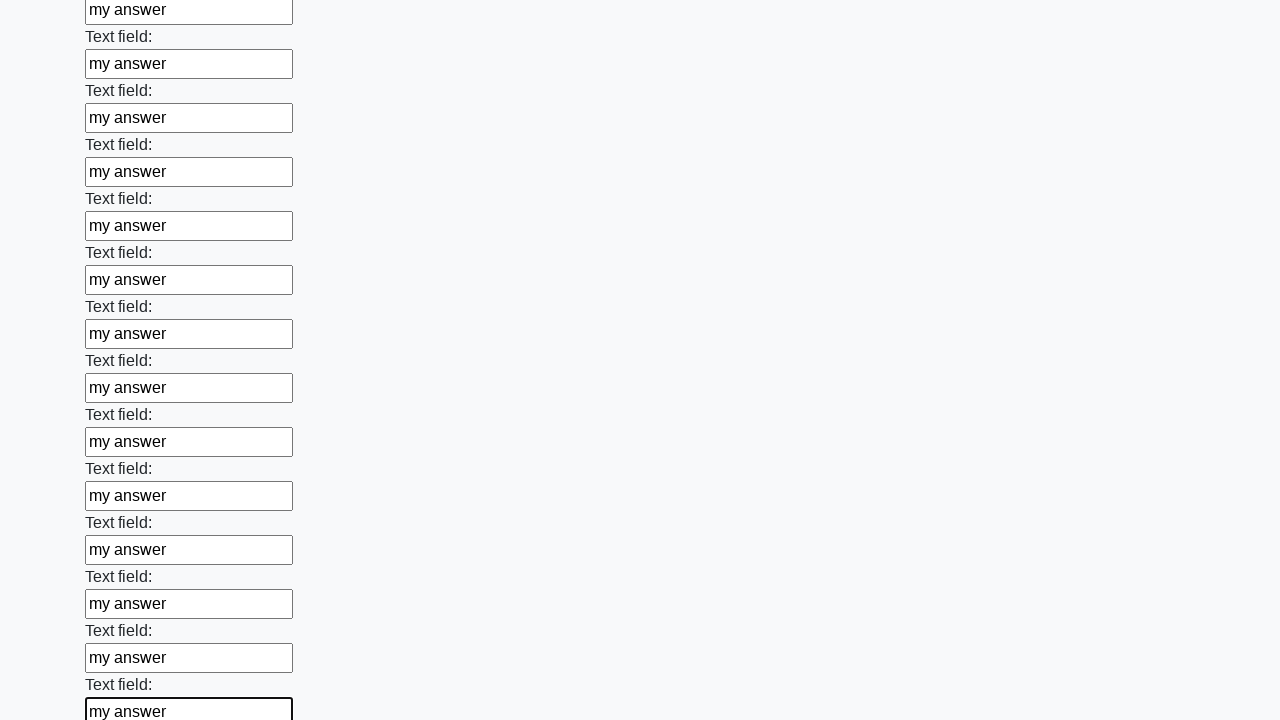

Filled an input field with 'my answer' on input >> nth=81
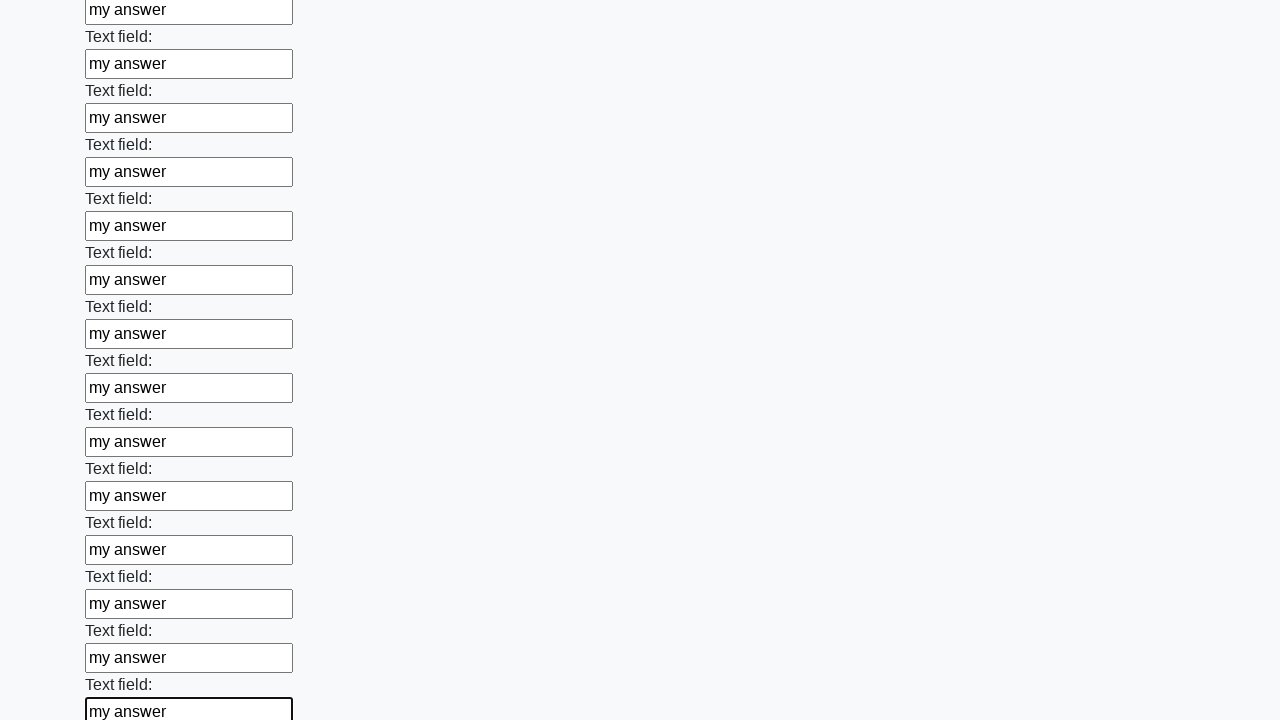

Filled an input field with 'my answer' on input >> nth=82
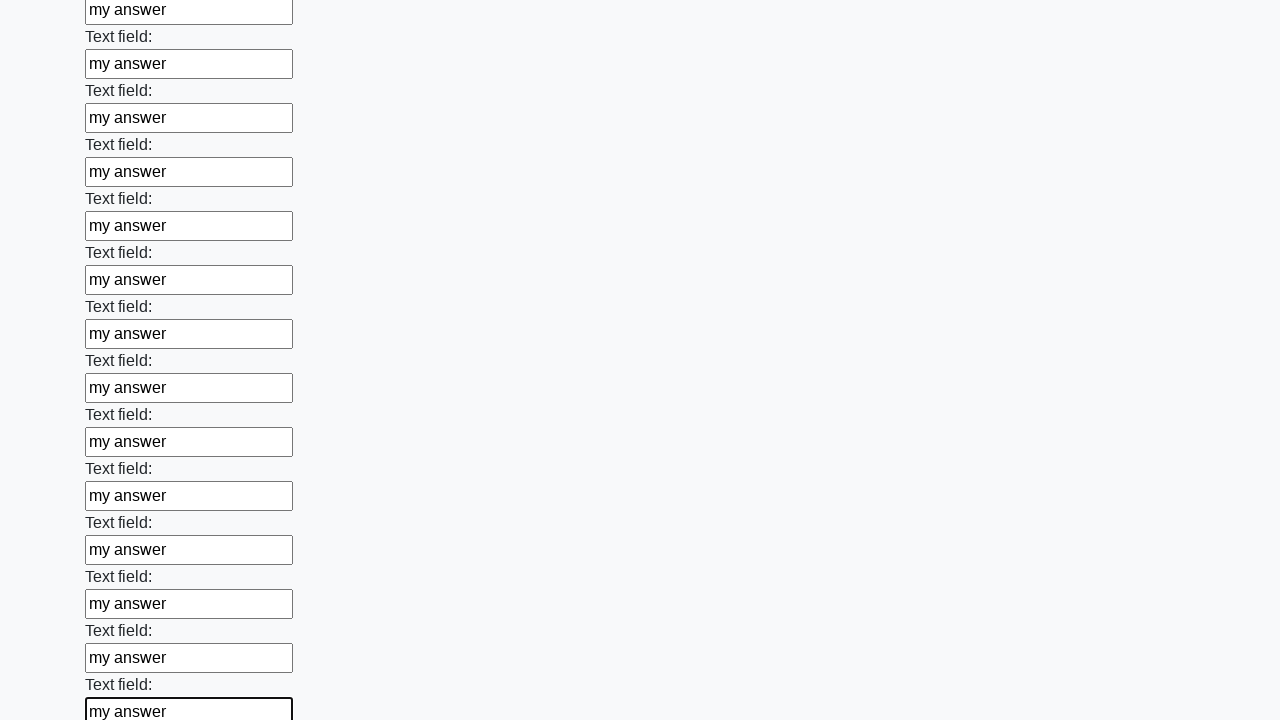

Filled an input field with 'my answer' on input >> nth=83
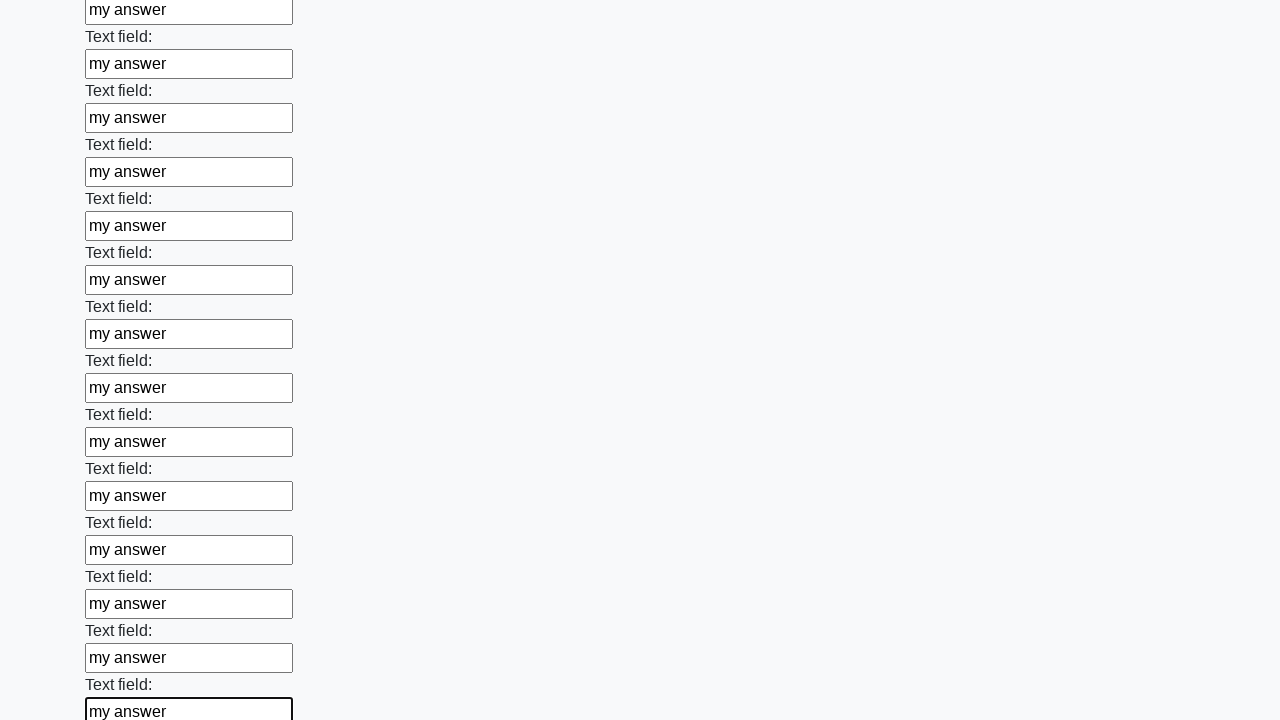

Filled an input field with 'my answer' on input >> nth=84
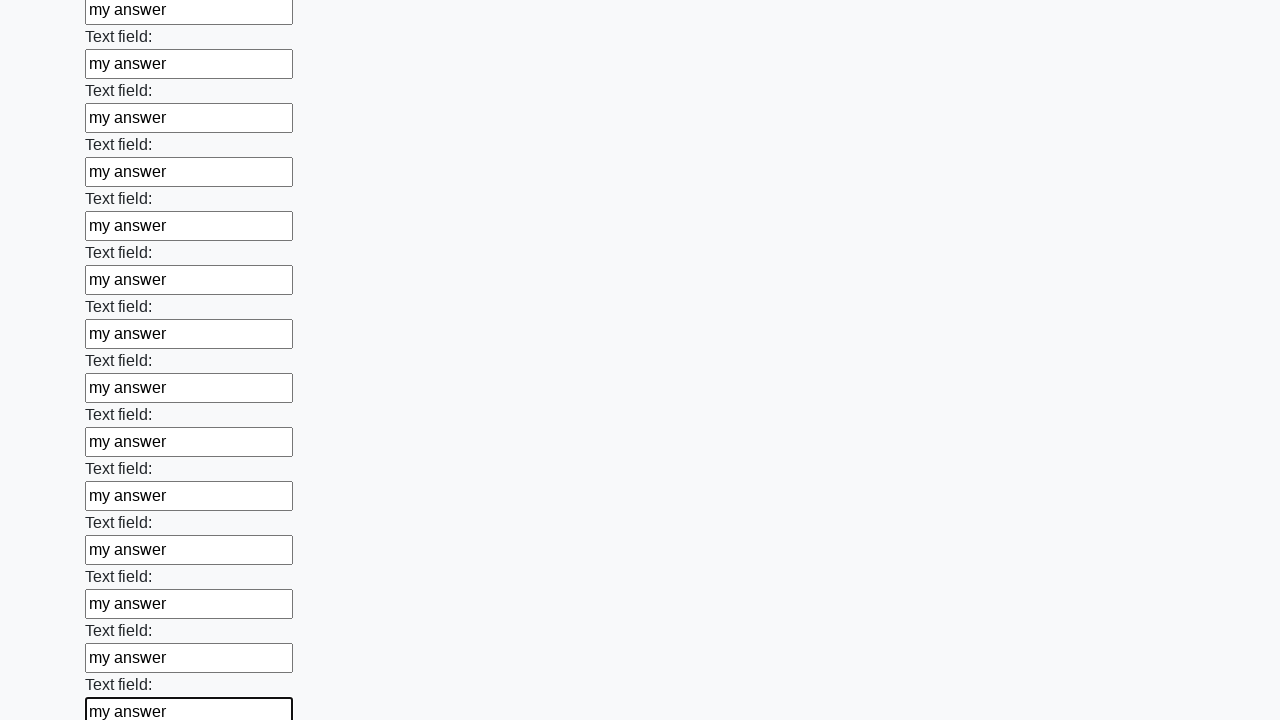

Filled an input field with 'my answer' on input >> nth=85
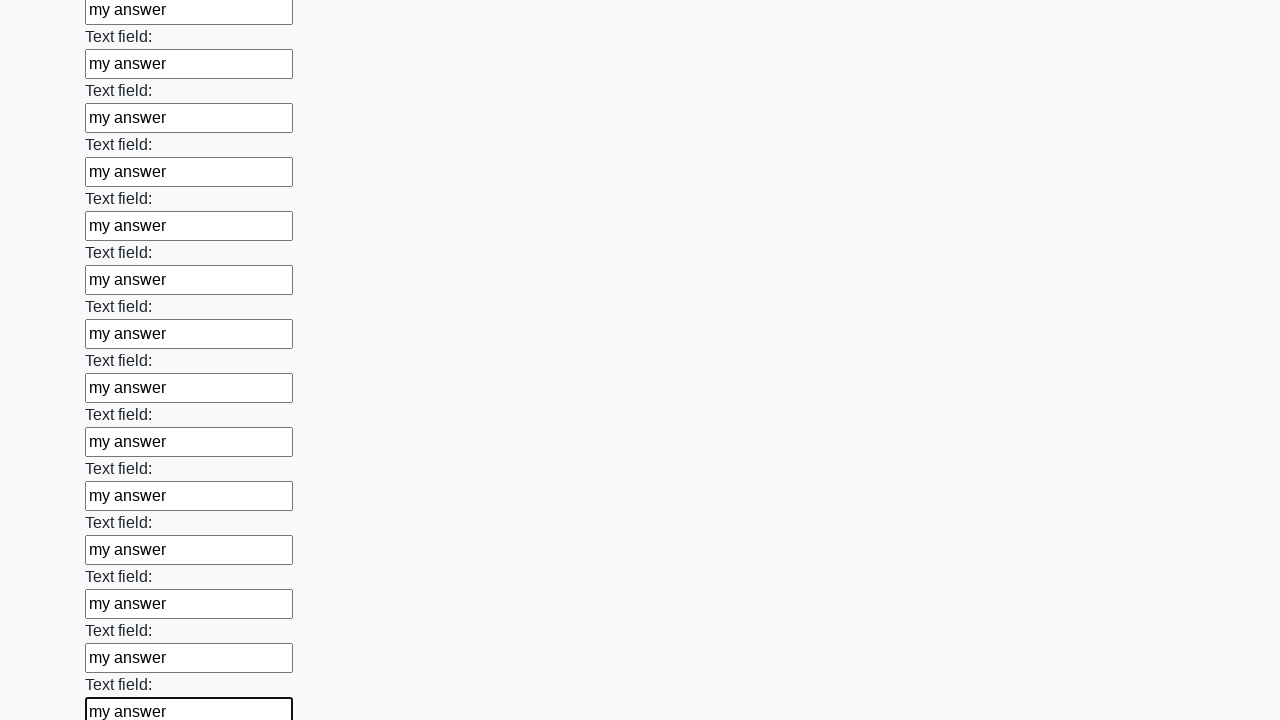

Filled an input field with 'my answer' on input >> nth=86
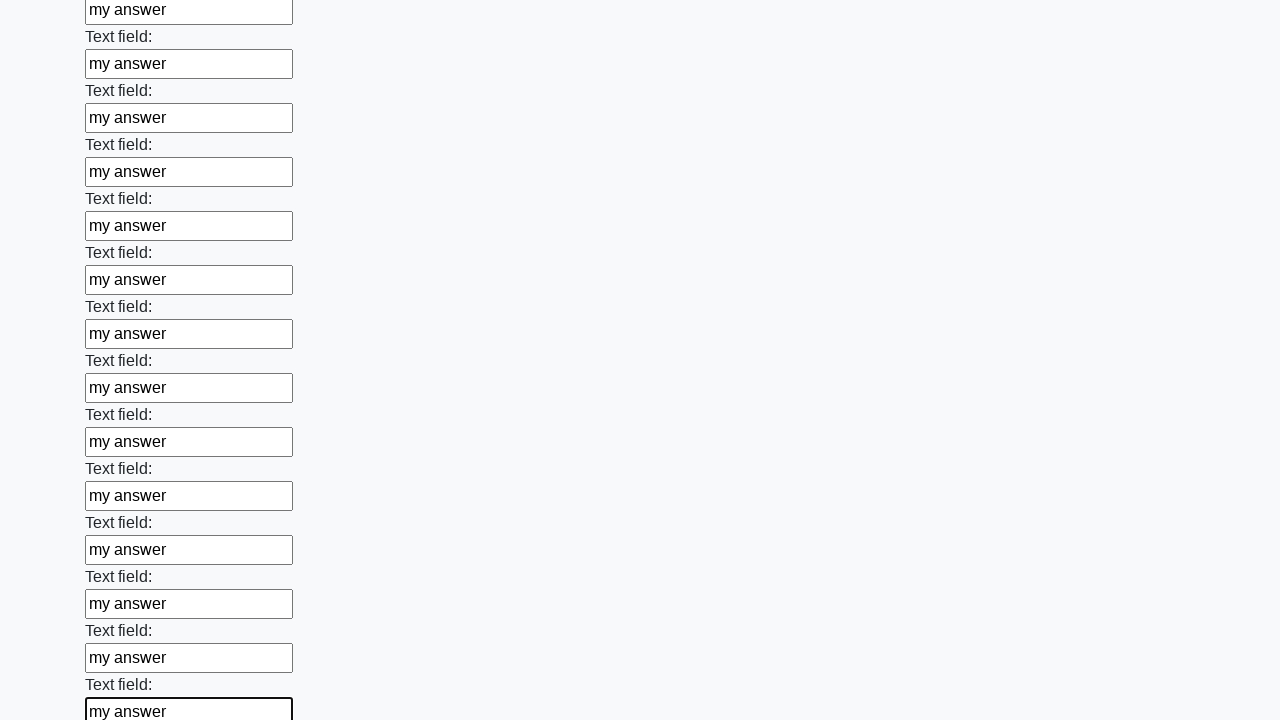

Filled an input field with 'my answer' on input >> nth=87
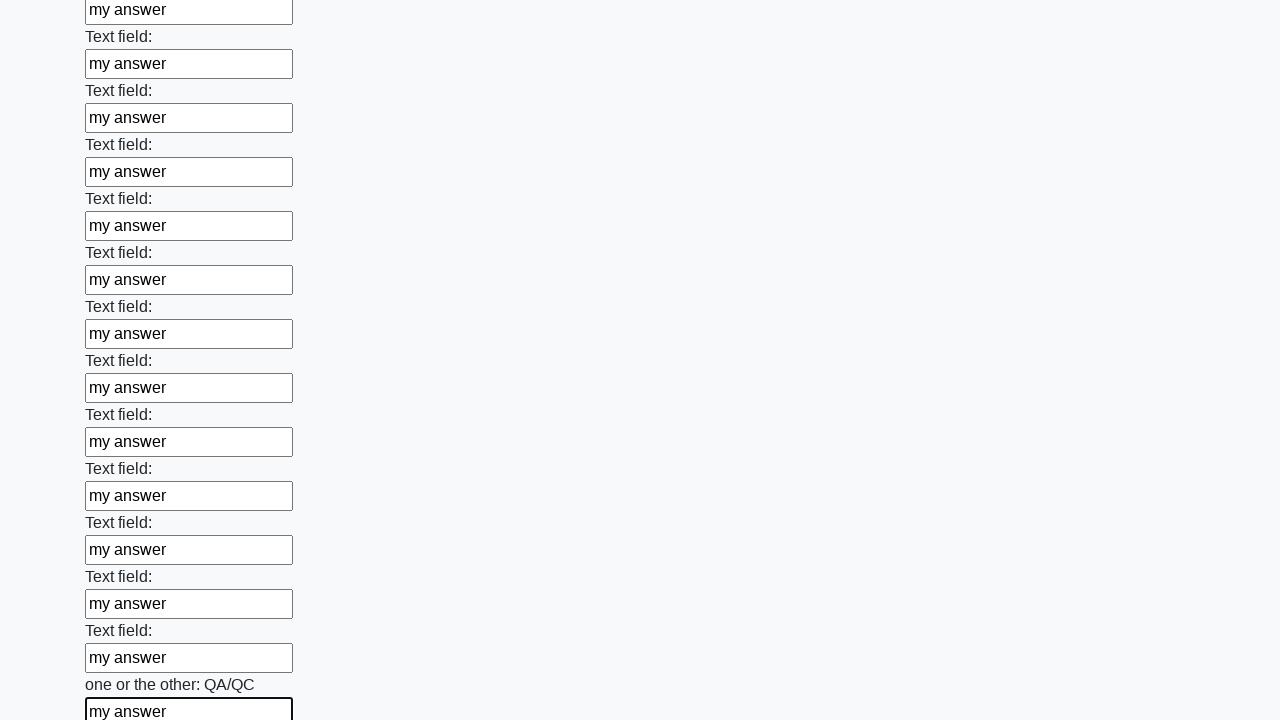

Filled an input field with 'my answer' on input >> nth=88
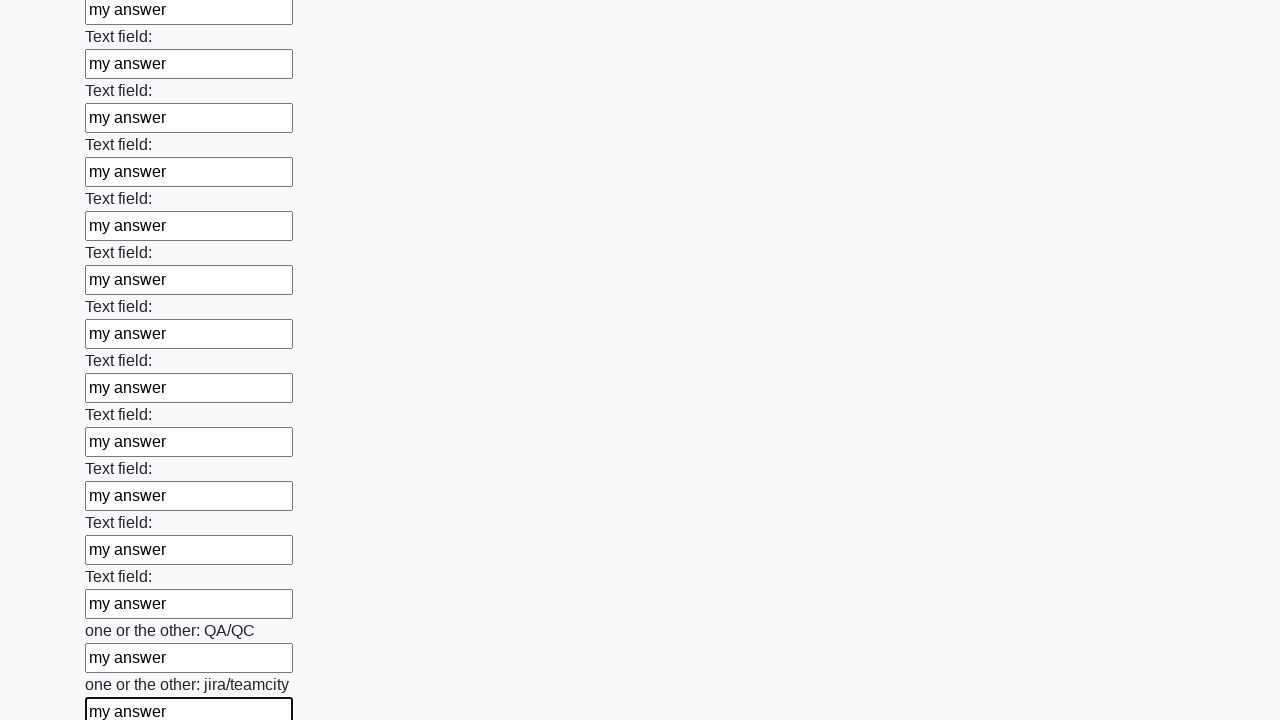

Filled an input field with 'my answer' on input >> nth=89
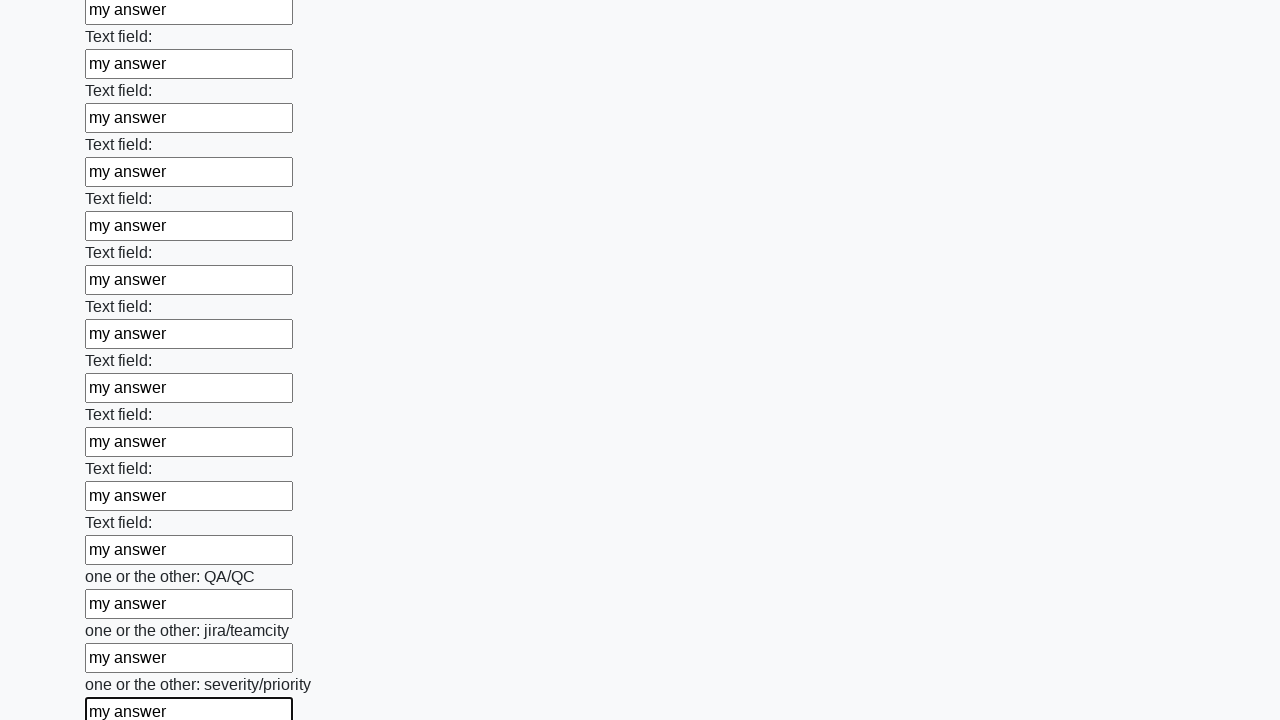

Filled an input field with 'my answer' on input >> nth=90
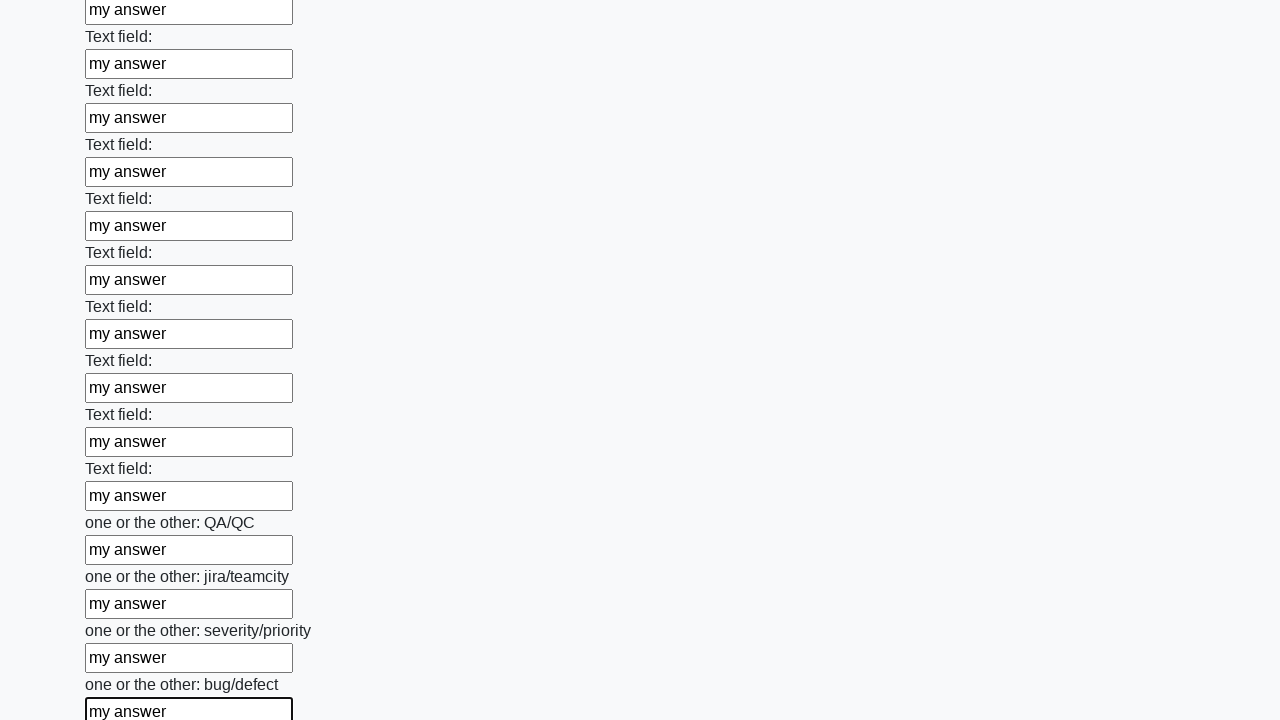

Filled an input field with 'my answer' on input >> nth=91
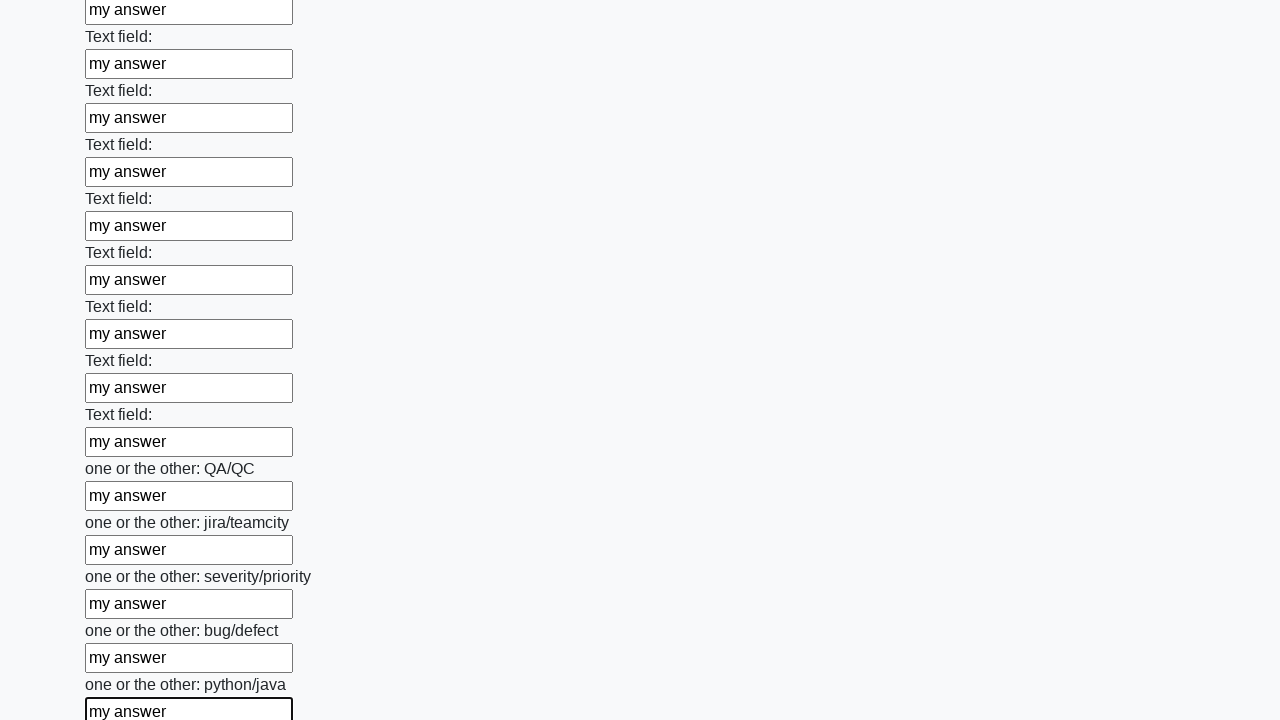

Filled an input field with 'my answer' on input >> nth=92
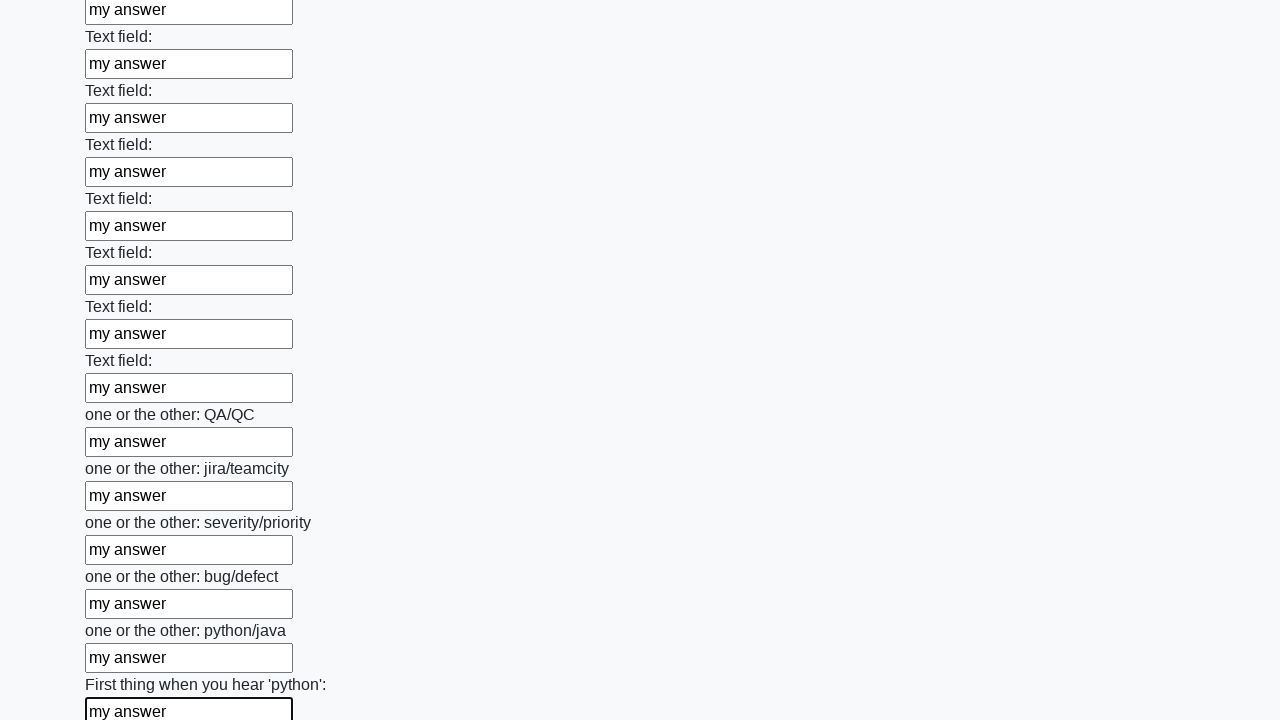

Filled an input field with 'my answer' on input >> nth=93
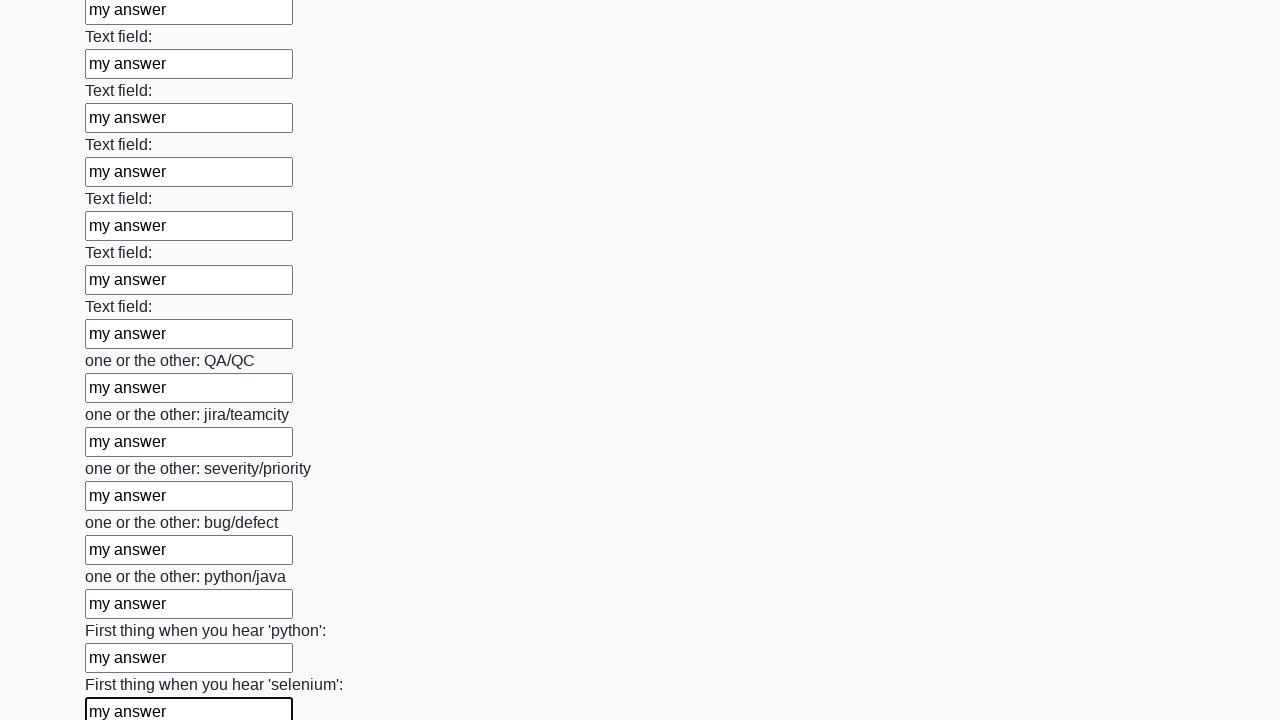

Filled an input field with 'my answer' on input >> nth=94
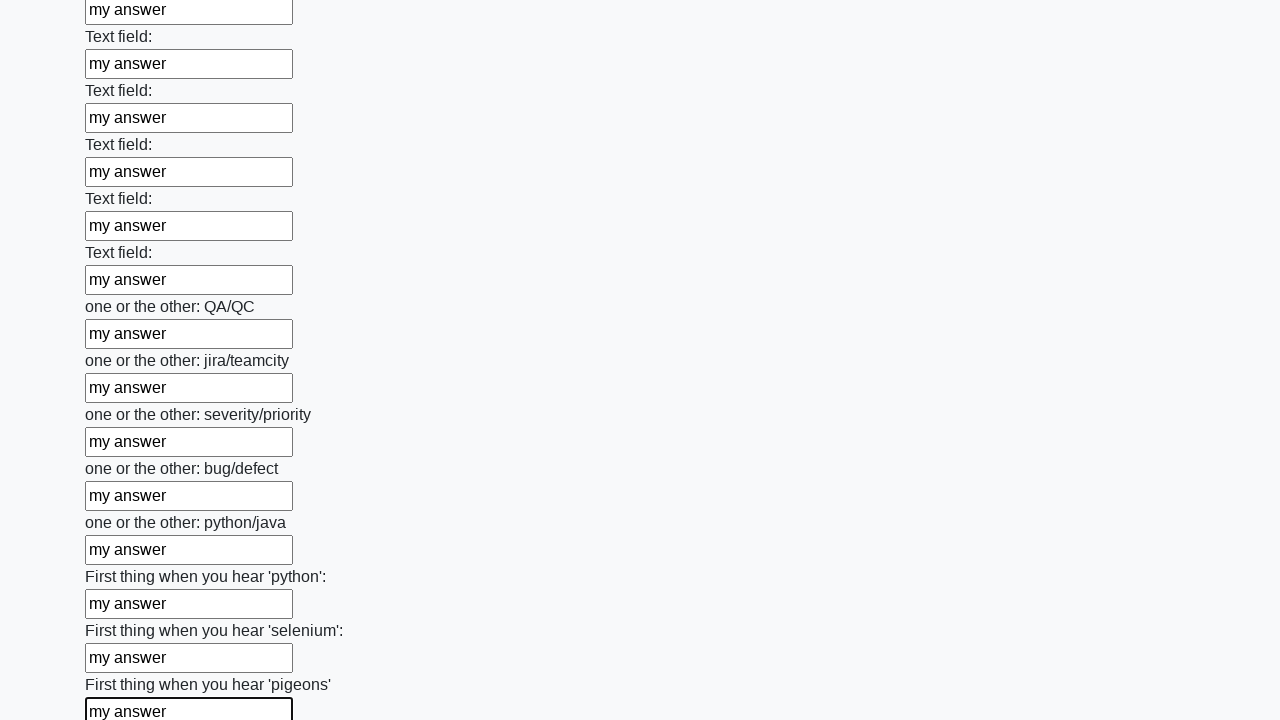

Filled an input field with 'my answer' on input >> nth=95
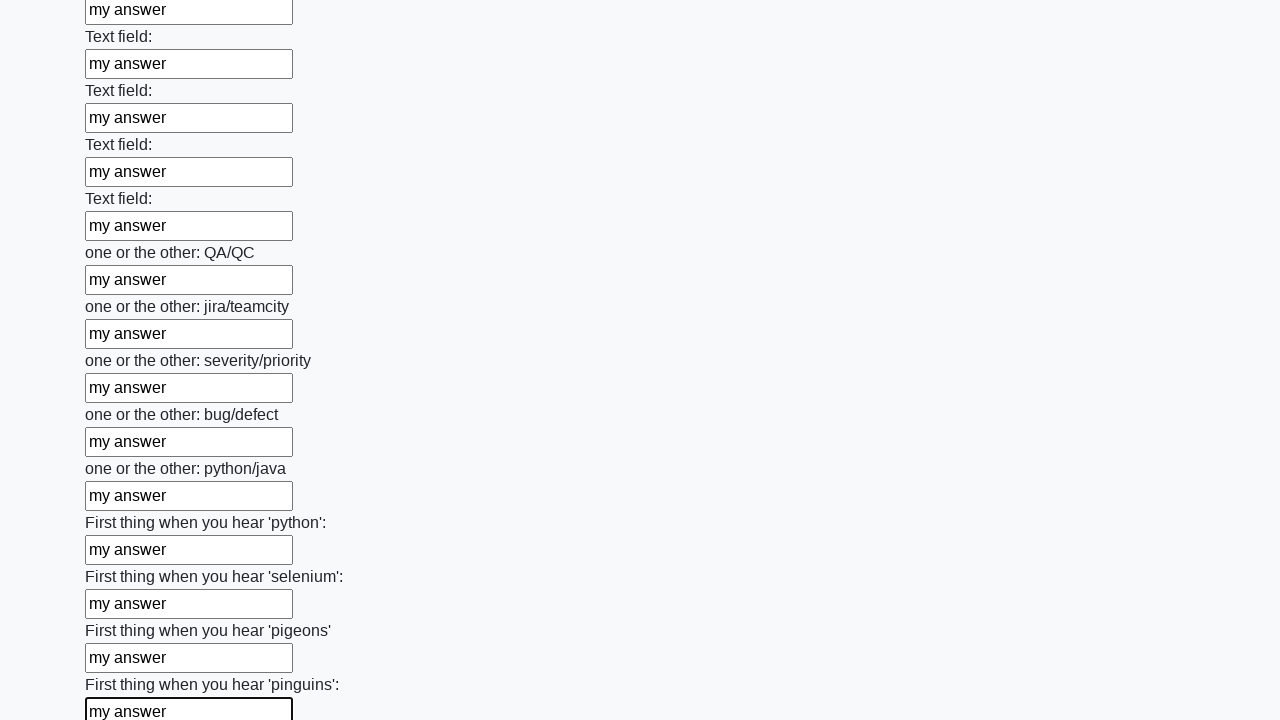

Filled an input field with 'my answer' on input >> nth=96
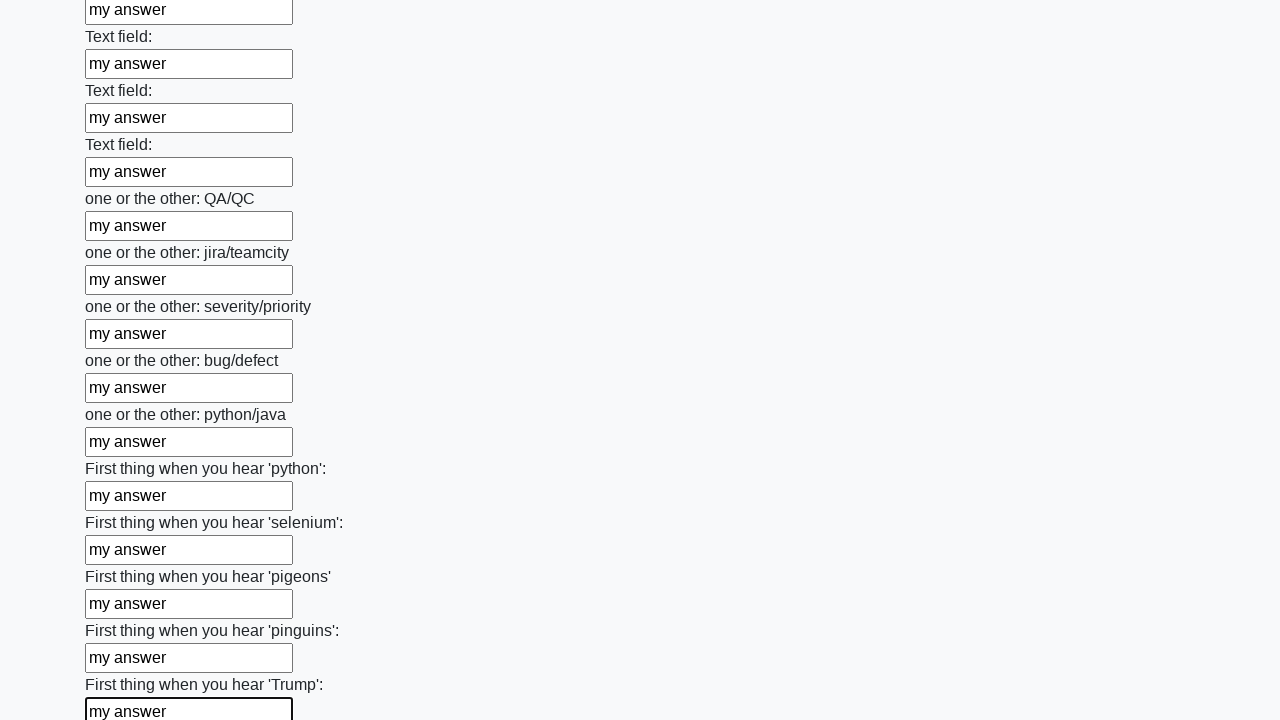

Filled an input field with 'my answer' on input >> nth=97
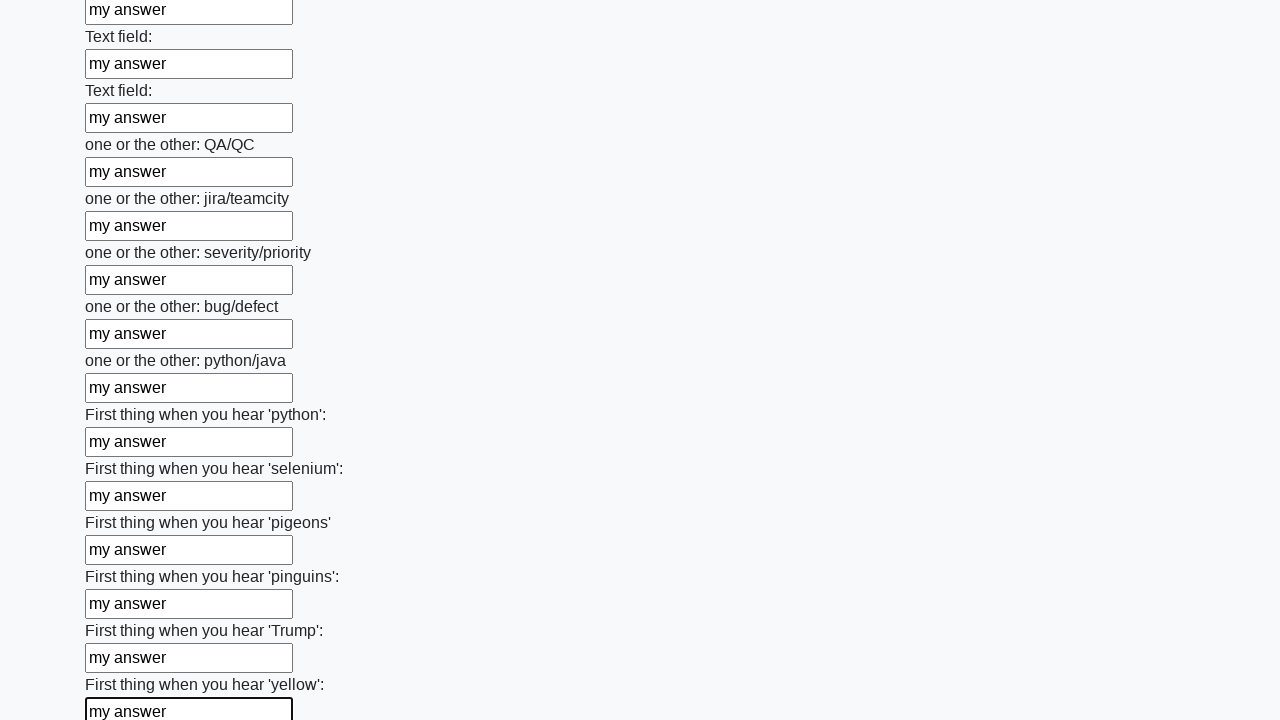

Filled an input field with 'my answer' on input >> nth=98
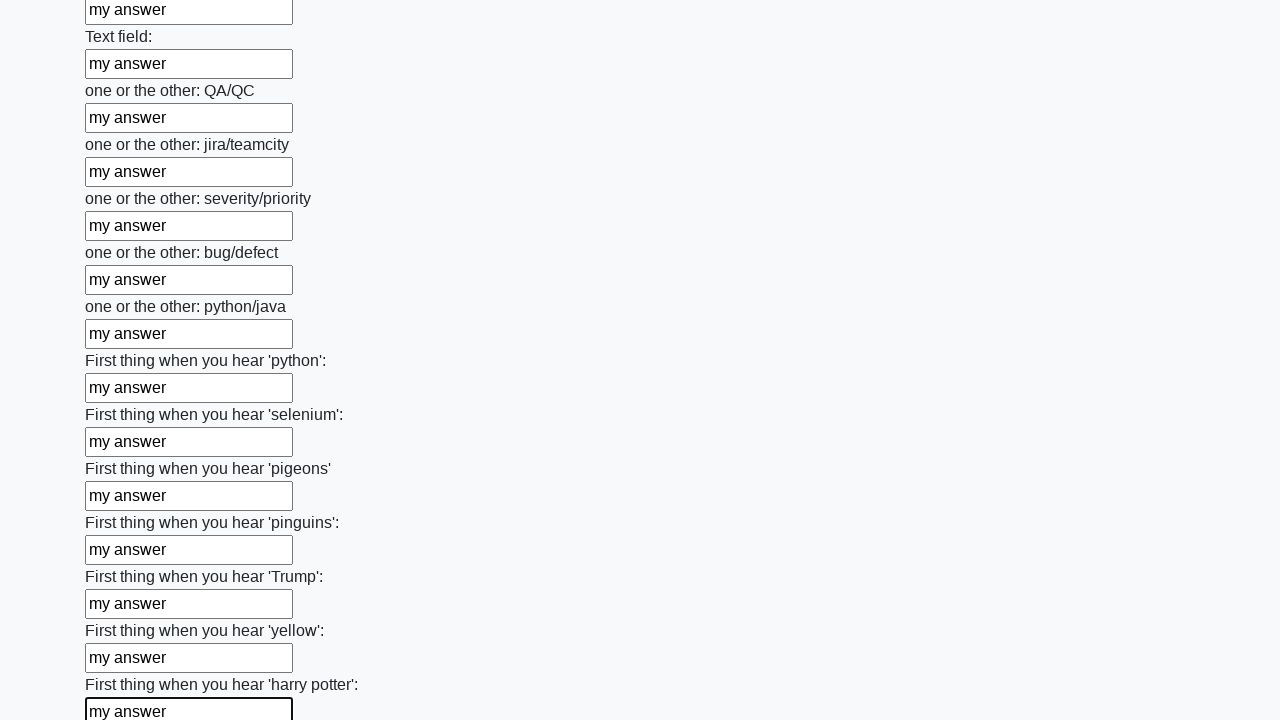

Filled an input field with 'my answer' on input >> nth=99
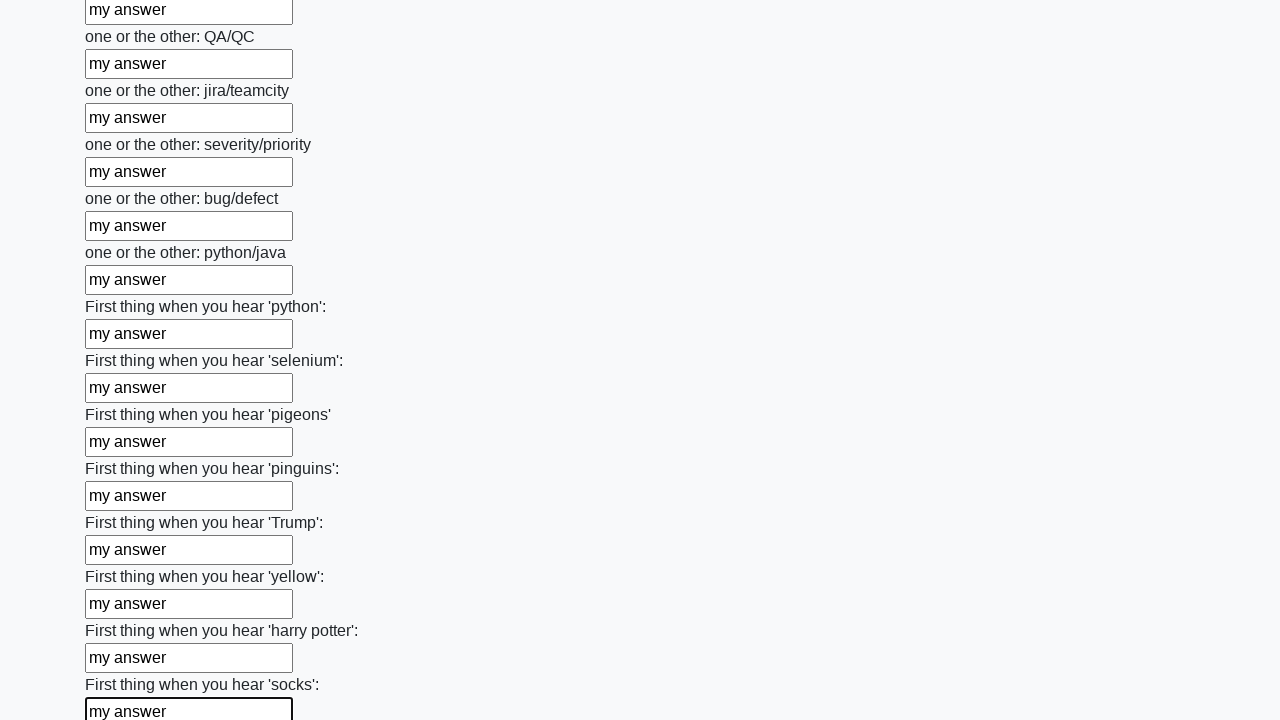

Clicked the submit button to submit the form at (123, 611) on button.btn
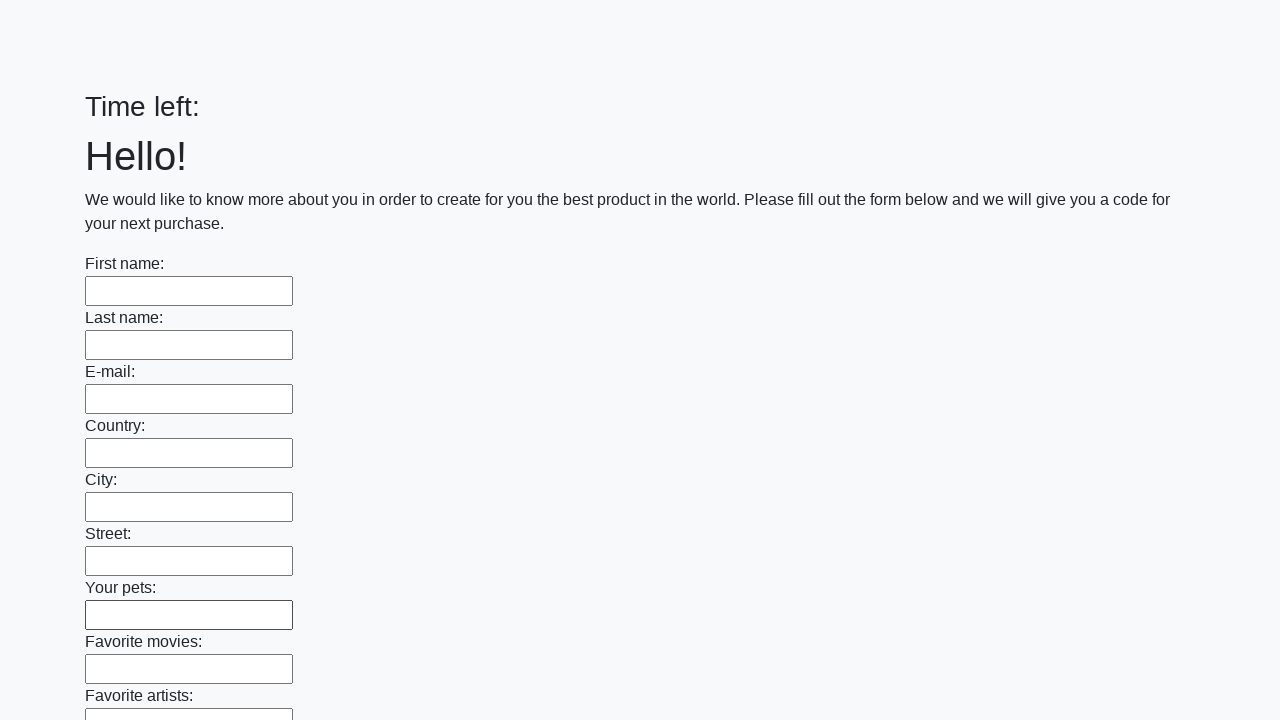

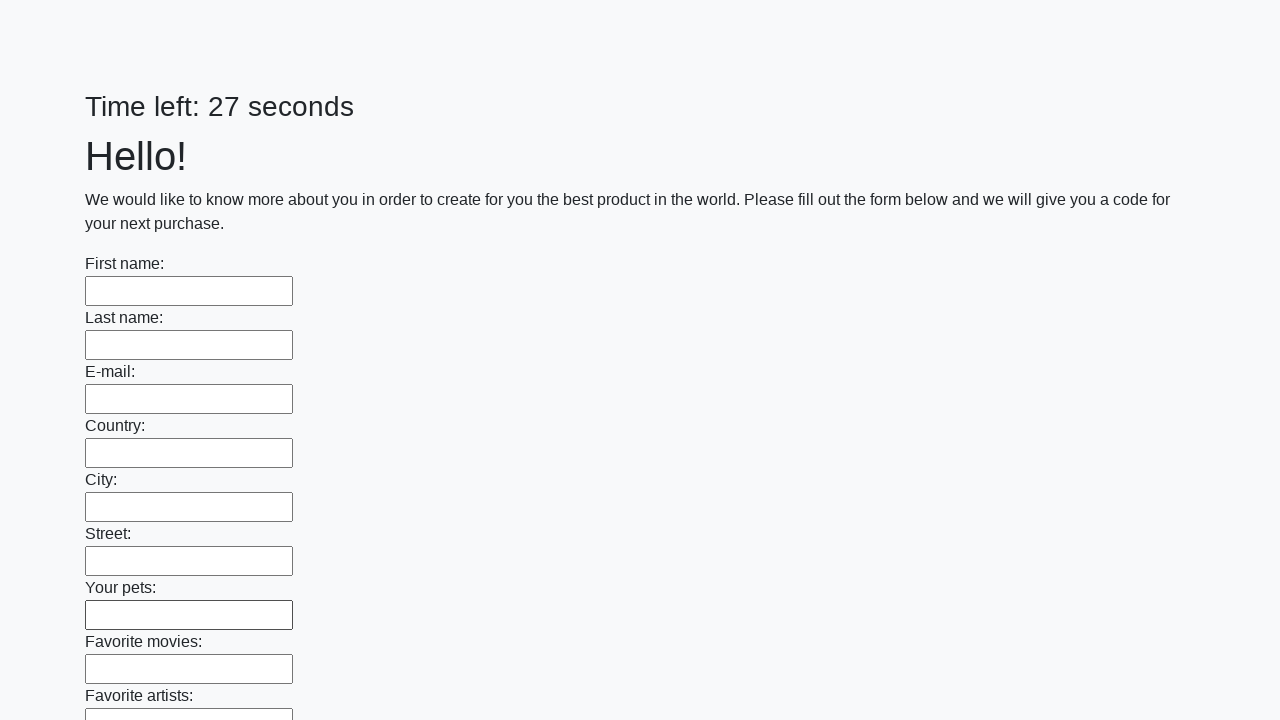